Tests the add/remove elements functionality by clicking the "Add Element" button 100 times to create delete buttons, then clicking 40 delete buttons and validating the correct number of buttons remain.

Starting URL: http://the-internet.herokuapp.com/add_remove_elements/

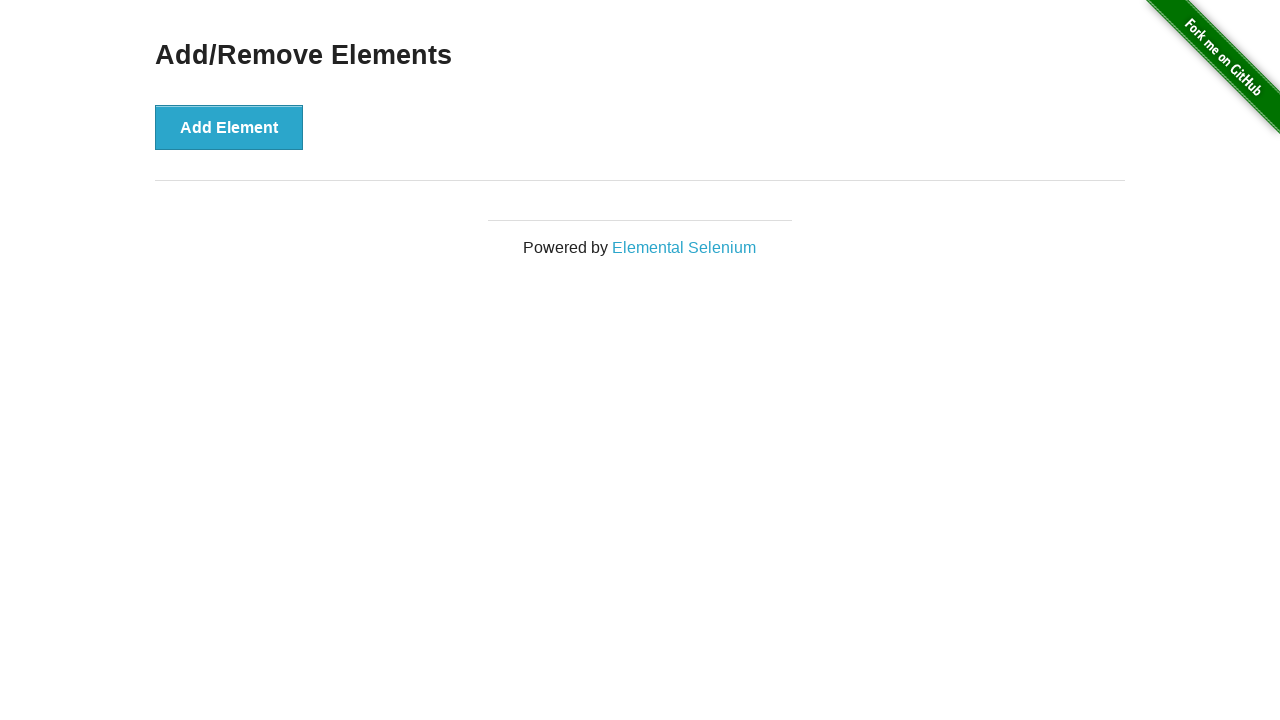

Navigated to add/remove elements page
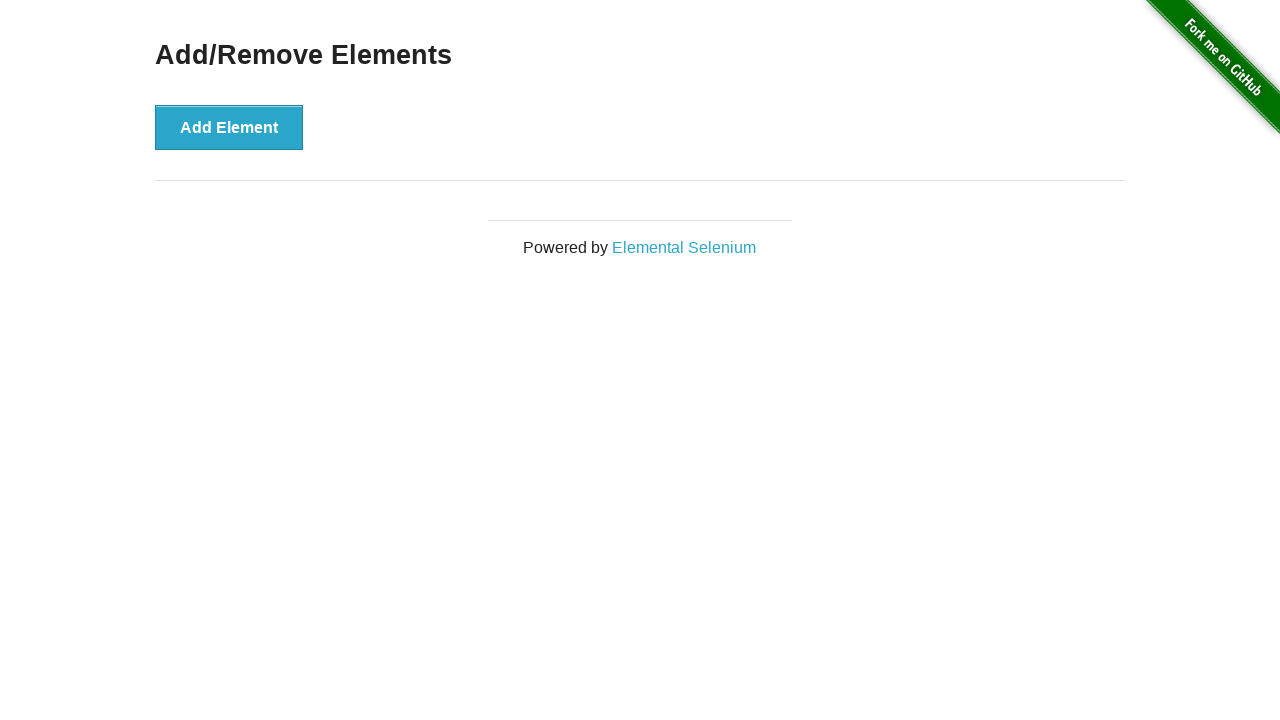

Clicked 'Add Element' button (iteration 1/100) at (229, 127) on button[onclick='addElement()']
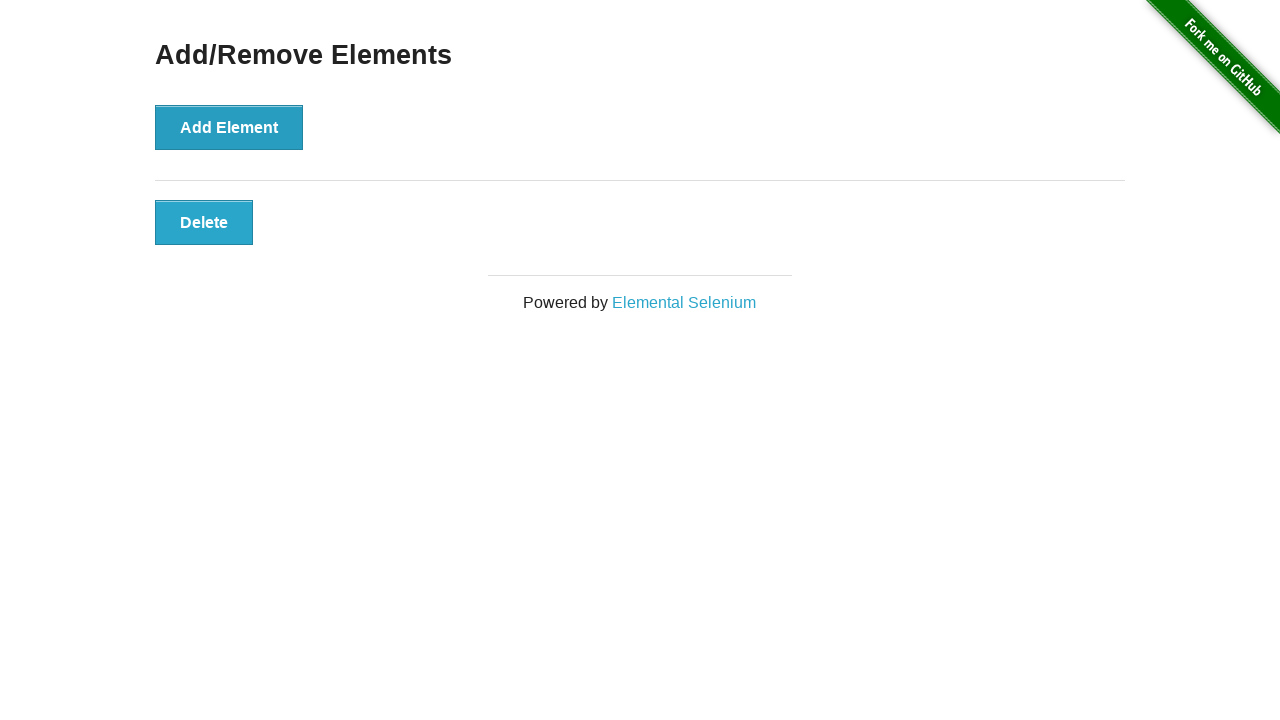

Clicked 'Add Element' button (iteration 2/100) at (229, 127) on button[onclick='addElement()']
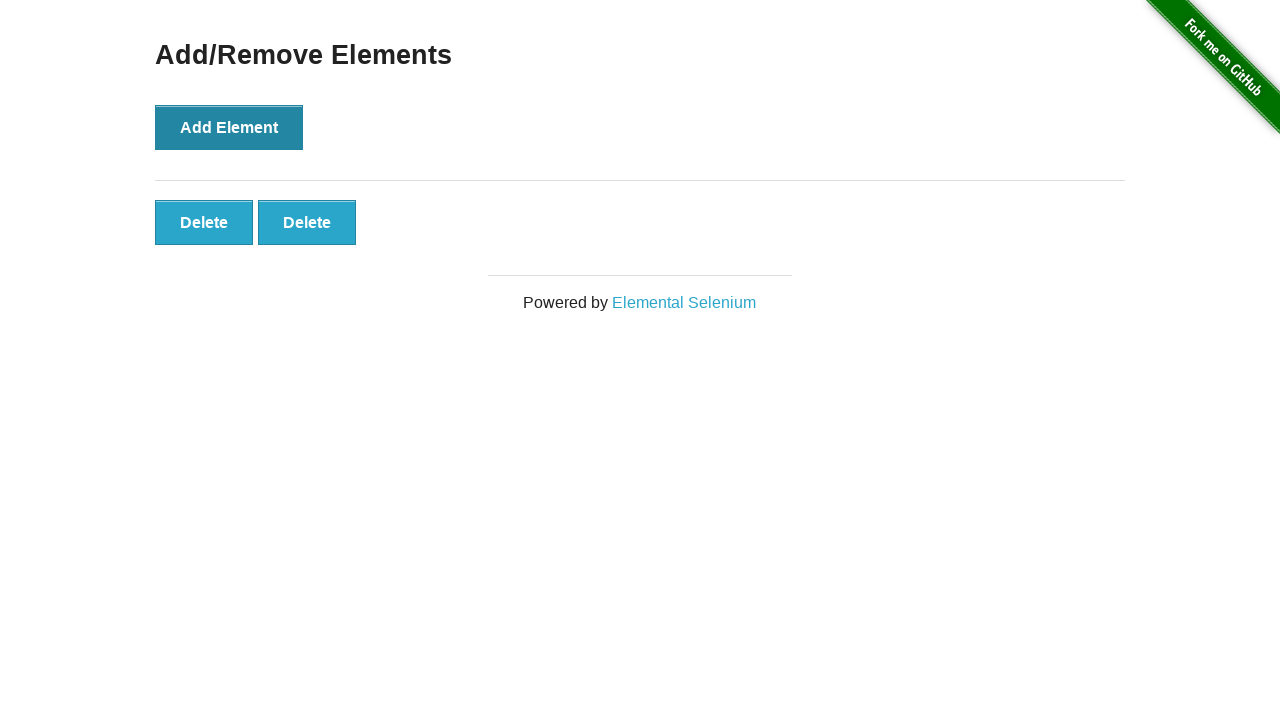

Clicked 'Add Element' button (iteration 3/100) at (229, 127) on button[onclick='addElement()']
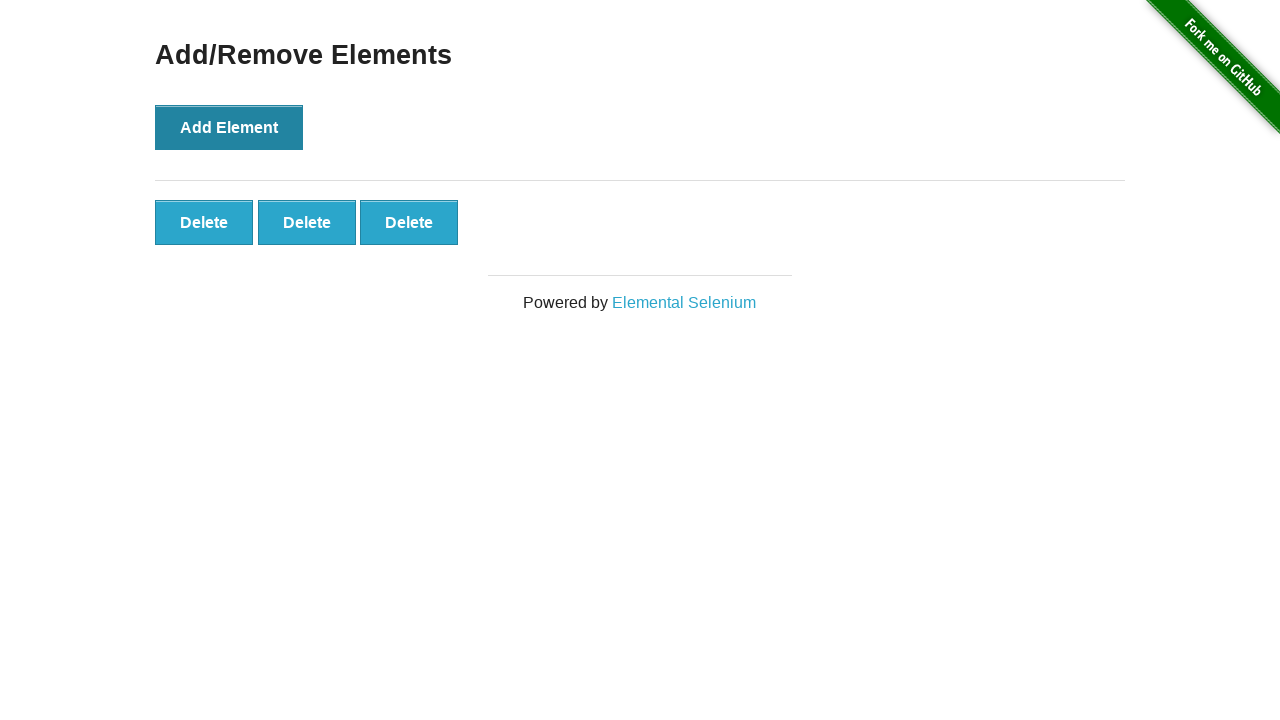

Clicked 'Add Element' button (iteration 4/100) at (229, 127) on button[onclick='addElement()']
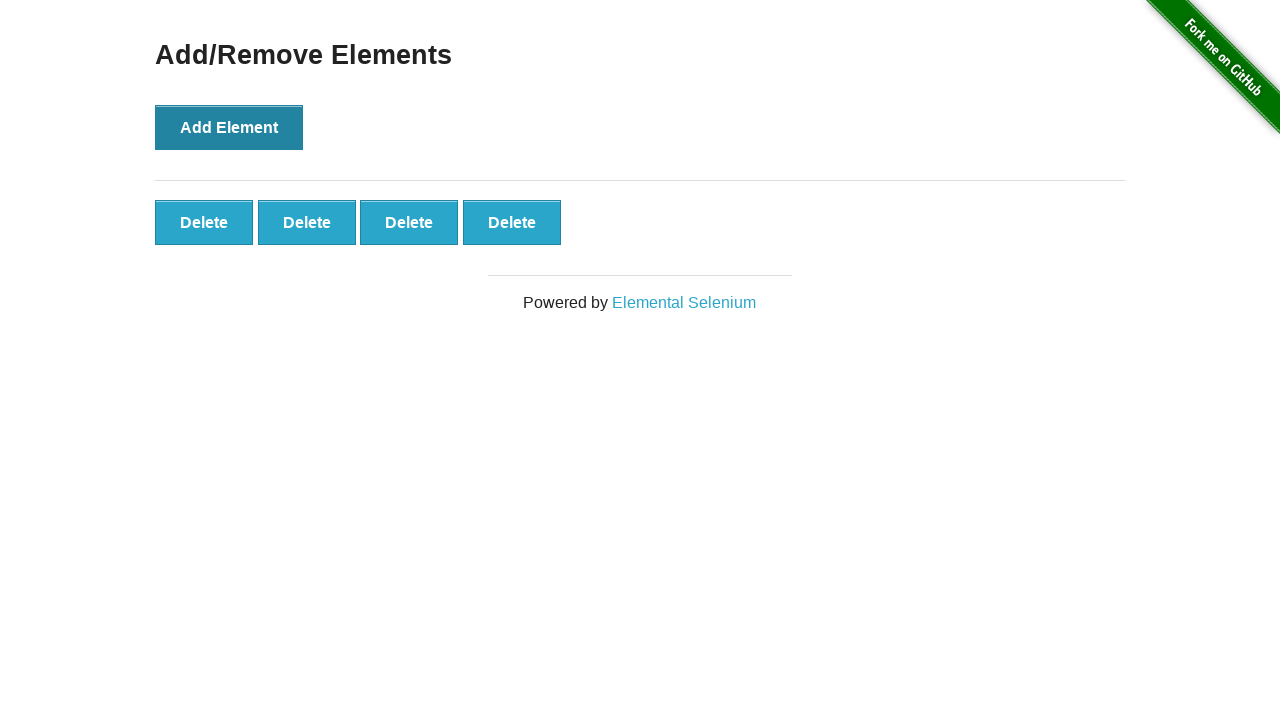

Clicked 'Add Element' button (iteration 5/100) at (229, 127) on button[onclick='addElement()']
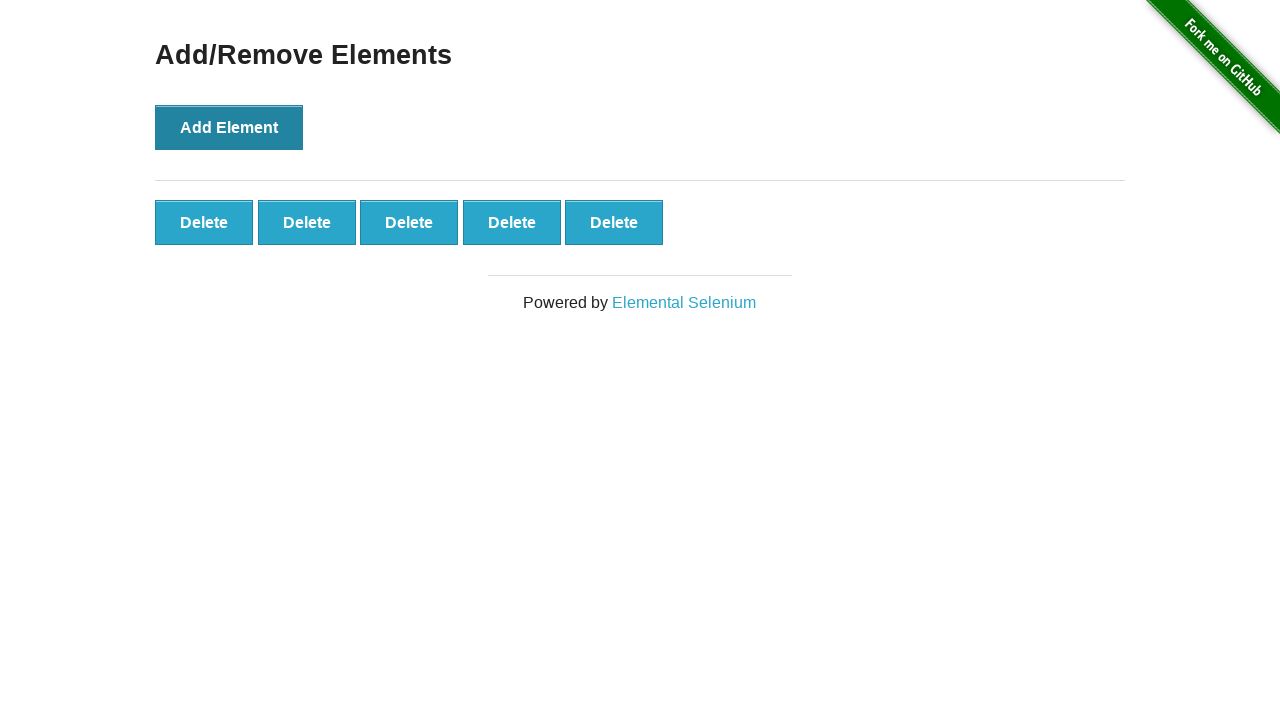

Clicked 'Add Element' button (iteration 6/100) at (229, 127) on button[onclick='addElement()']
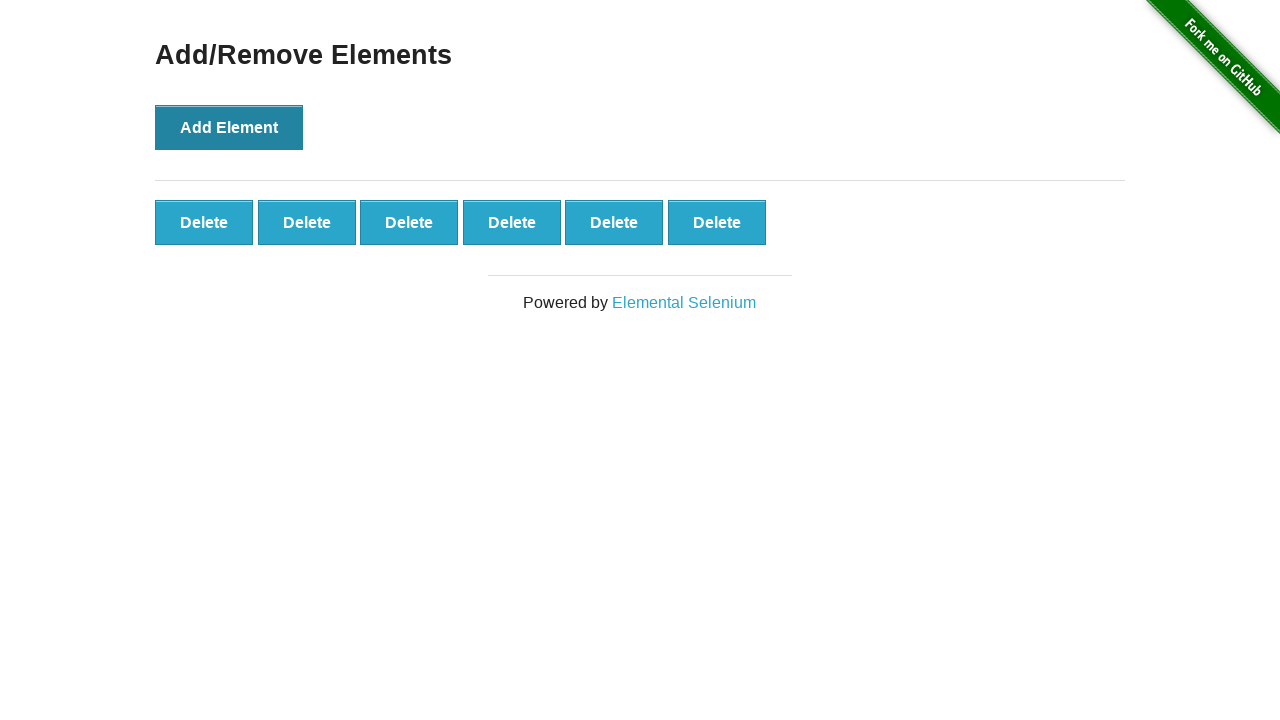

Clicked 'Add Element' button (iteration 7/100) at (229, 127) on button[onclick='addElement()']
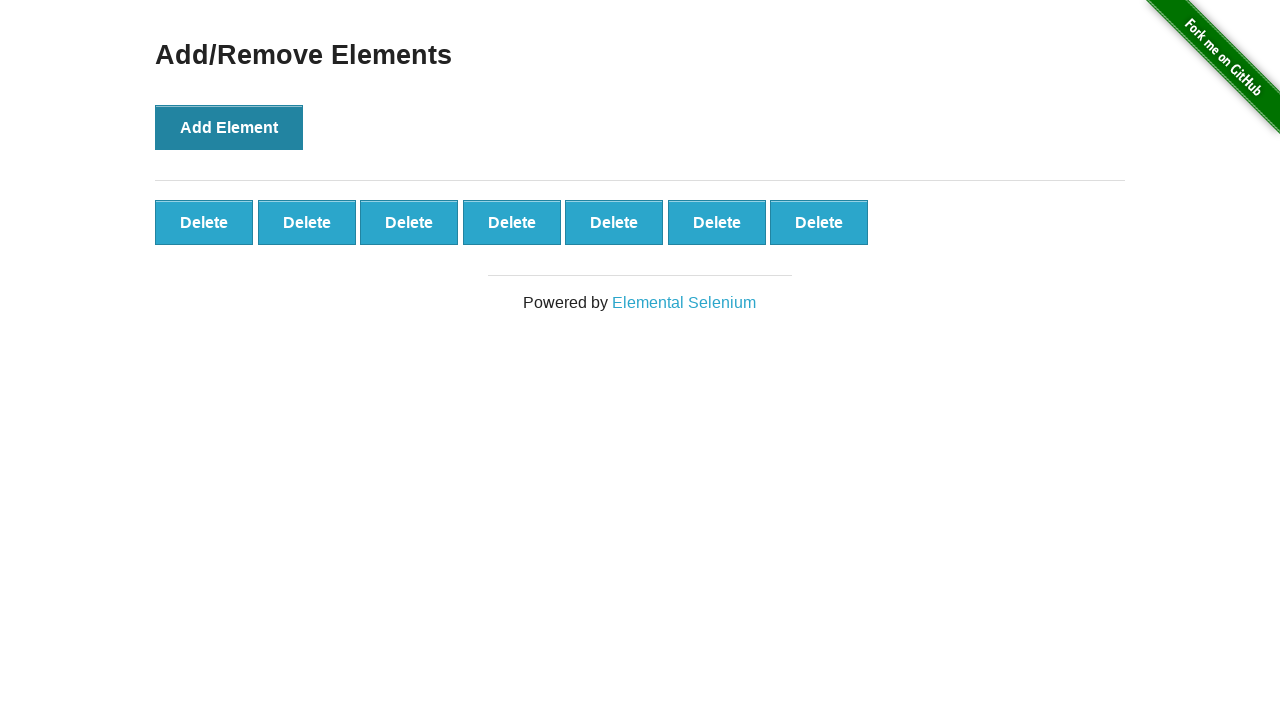

Clicked 'Add Element' button (iteration 8/100) at (229, 127) on button[onclick='addElement()']
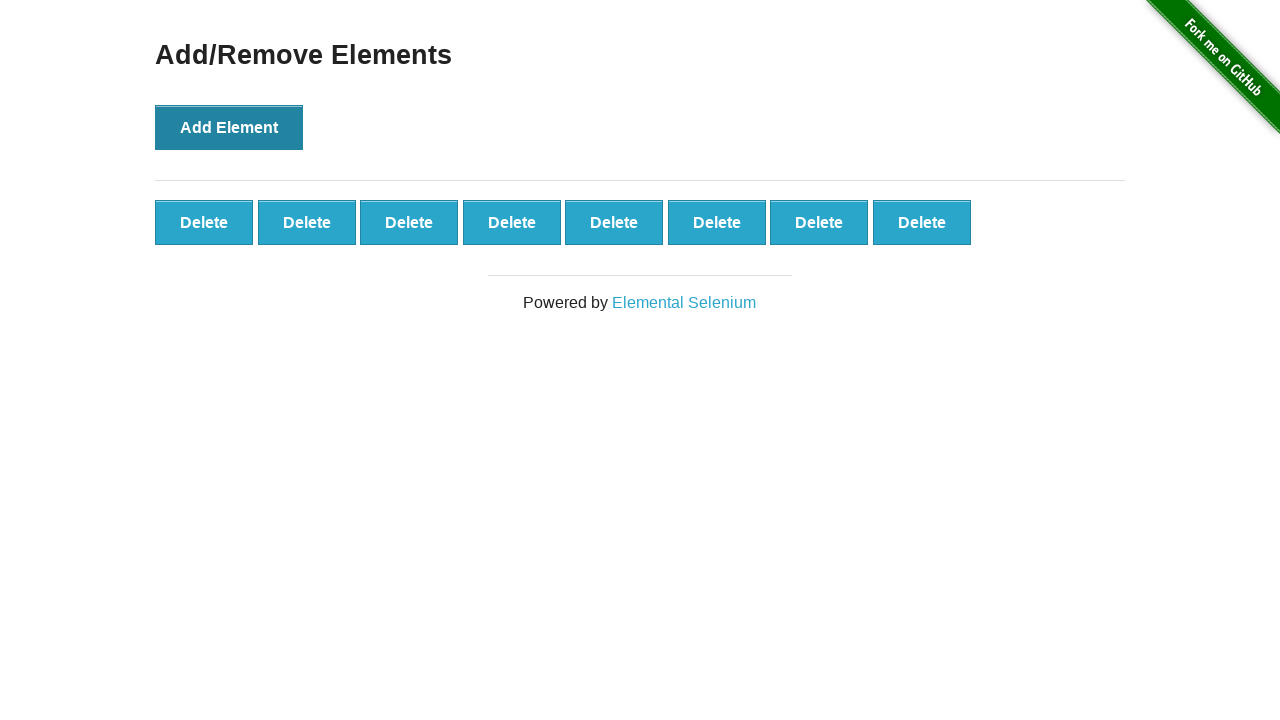

Clicked 'Add Element' button (iteration 9/100) at (229, 127) on button[onclick='addElement()']
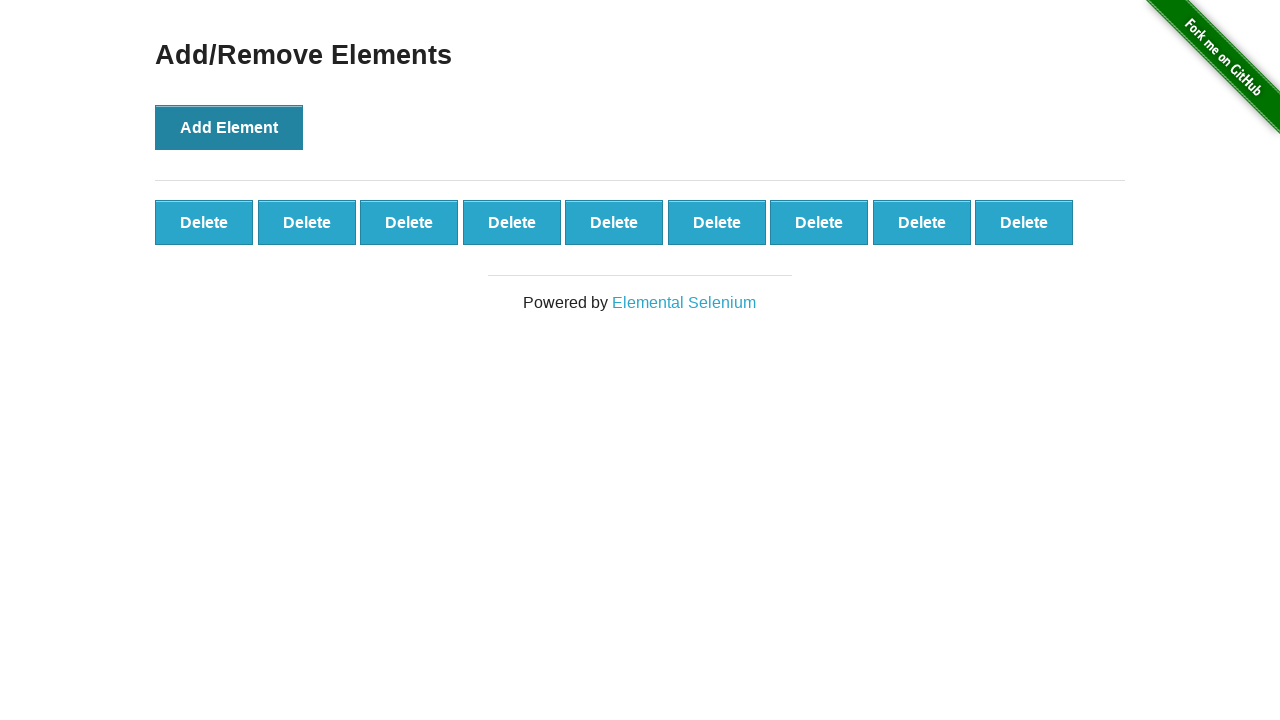

Clicked 'Add Element' button (iteration 10/100) at (229, 127) on button[onclick='addElement()']
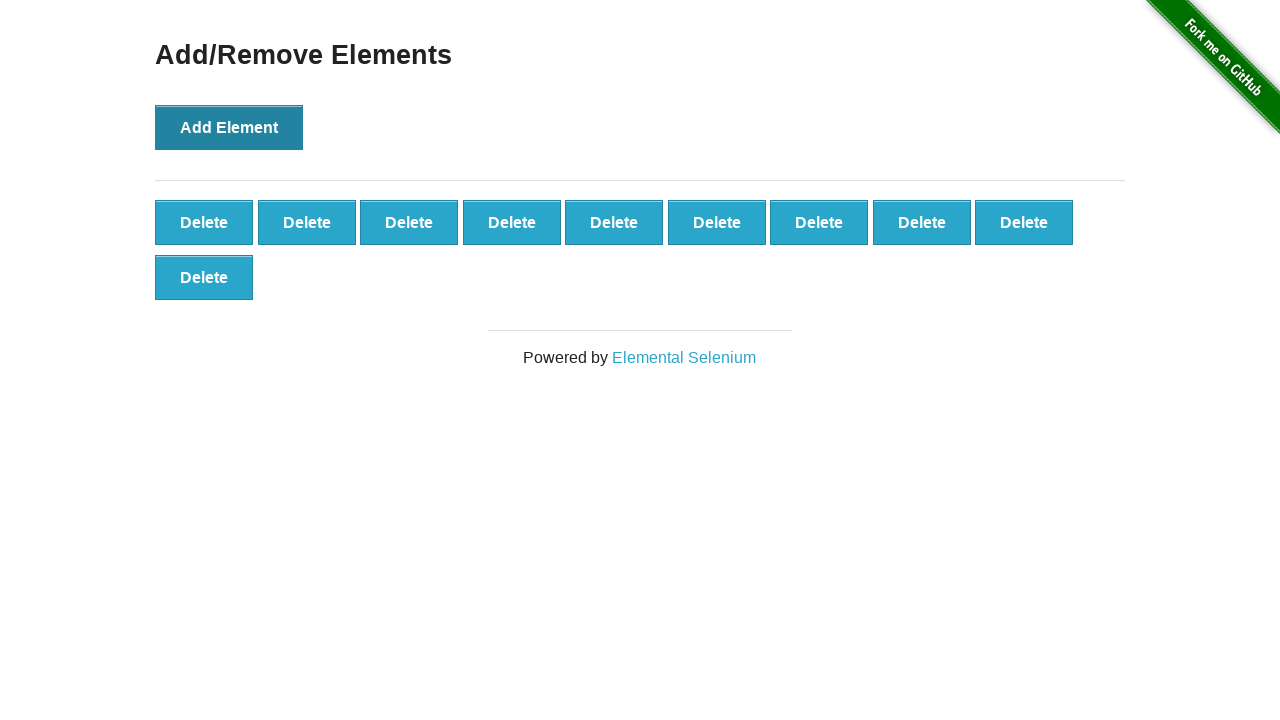

Clicked 'Add Element' button (iteration 11/100) at (229, 127) on button[onclick='addElement()']
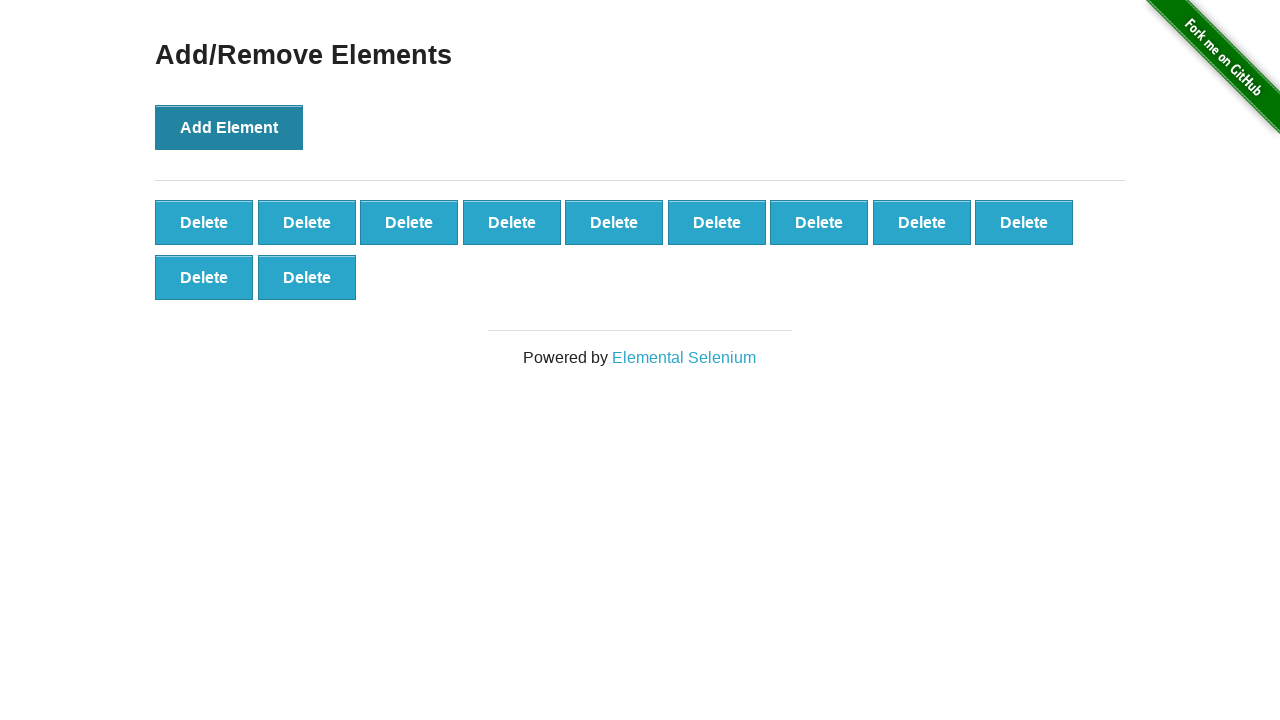

Clicked 'Add Element' button (iteration 12/100) at (229, 127) on button[onclick='addElement()']
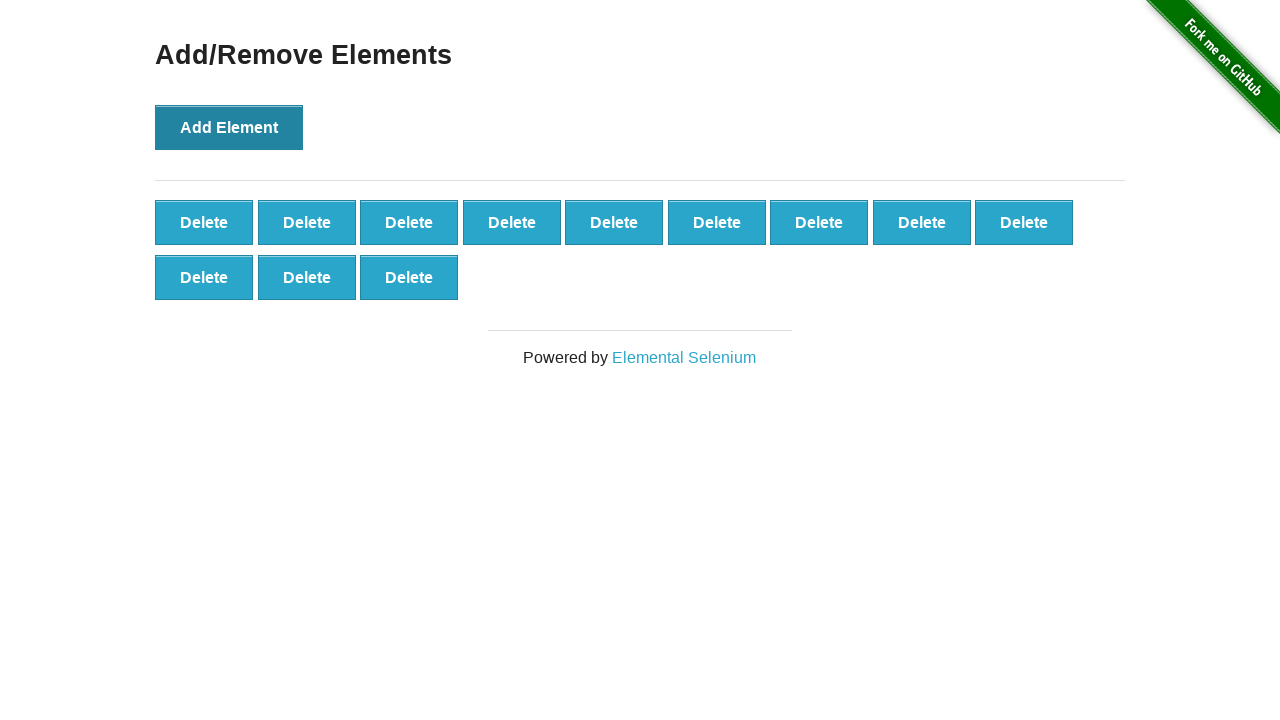

Clicked 'Add Element' button (iteration 13/100) at (229, 127) on button[onclick='addElement()']
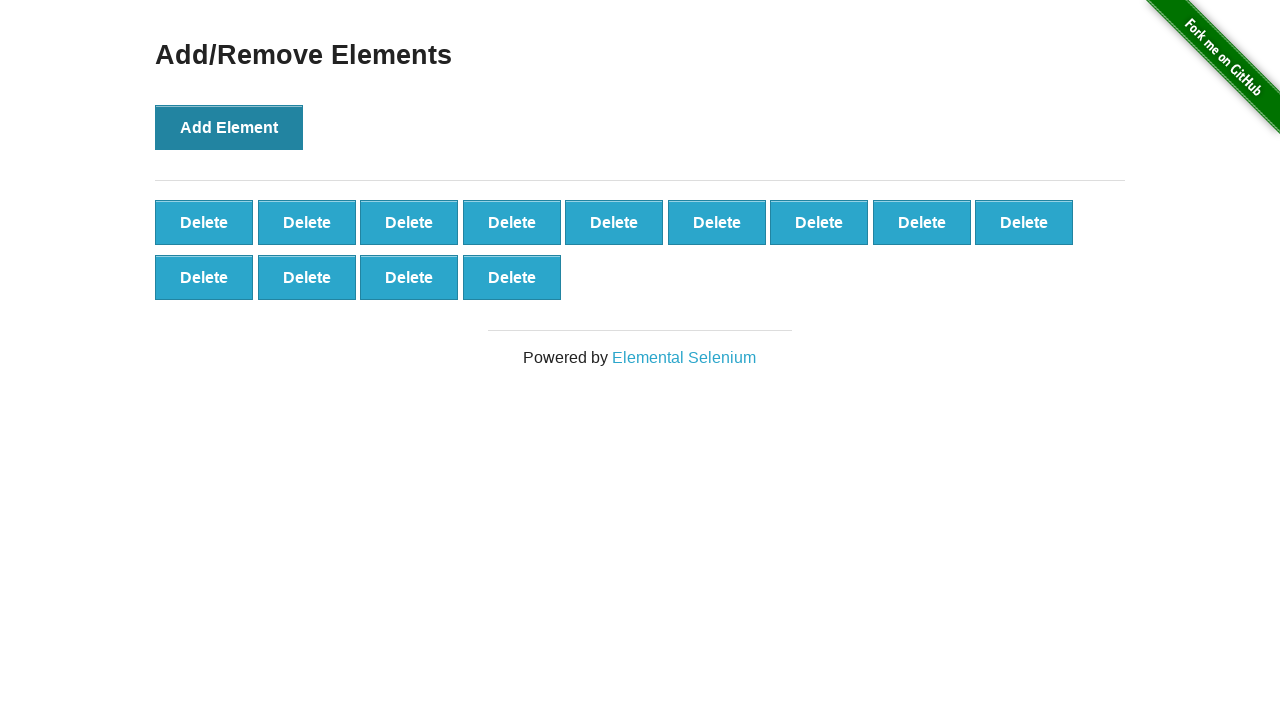

Clicked 'Add Element' button (iteration 14/100) at (229, 127) on button[onclick='addElement()']
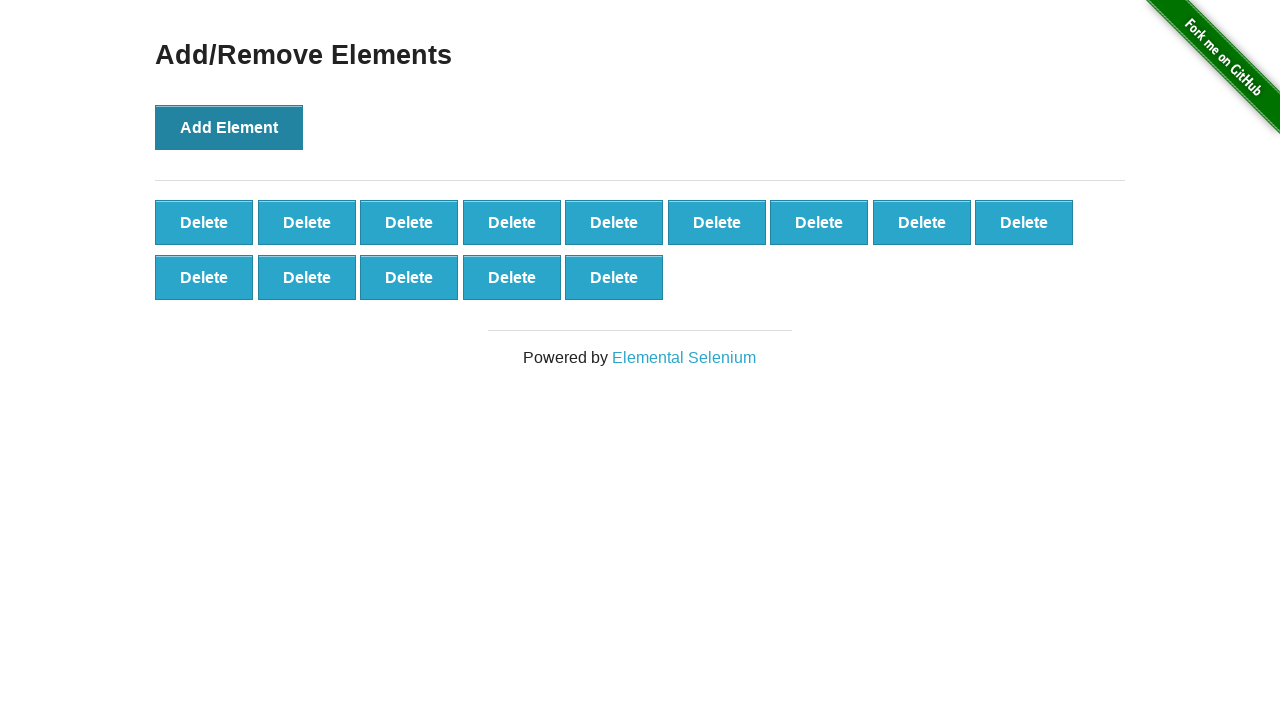

Clicked 'Add Element' button (iteration 15/100) at (229, 127) on button[onclick='addElement()']
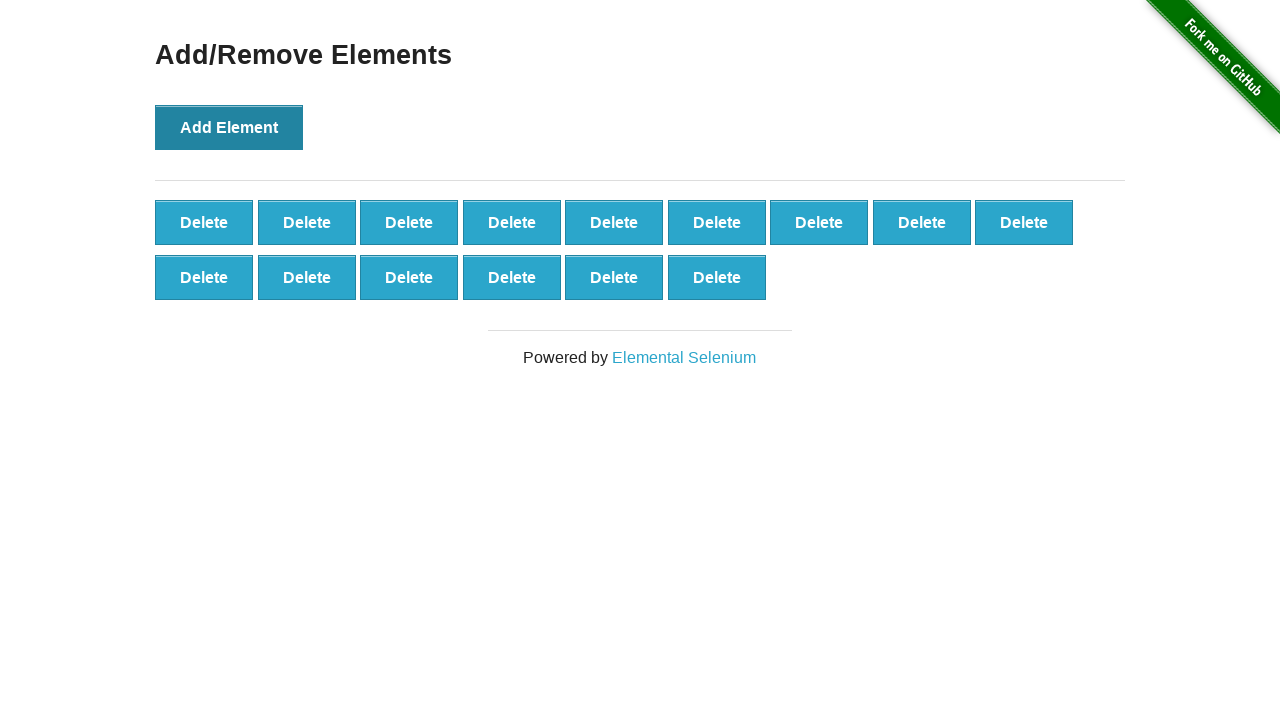

Clicked 'Add Element' button (iteration 16/100) at (229, 127) on button[onclick='addElement()']
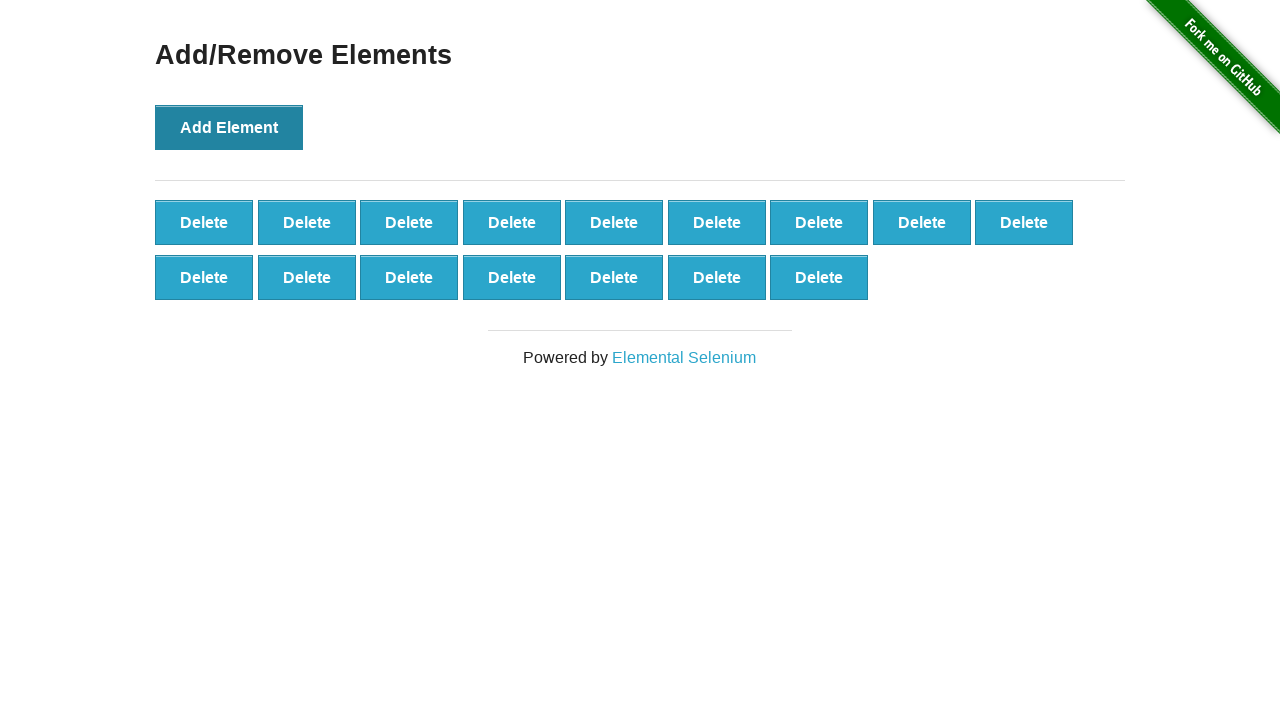

Clicked 'Add Element' button (iteration 17/100) at (229, 127) on button[onclick='addElement()']
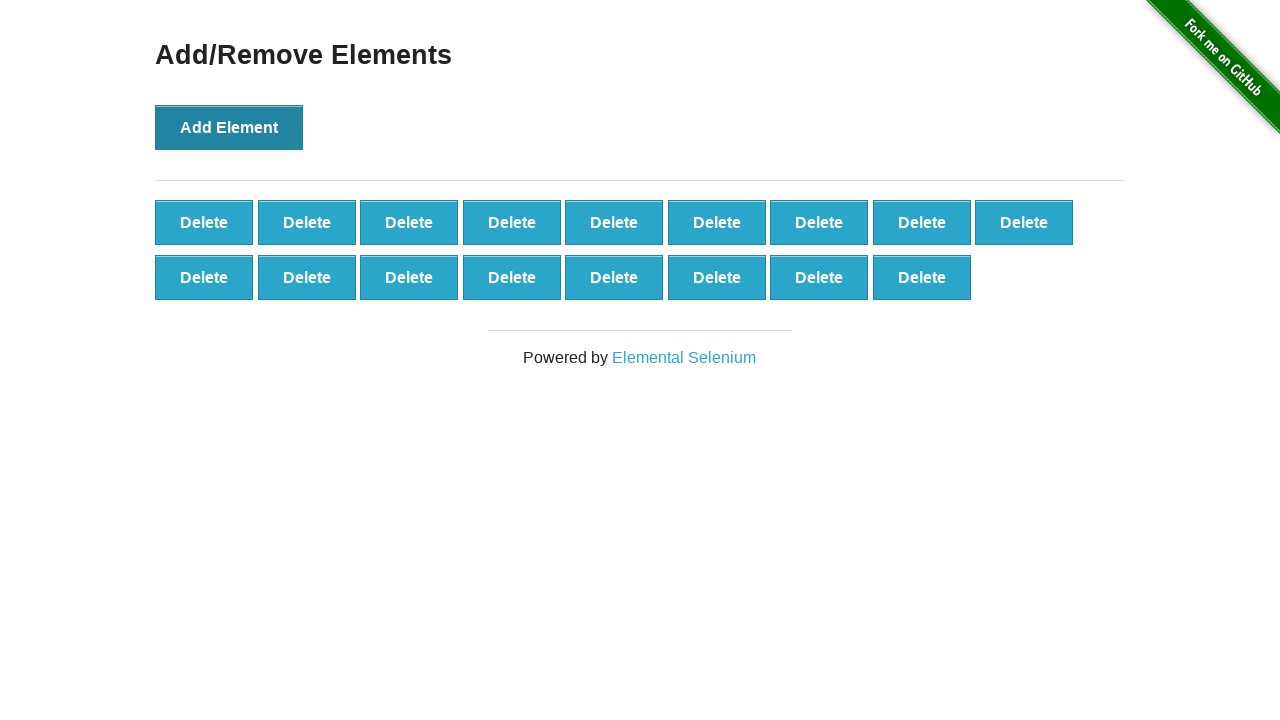

Clicked 'Add Element' button (iteration 18/100) at (229, 127) on button[onclick='addElement()']
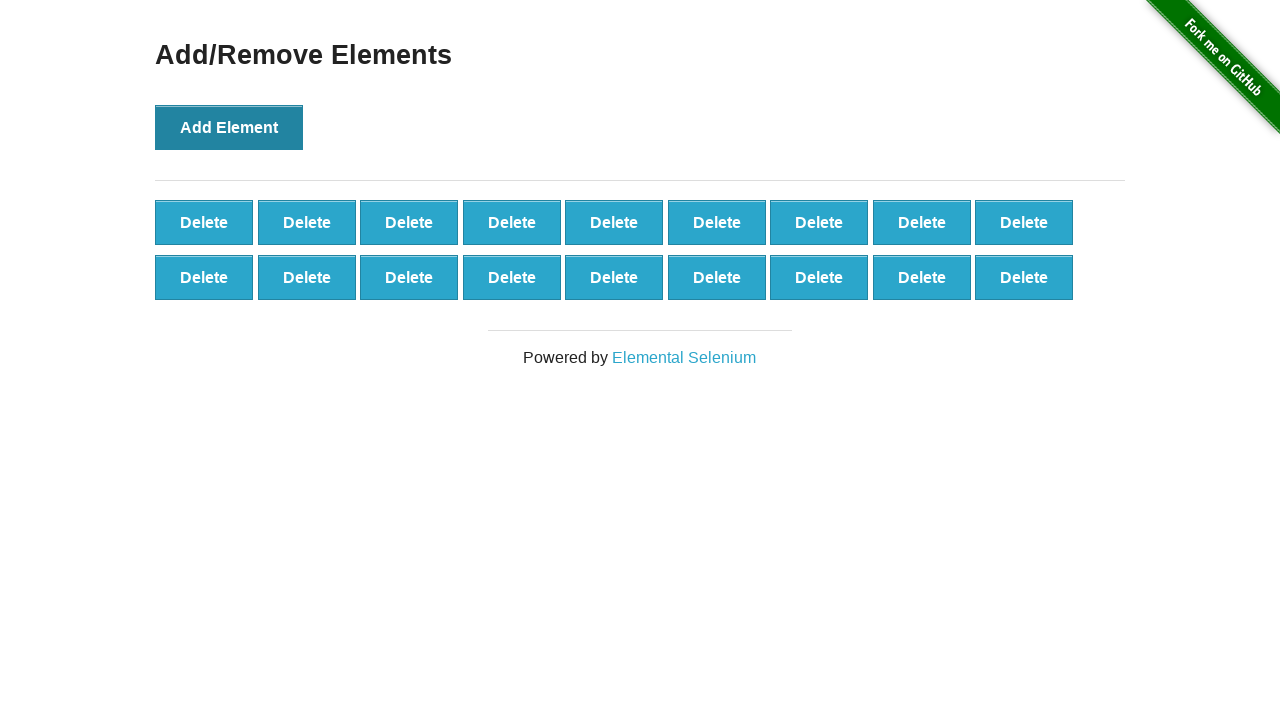

Clicked 'Add Element' button (iteration 19/100) at (229, 127) on button[onclick='addElement()']
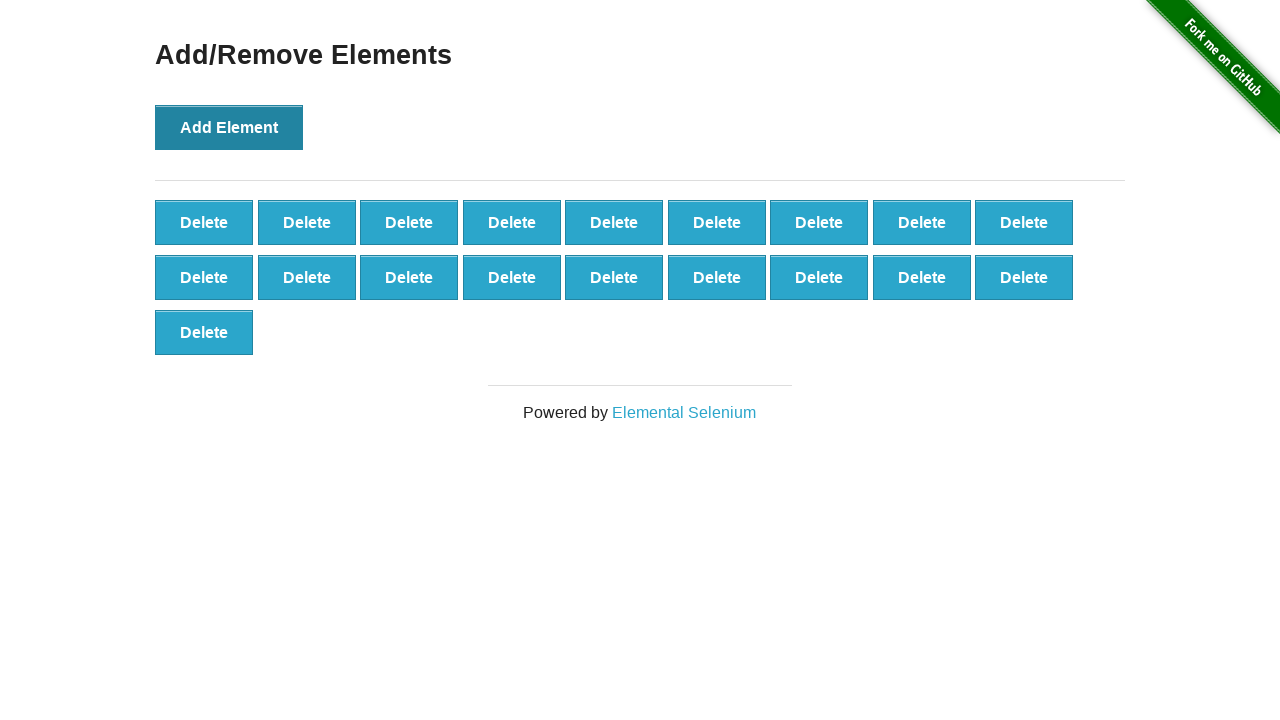

Clicked 'Add Element' button (iteration 20/100) at (229, 127) on button[onclick='addElement()']
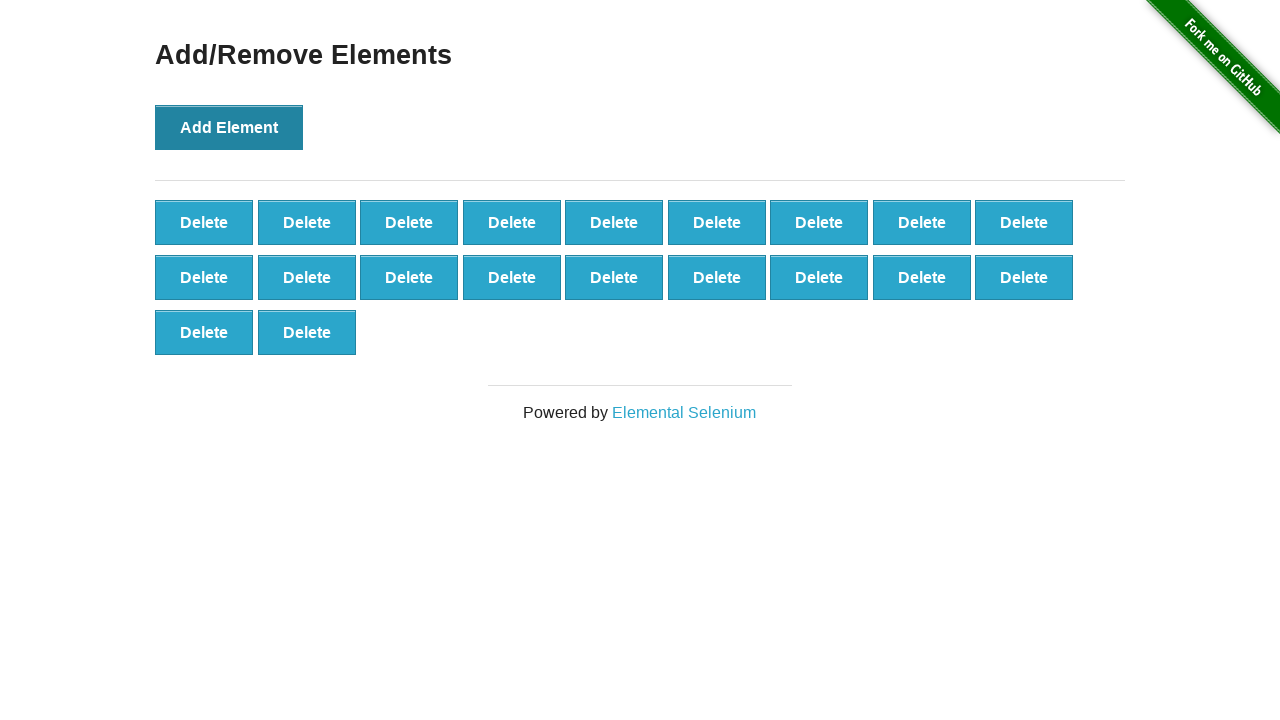

Clicked 'Add Element' button (iteration 21/100) at (229, 127) on button[onclick='addElement()']
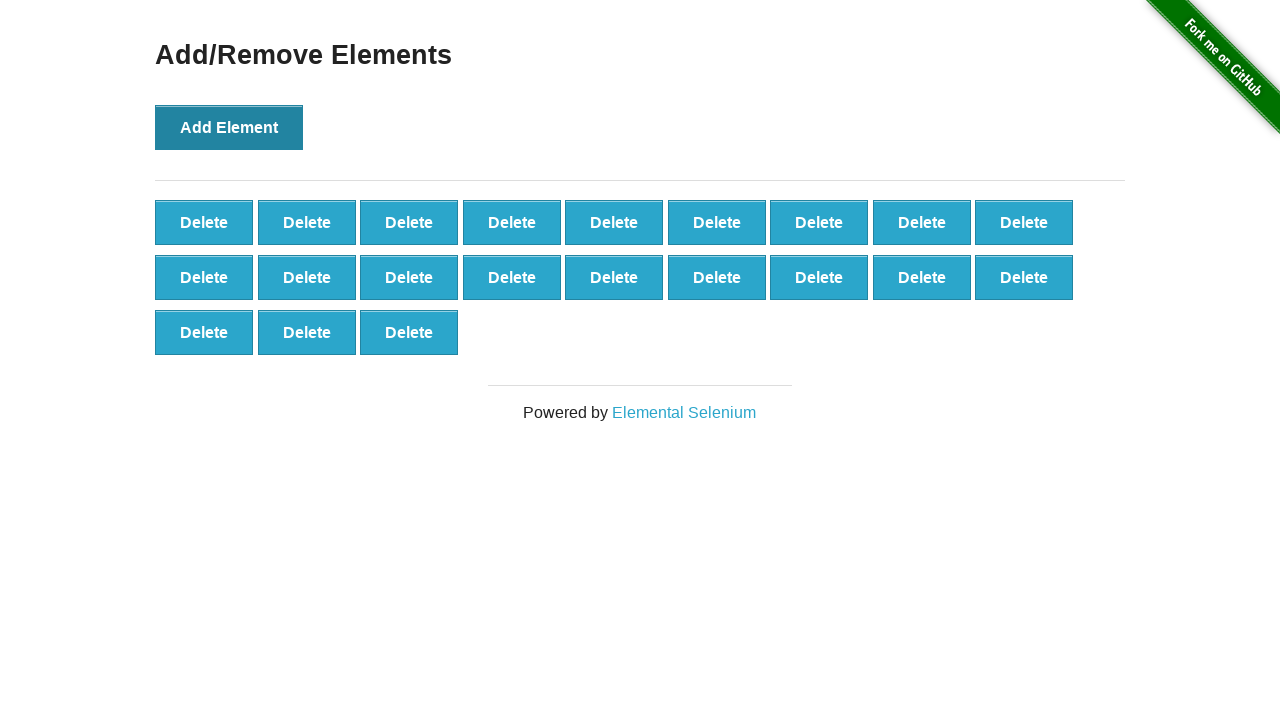

Clicked 'Add Element' button (iteration 22/100) at (229, 127) on button[onclick='addElement()']
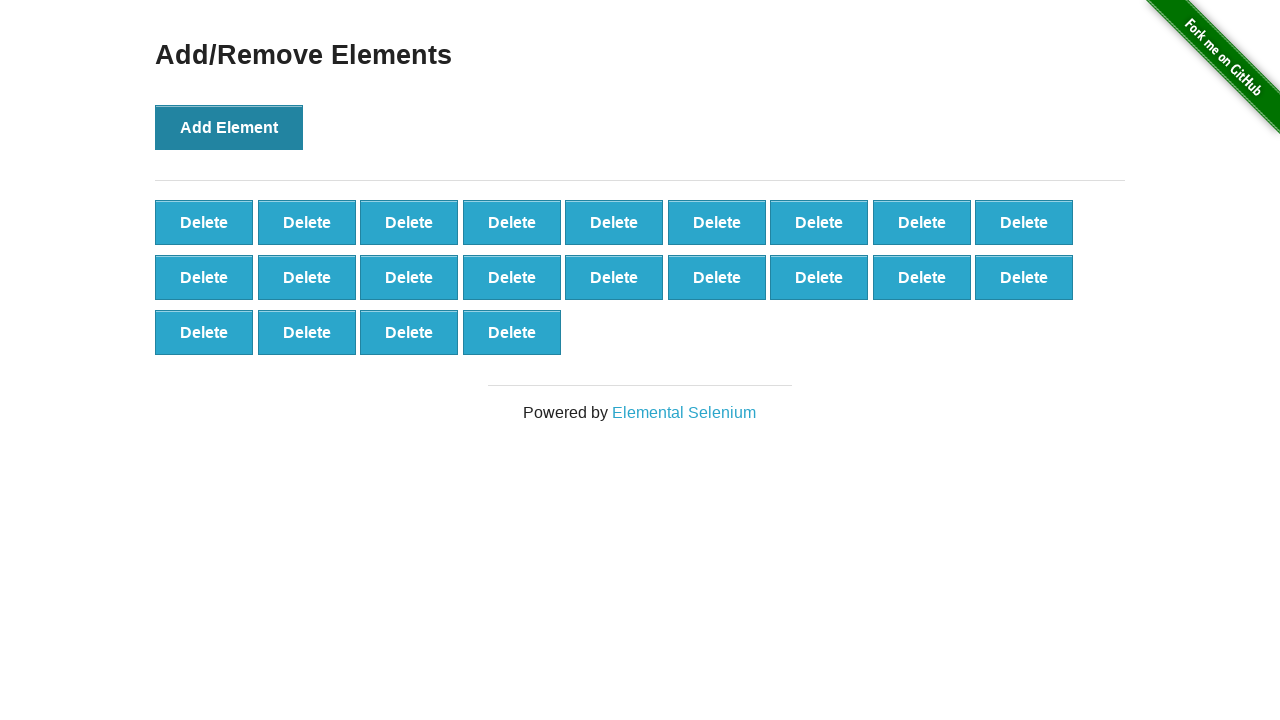

Clicked 'Add Element' button (iteration 23/100) at (229, 127) on button[onclick='addElement()']
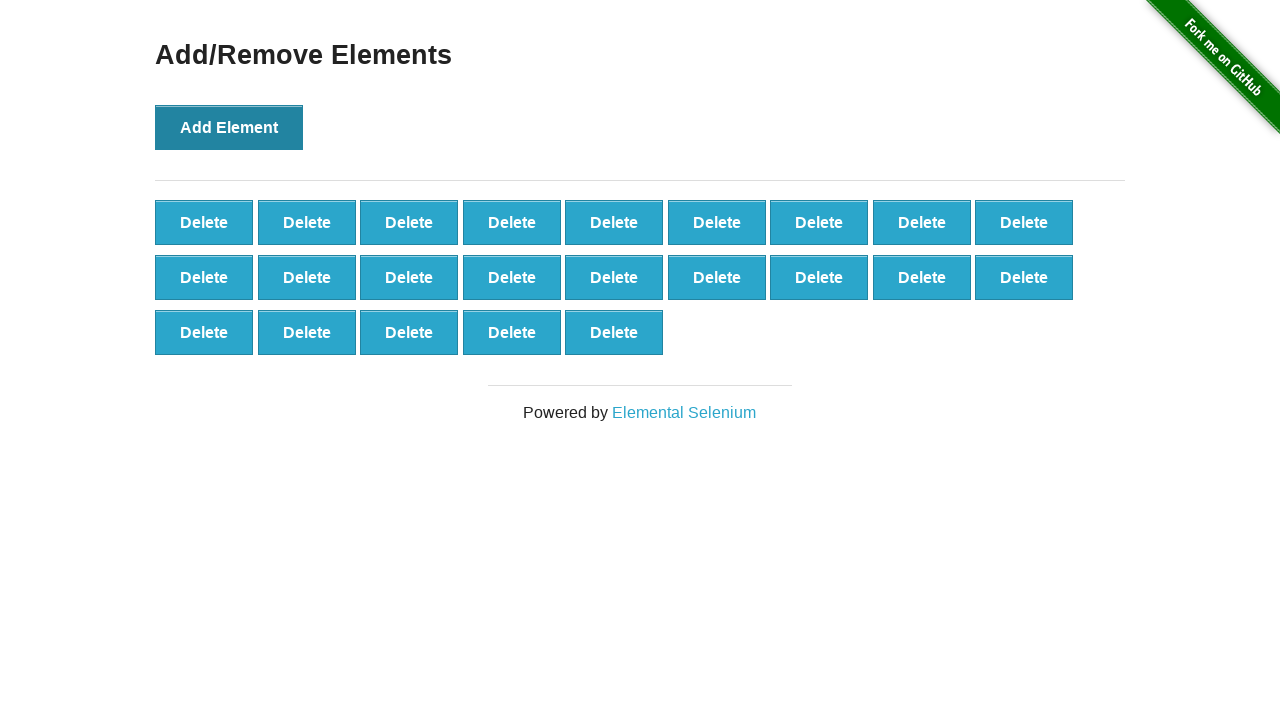

Clicked 'Add Element' button (iteration 24/100) at (229, 127) on button[onclick='addElement()']
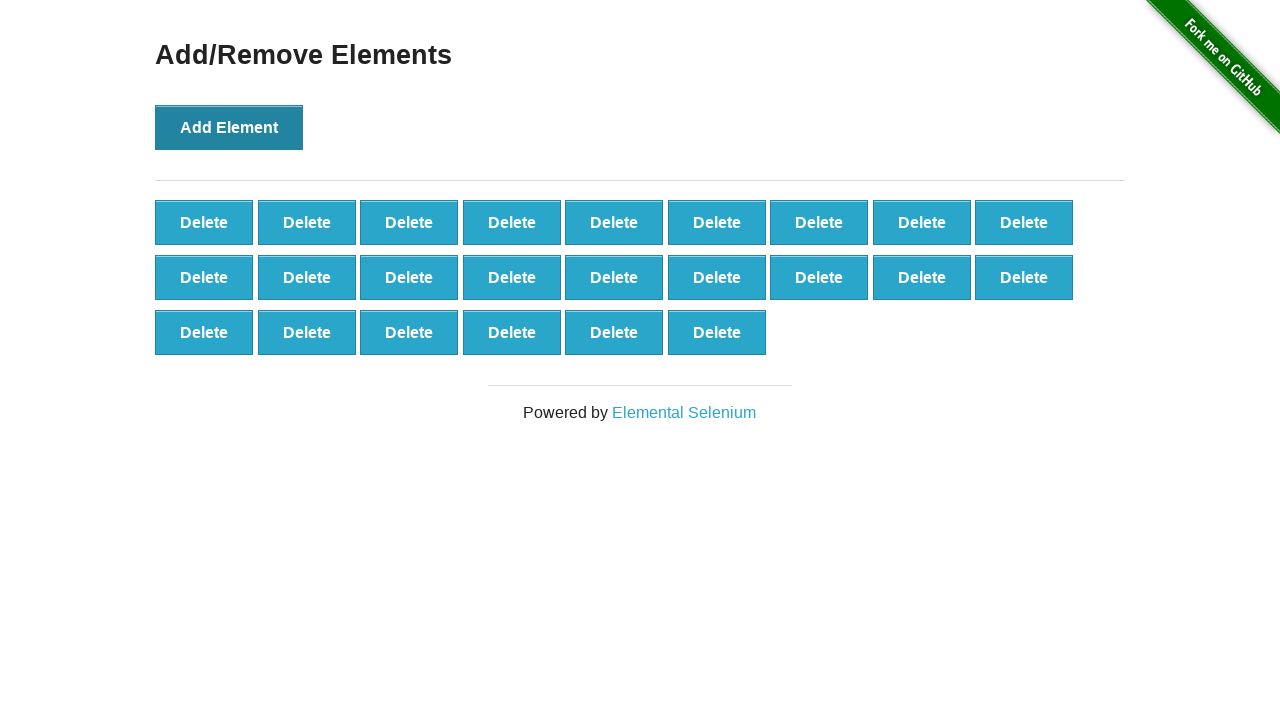

Clicked 'Add Element' button (iteration 25/100) at (229, 127) on button[onclick='addElement()']
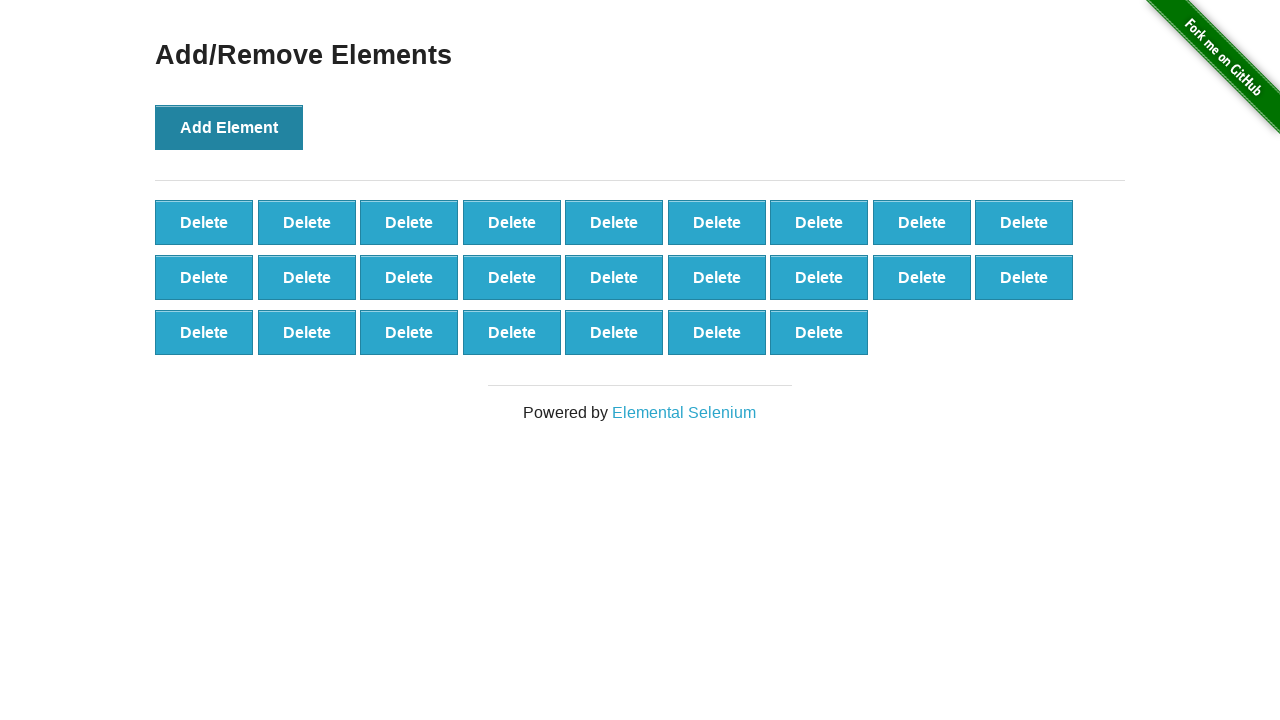

Clicked 'Add Element' button (iteration 26/100) at (229, 127) on button[onclick='addElement()']
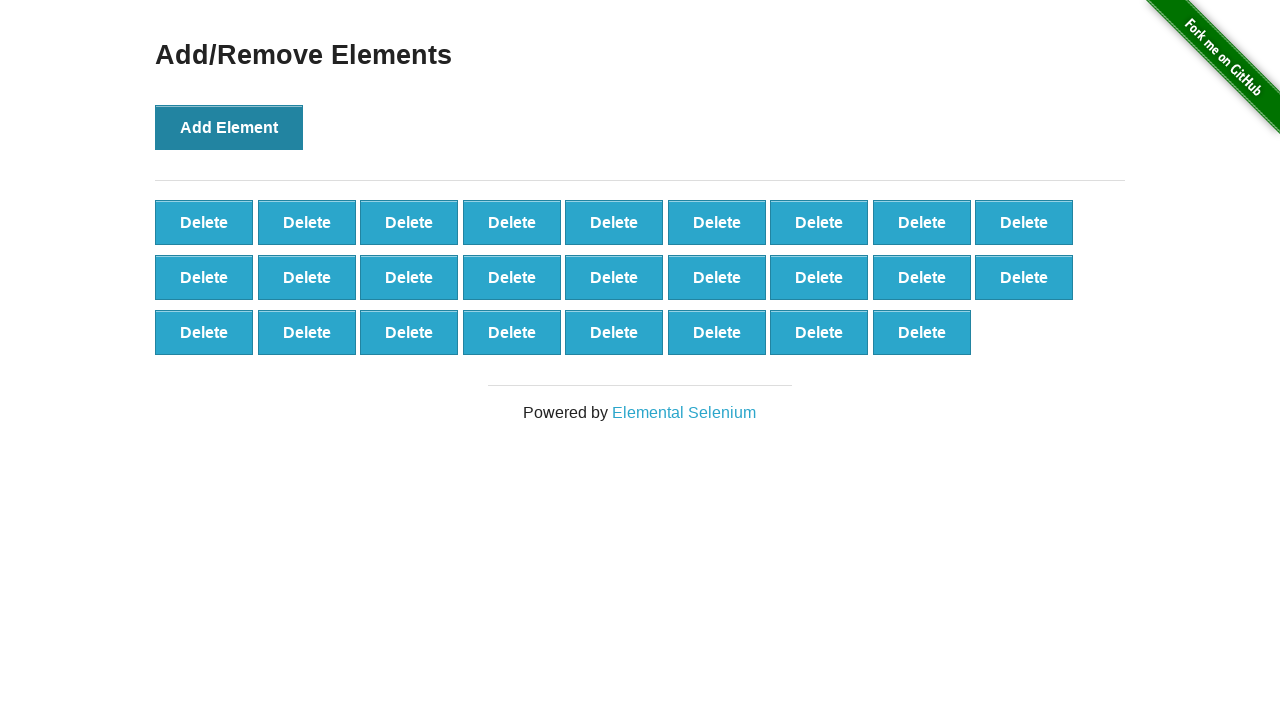

Clicked 'Add Element' button (iteration 27/100) at (229, 127) on button[onclick='addElement()']
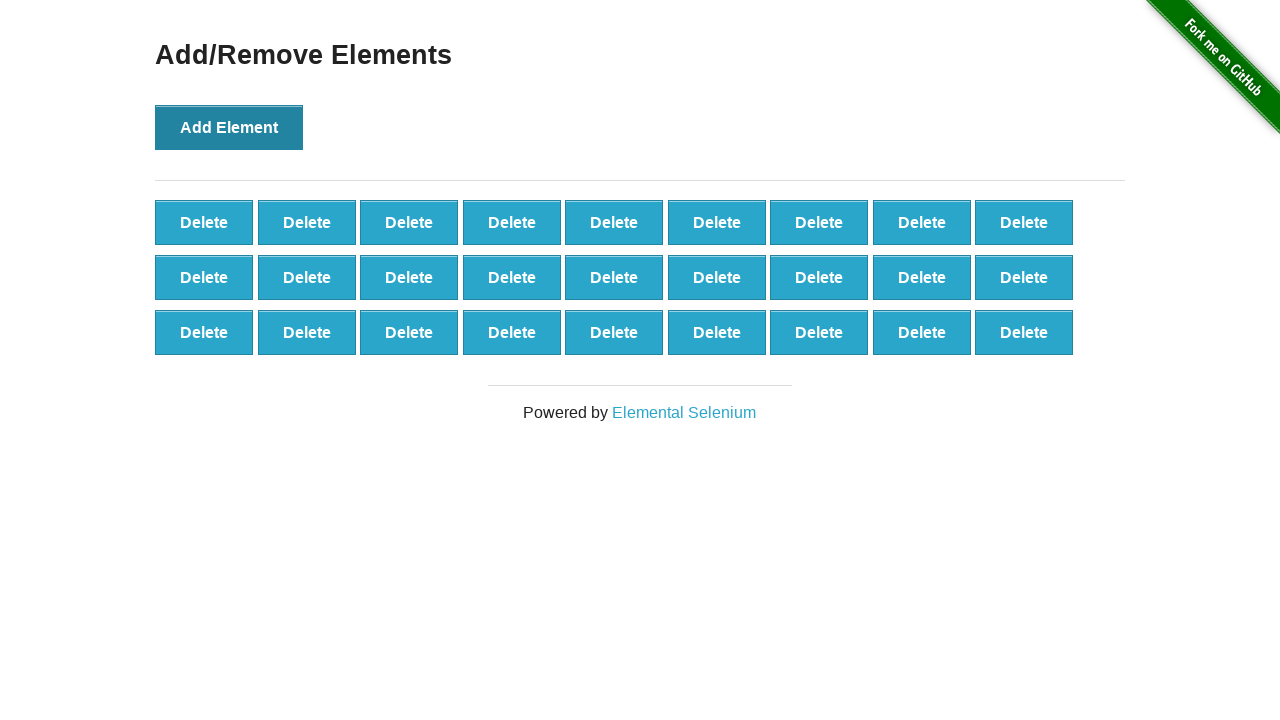

Clicked 'Add Element' button (iteration 28/100) at (229, 127) on button[onclick='addElement()']
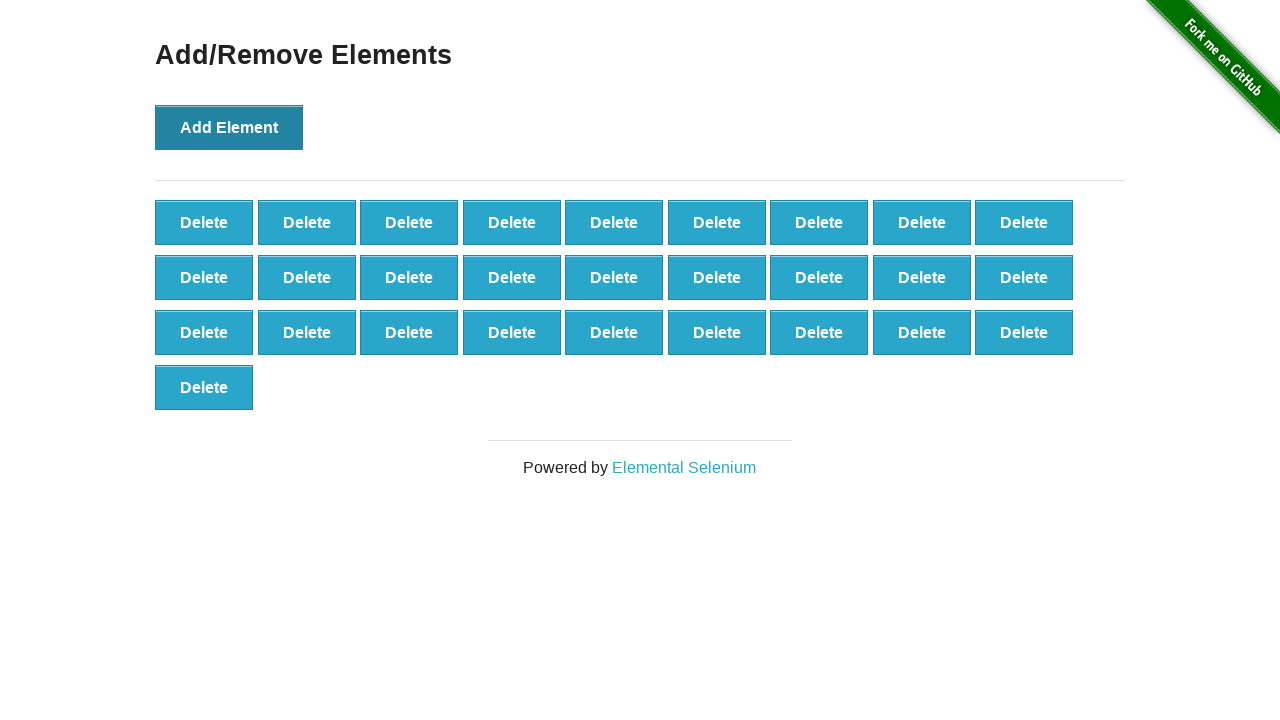

Clicked 'Add Element' button (iteration 29/100) at (229, 127) on button[onclick='addElement()']
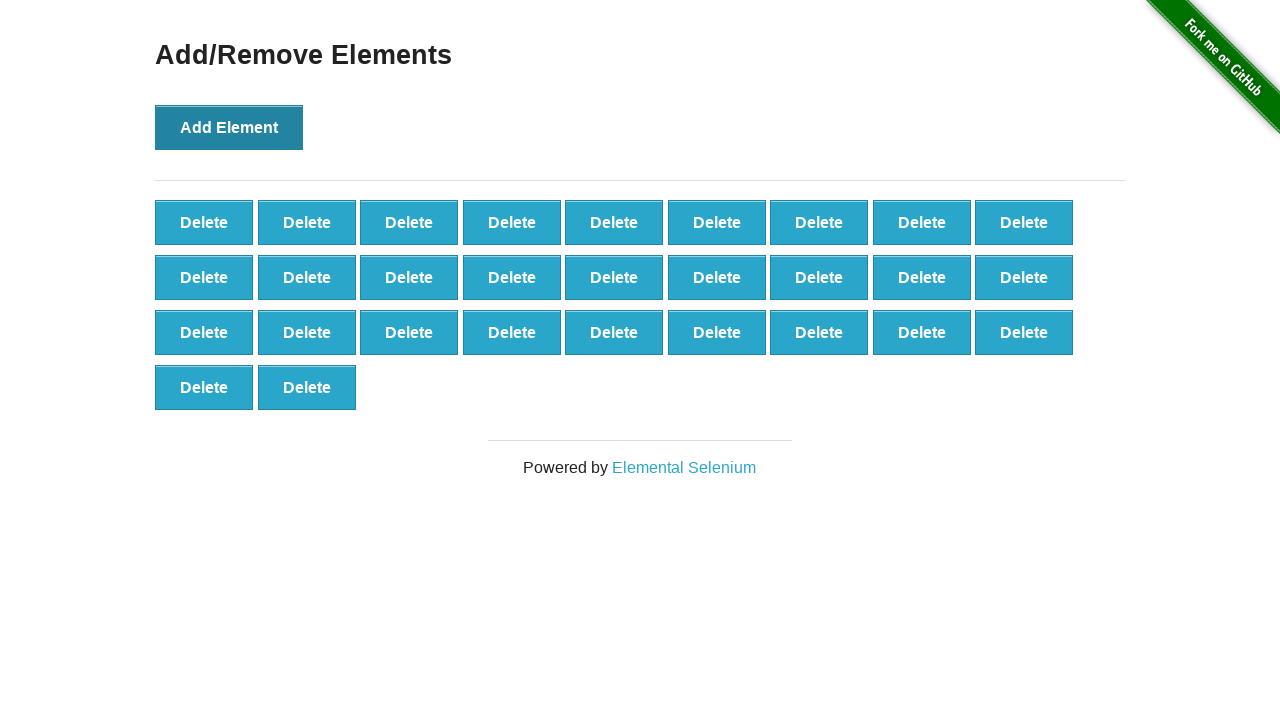

Clicked 'Add Element' button (iteration 30/100) at (229, 127) on button[onclick='addElement()']
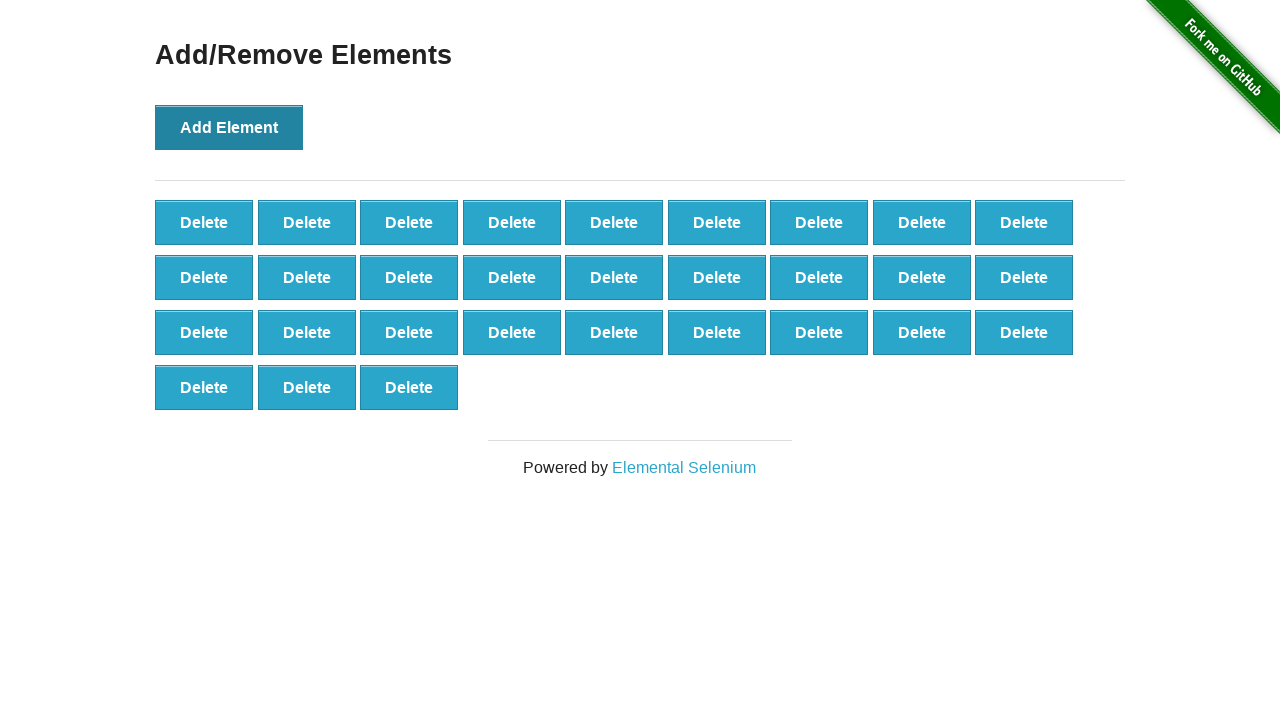

Clicked 'Add Element' button (iteration 31/100) at (229, 127) on button[onclick='addElement()']
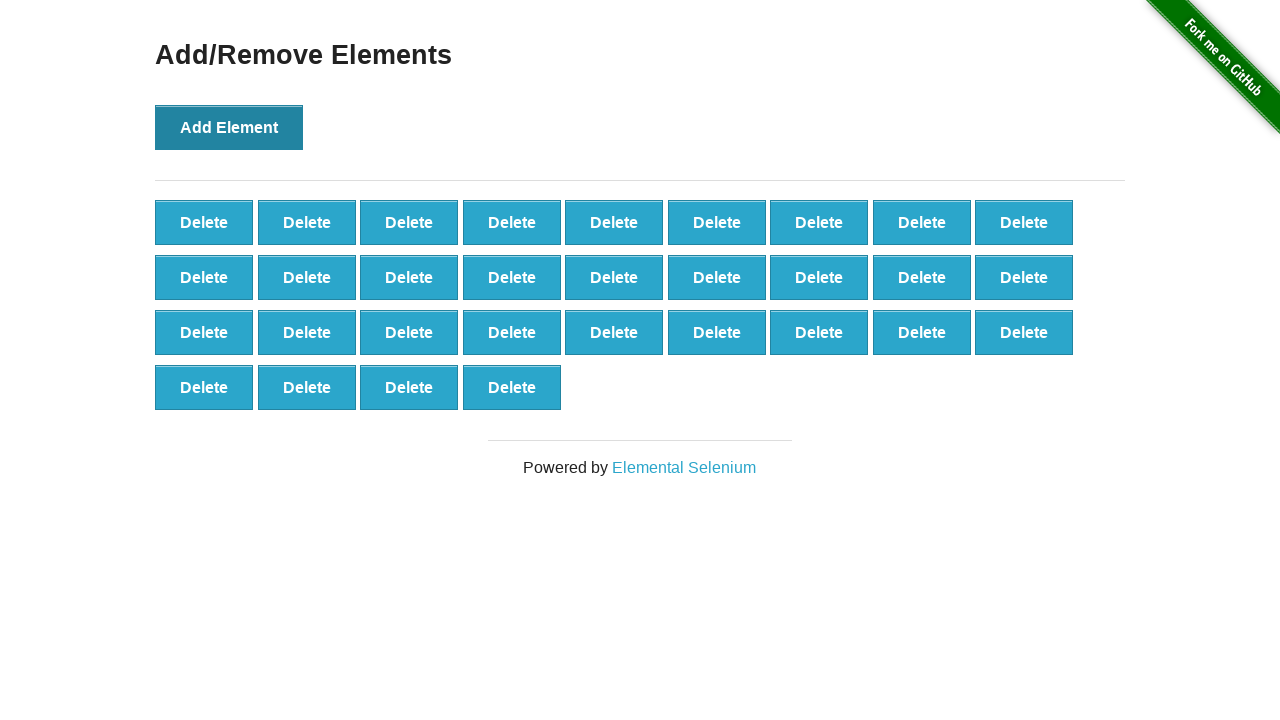

Clicked 'Add Element' button (iteration 32/100) at (229, 127) on button[onclick='addElement()']
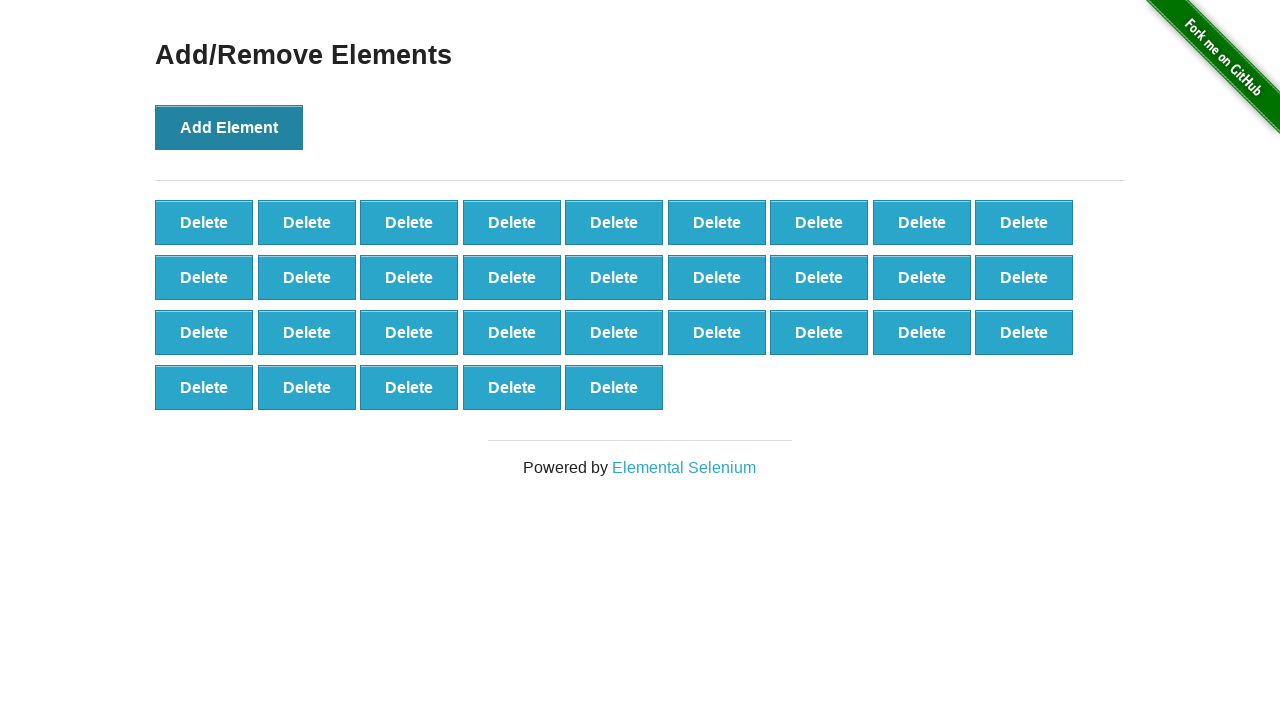

Clicked 'Add Element' button (iteration 33/100) at (229, 127) on button[onclick='addElement()']
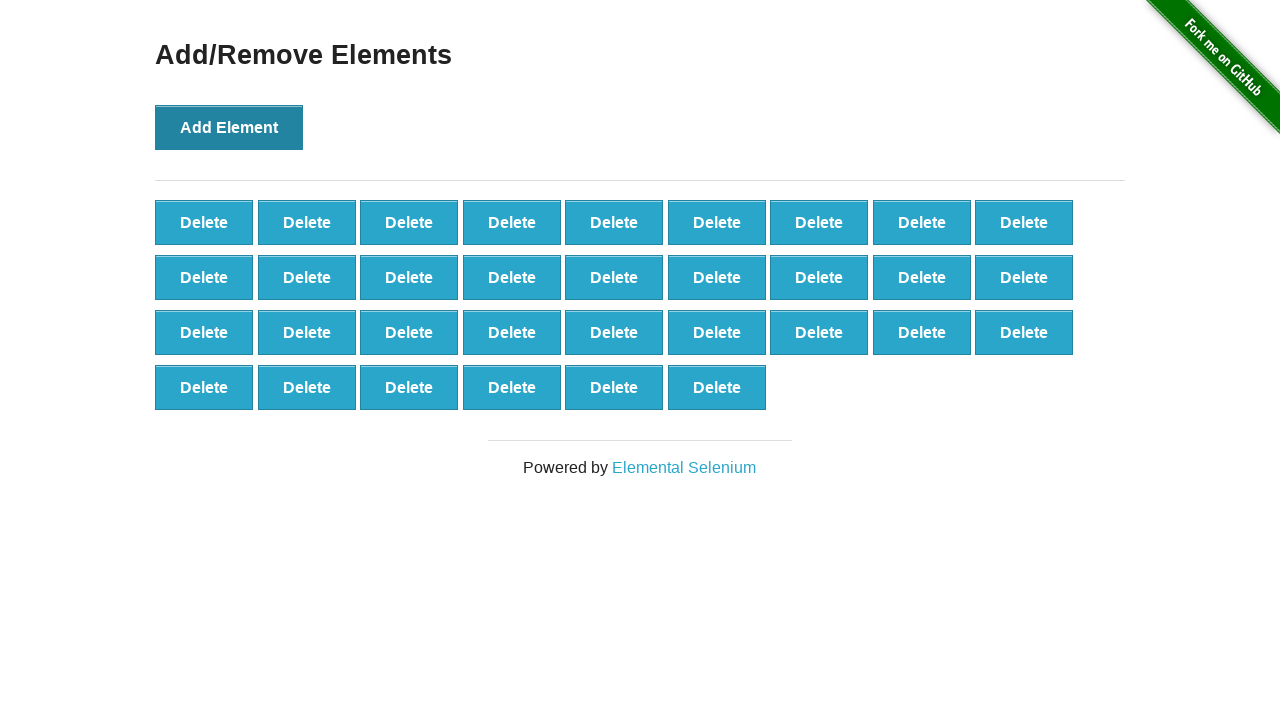

Clicked 'Add Element' button (iteration 34/100) at (229, 127) on button[onclick='addElement()']
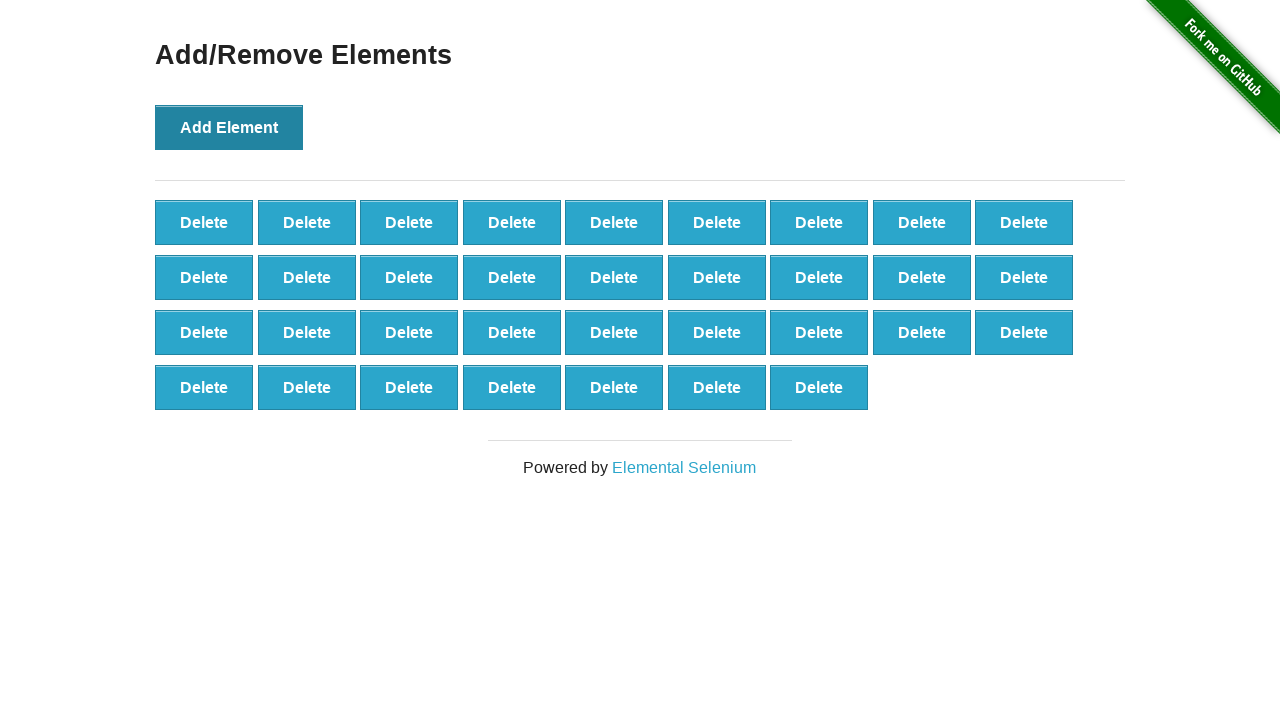

Clicked 'Add Element' button (iteration 35/100) at (229, 127) on button[onclick='addElement()']
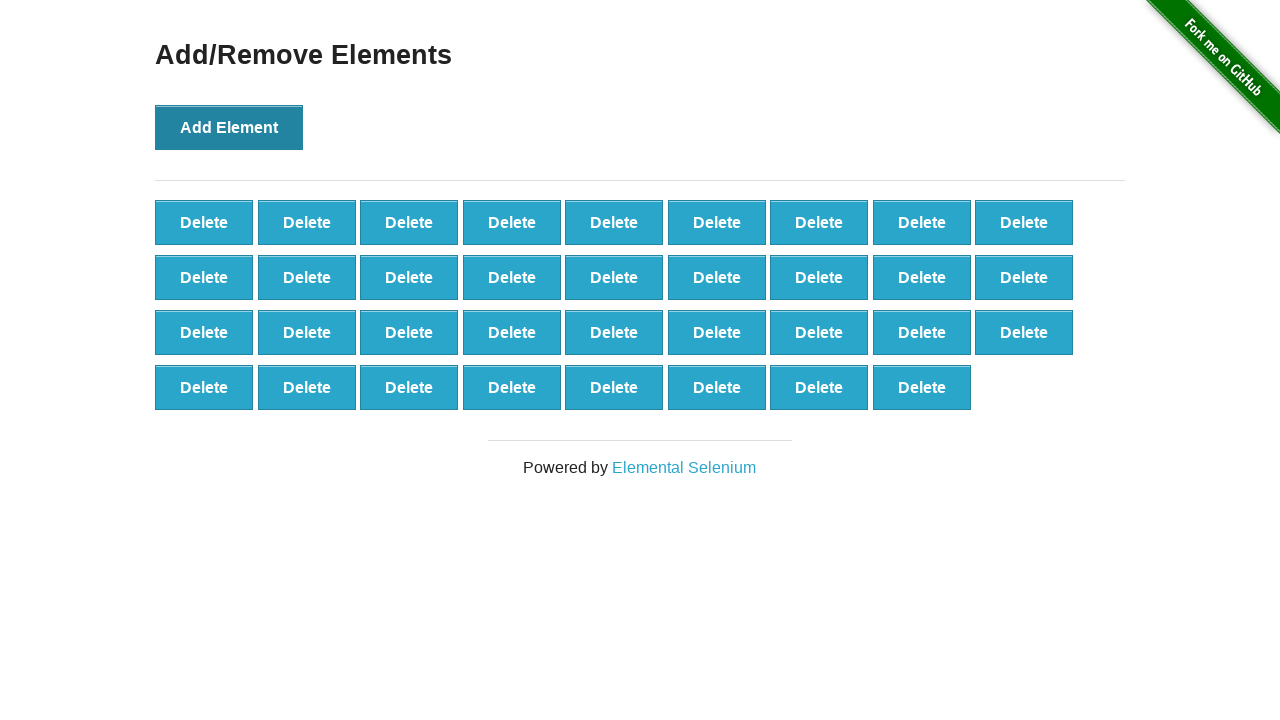

Clicked 'Add Element' button (iteration 36/100) at (229, 127) on button[onclick='addElement()']
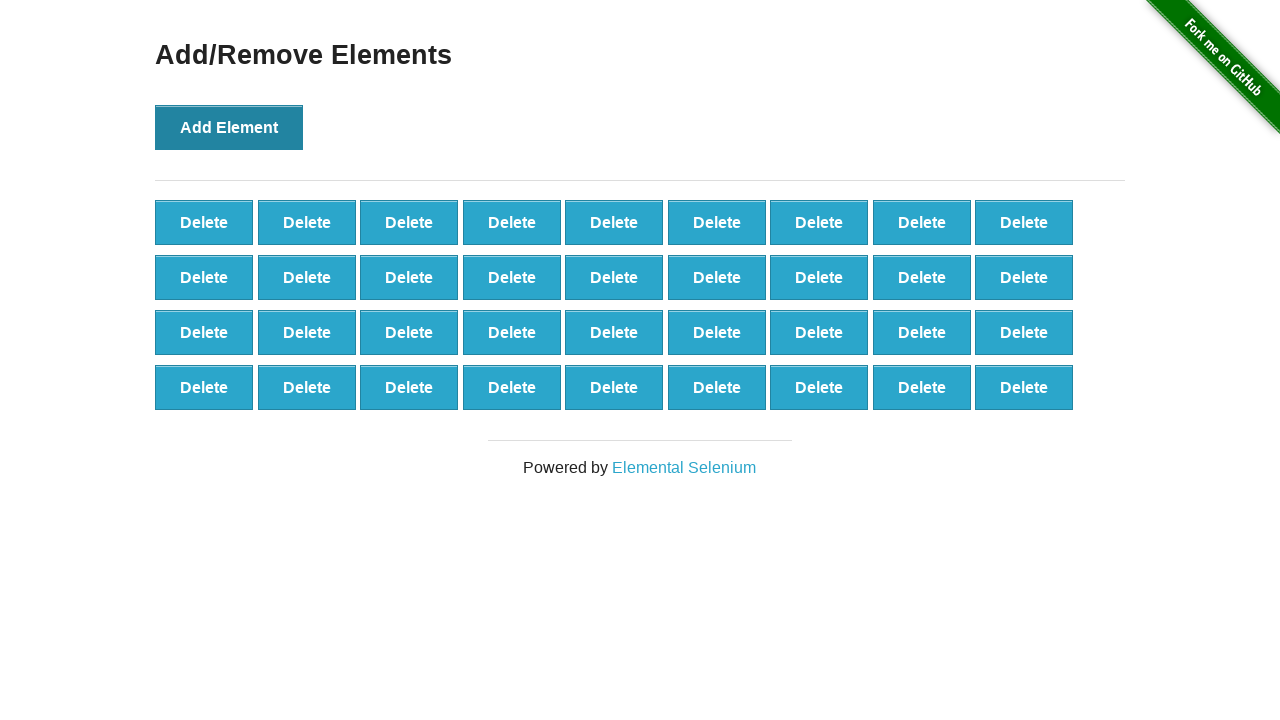

Clicked 'Add Element' button (iteration 37/100) at (229, 127) on button[onclick='addElement()']
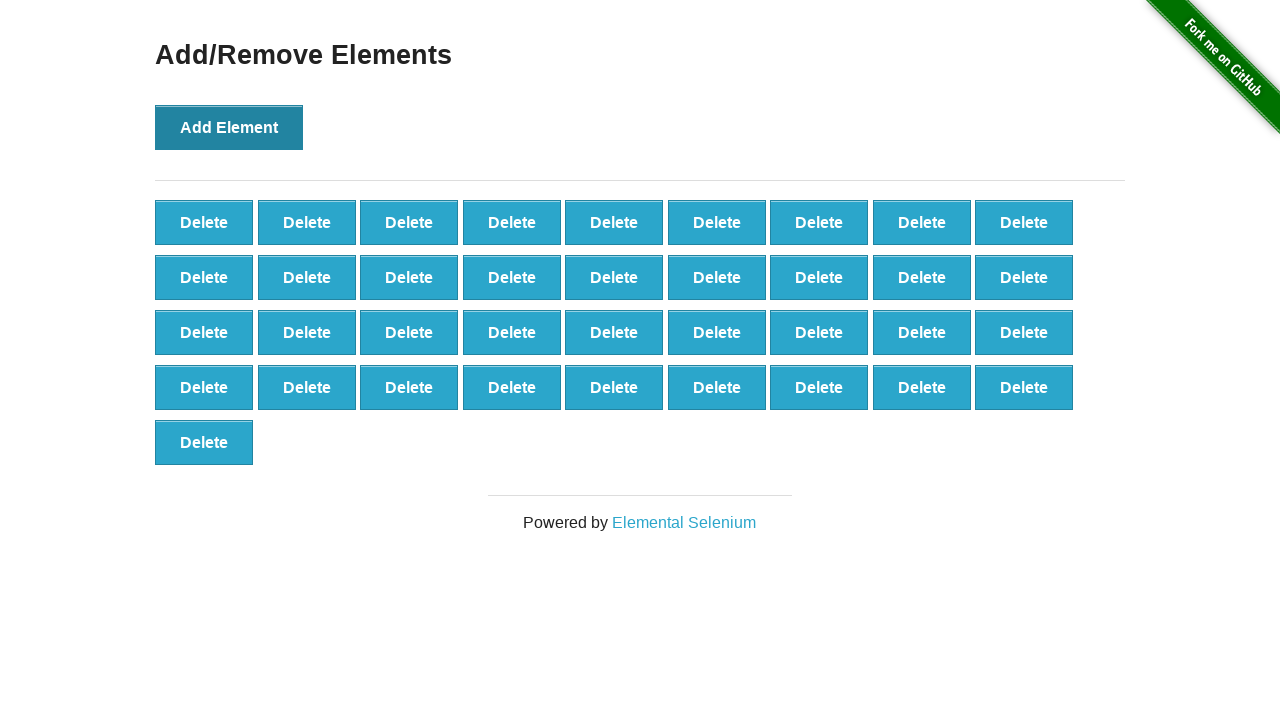

Clicked 'Add Element' button (iteration 38/100) at (229, 127) on button[onclick='addElement()']
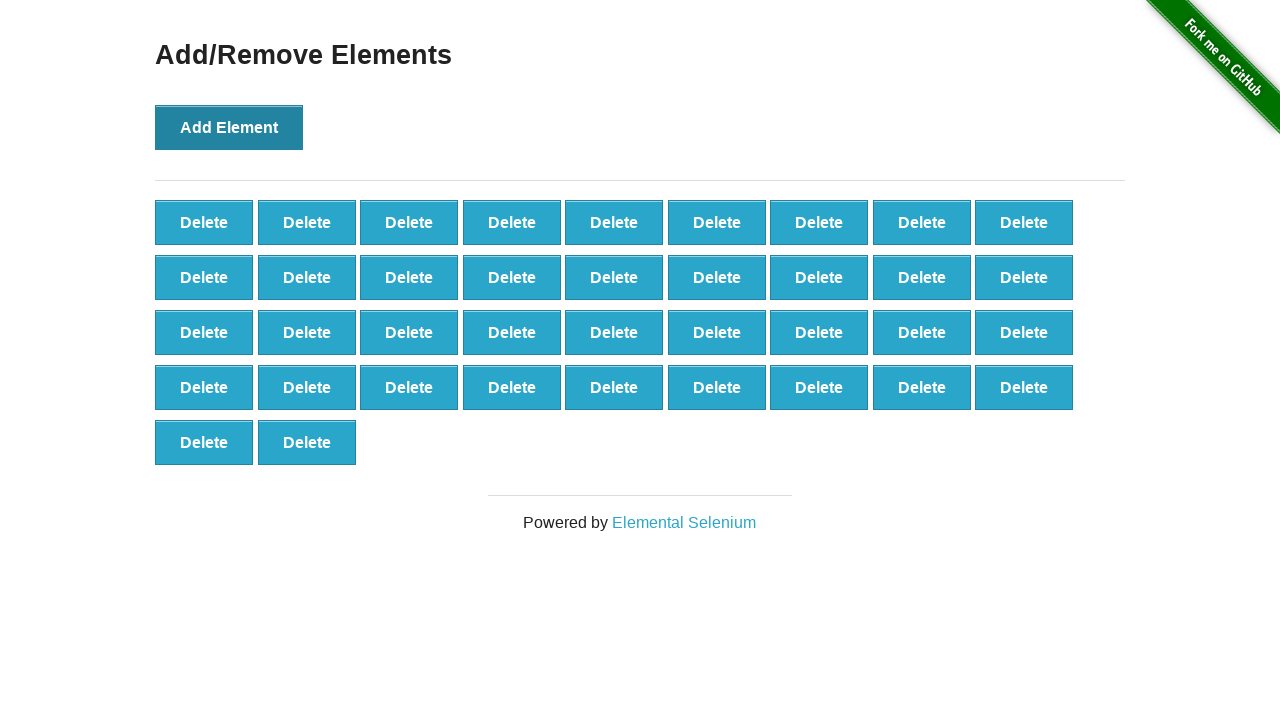

Clicked 'Add Element' button (iteration 39/100) at (229, 127) on button[onclick='addElement()']
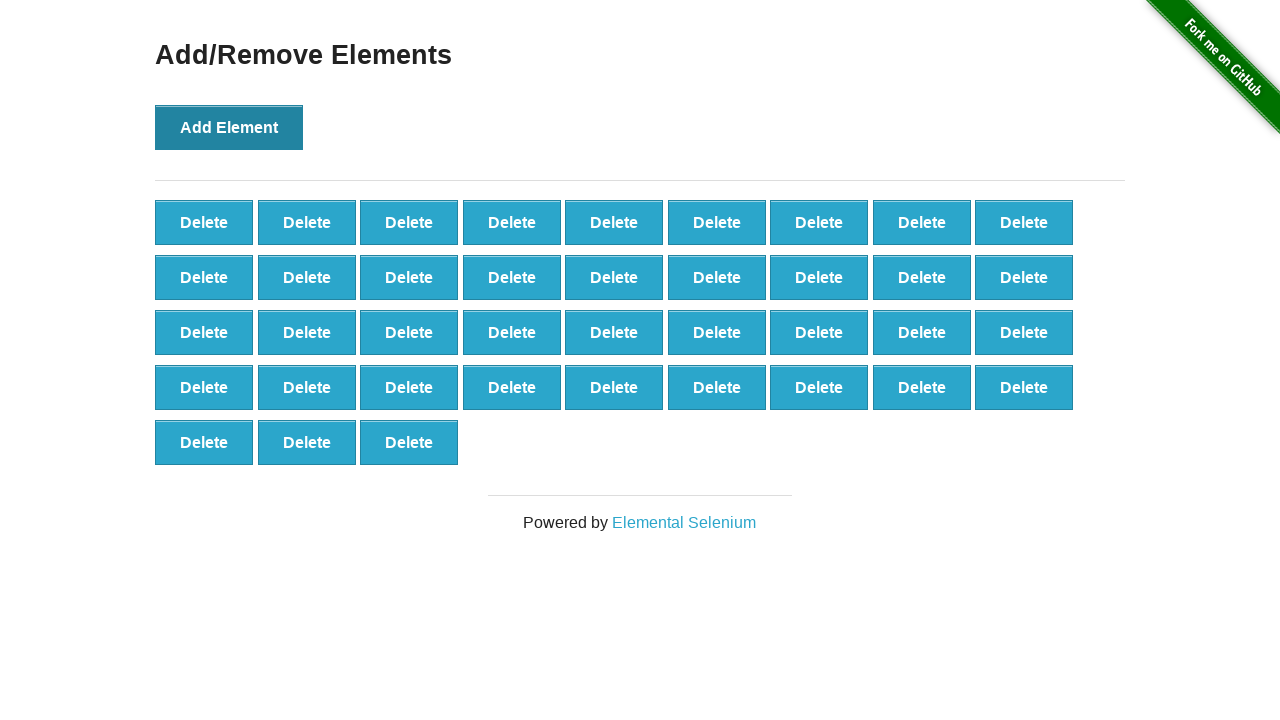

Clicked 'Add Element' button (iteration 40/100) at (229, 127) on button[onclick='addElement()']
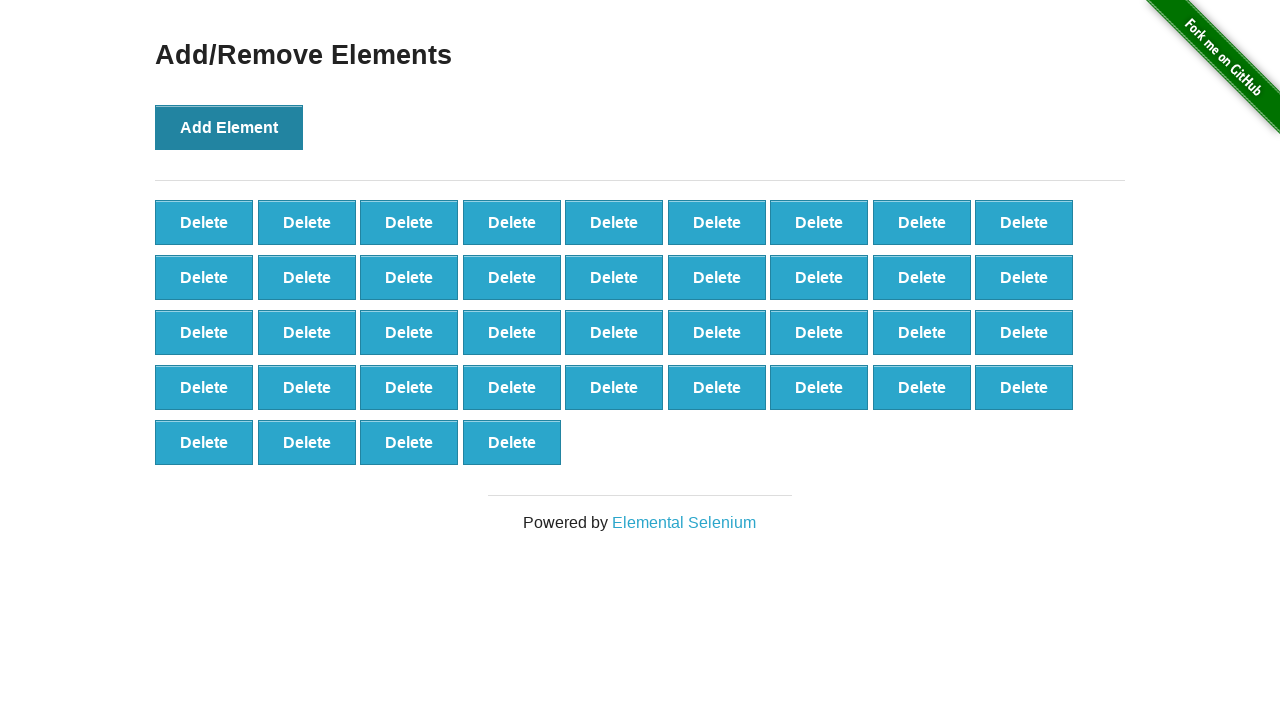

Clicked 'Add Element' button (iteration 41/100) at (229, 127) on button[onclick='addElement()']
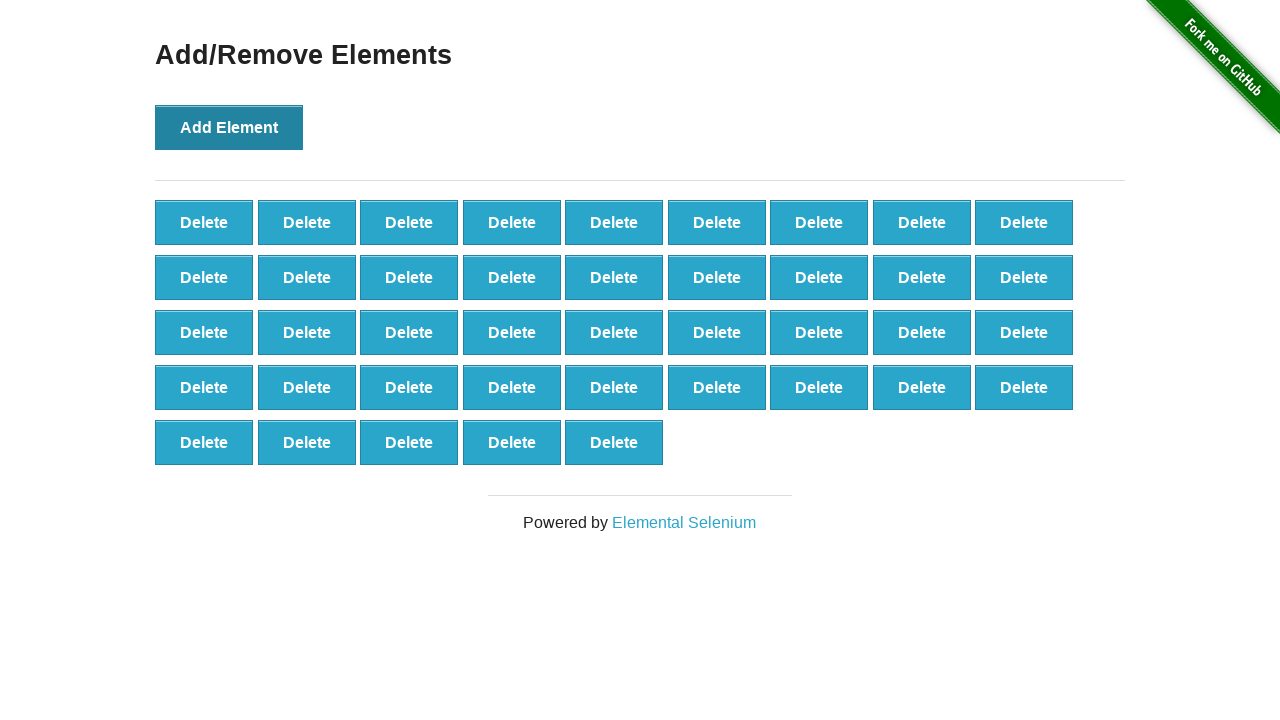

Clicked 'Add Element' button (iteration 42/100) at (229, 127) on button[onclick='addElement()']
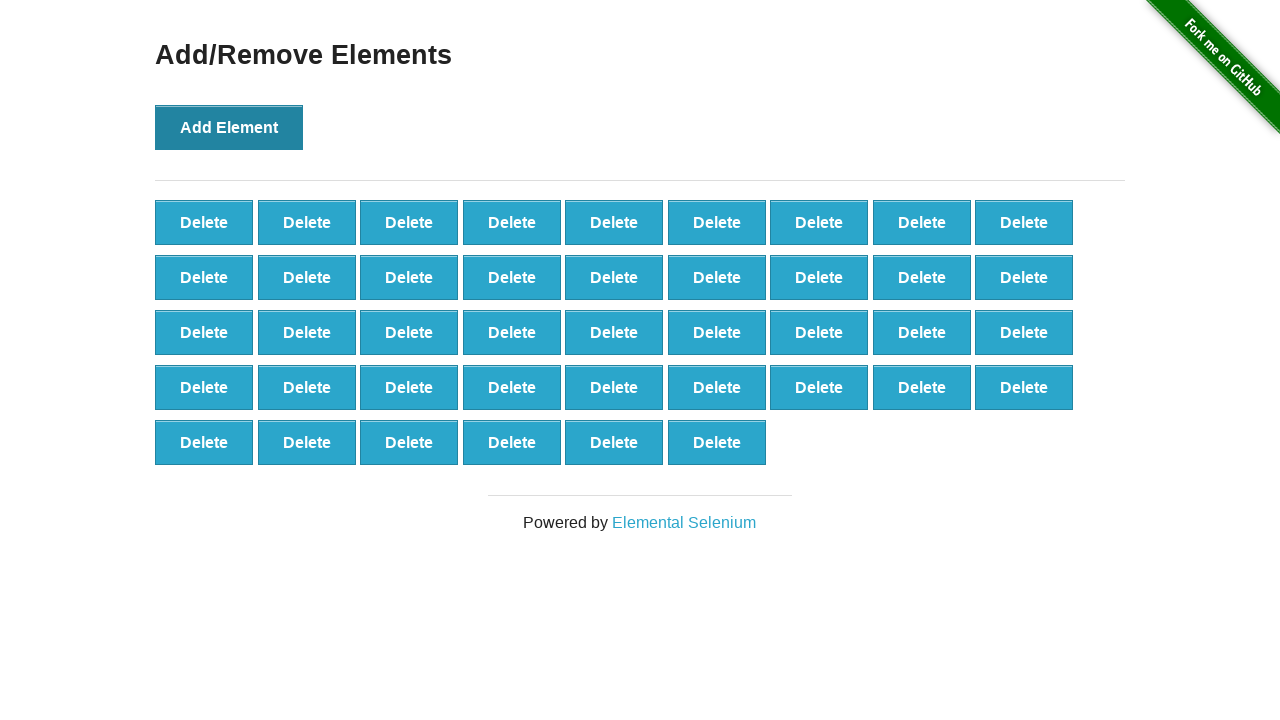

Clicked 'Add Element' button (iteration 43/100) at (229, 127) on button[onclick='addElement()']
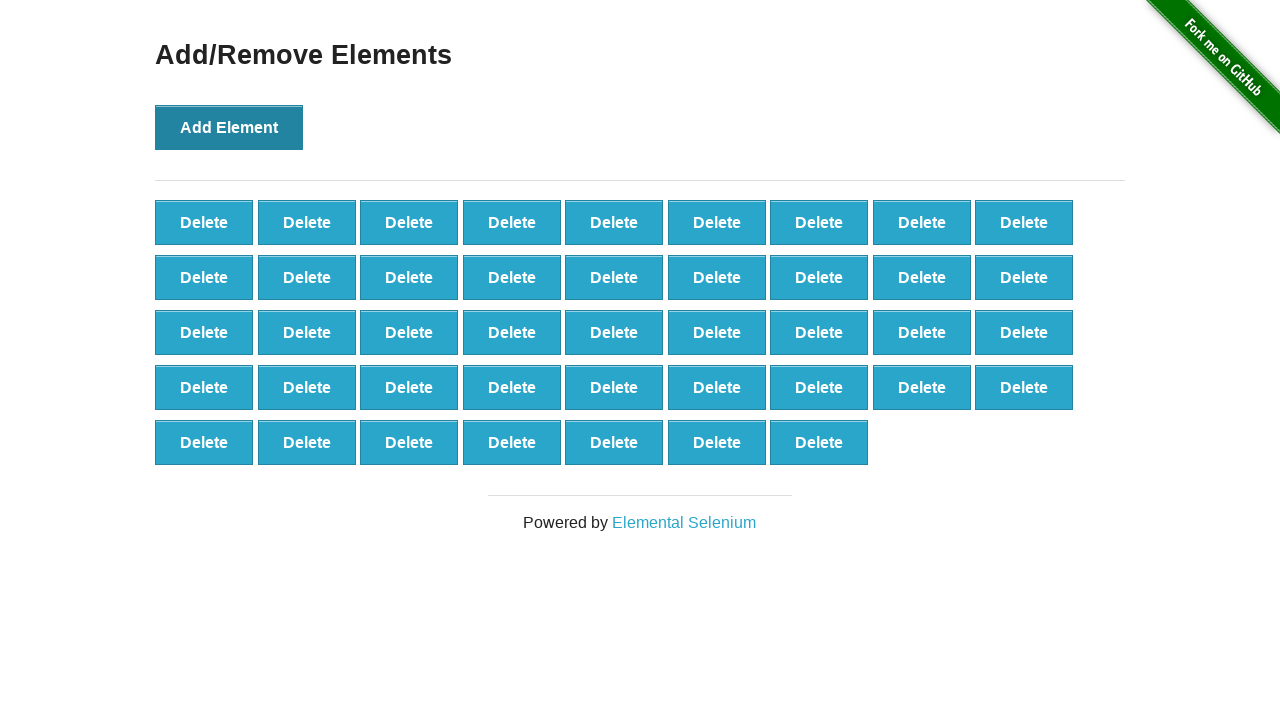

Clicked 'Add Element' button (iteration 44/100) at (229, 127) on button[onclick='addElement()']
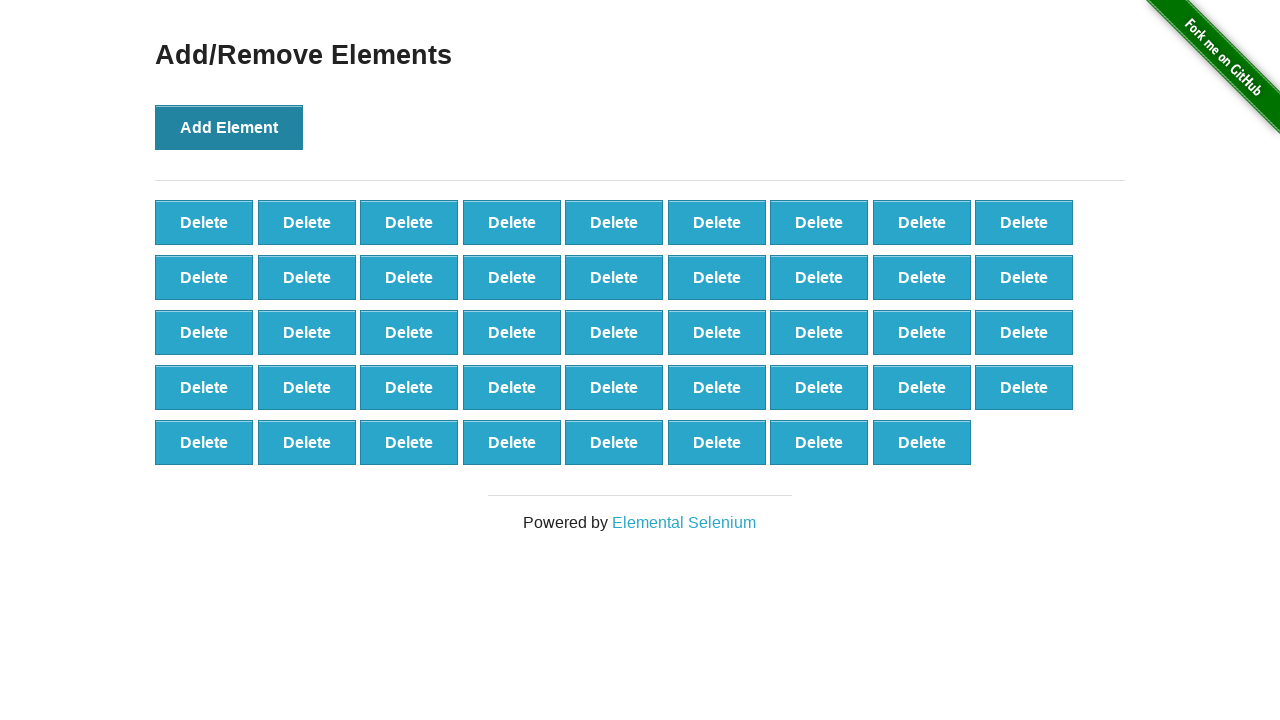

Clicked 'Add Element' button (iteration 45/100) at (229, 127) on button[onclick='addElement()']
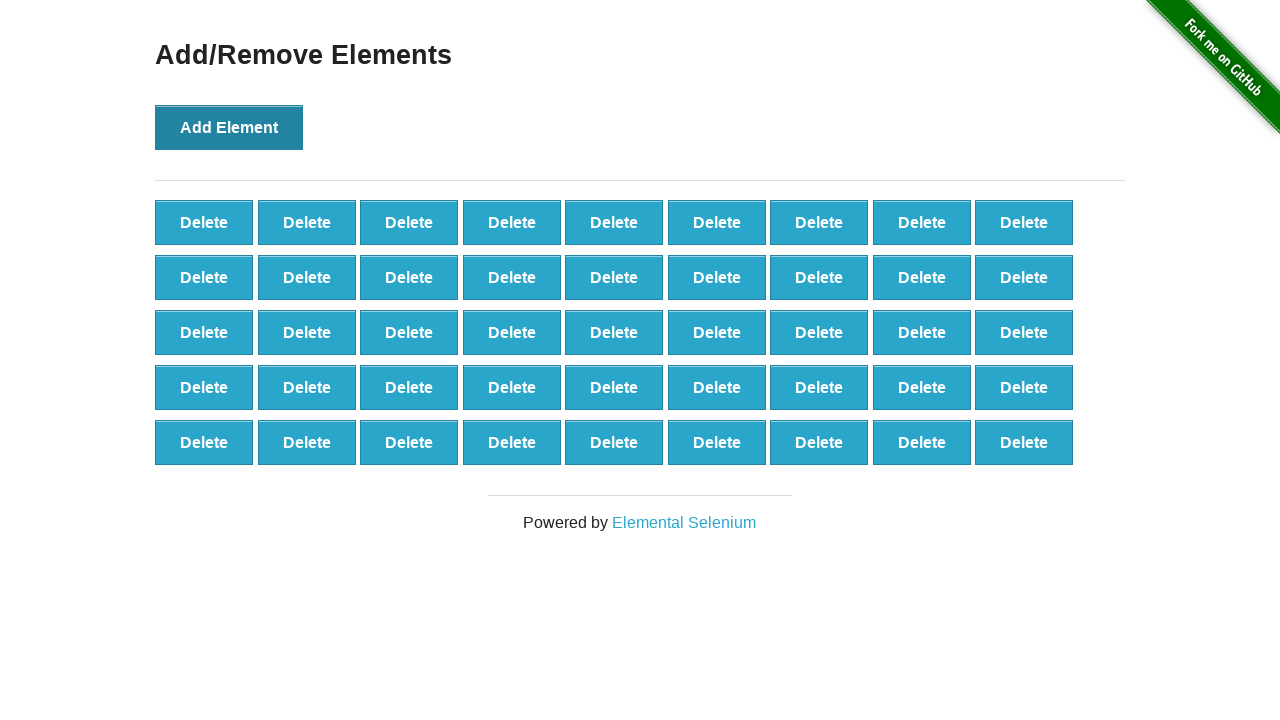

Clicked 'Add Element' button (iteration 46/100) at (229, 127) on button[onclick='addElement()']
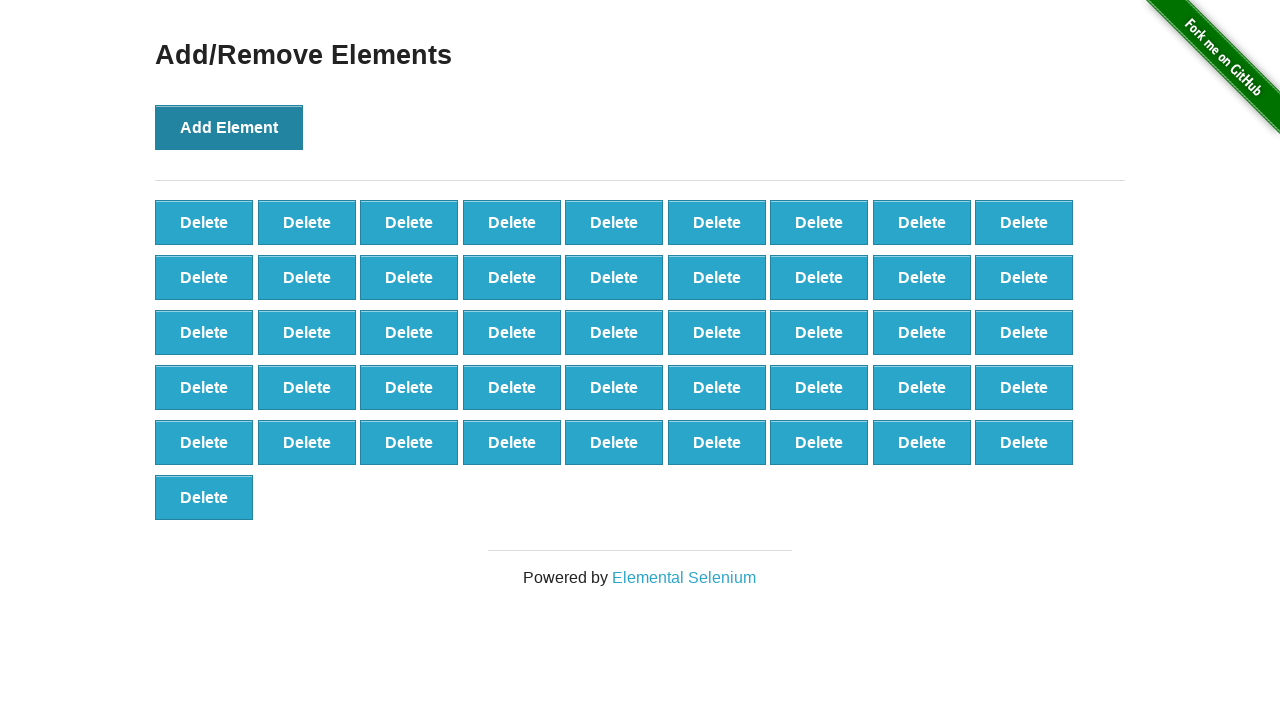

Clicked 'Add Element' button (iteration 47/100) at (229, 127) on button[onclick='addElement()']
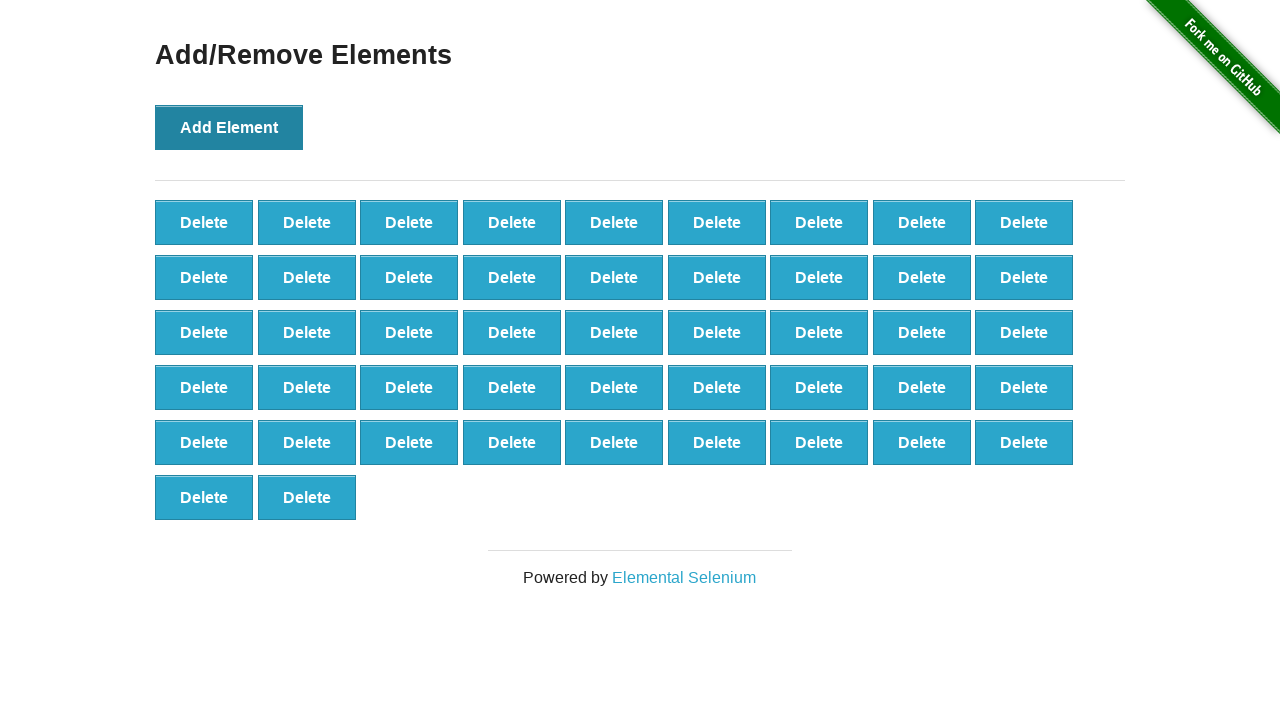

Clicked 'Add Element' button (iteration 48/100) at (229, 127) on button[onclick='addElement()']
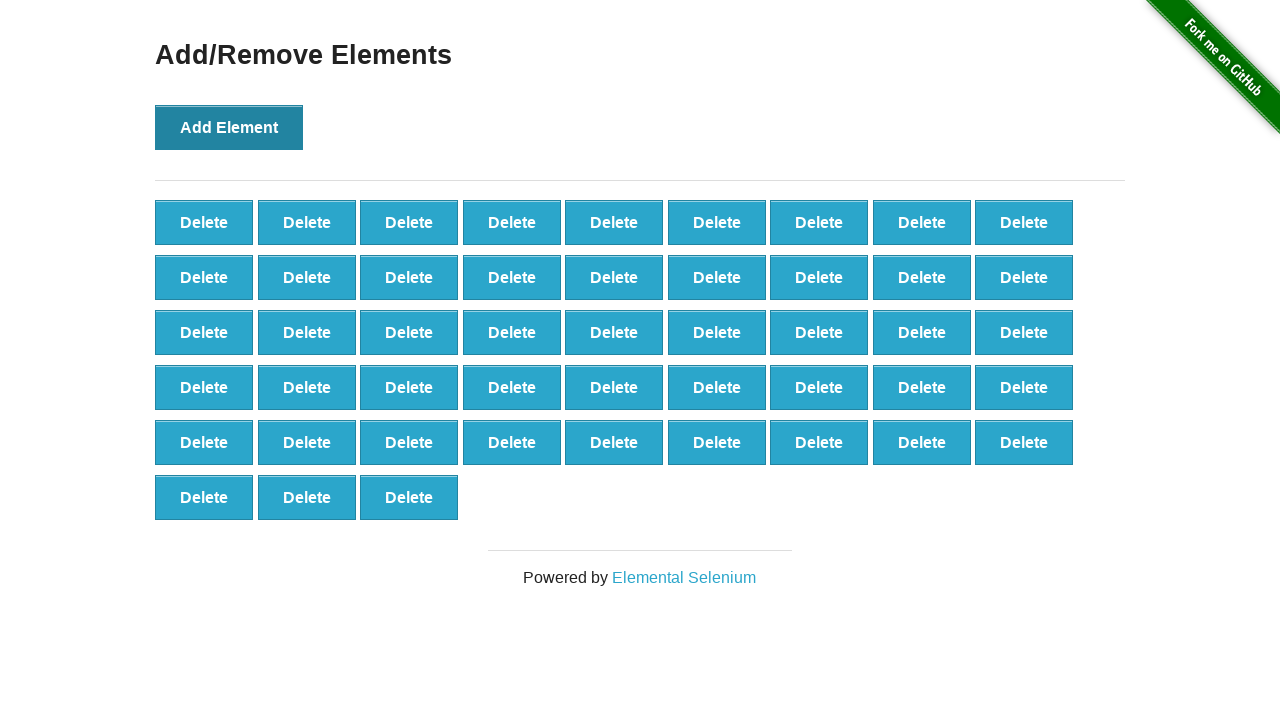

Clicked 'Add Element' button (iteration 49/100) at (229, 127) on button[onclick='addElement()']
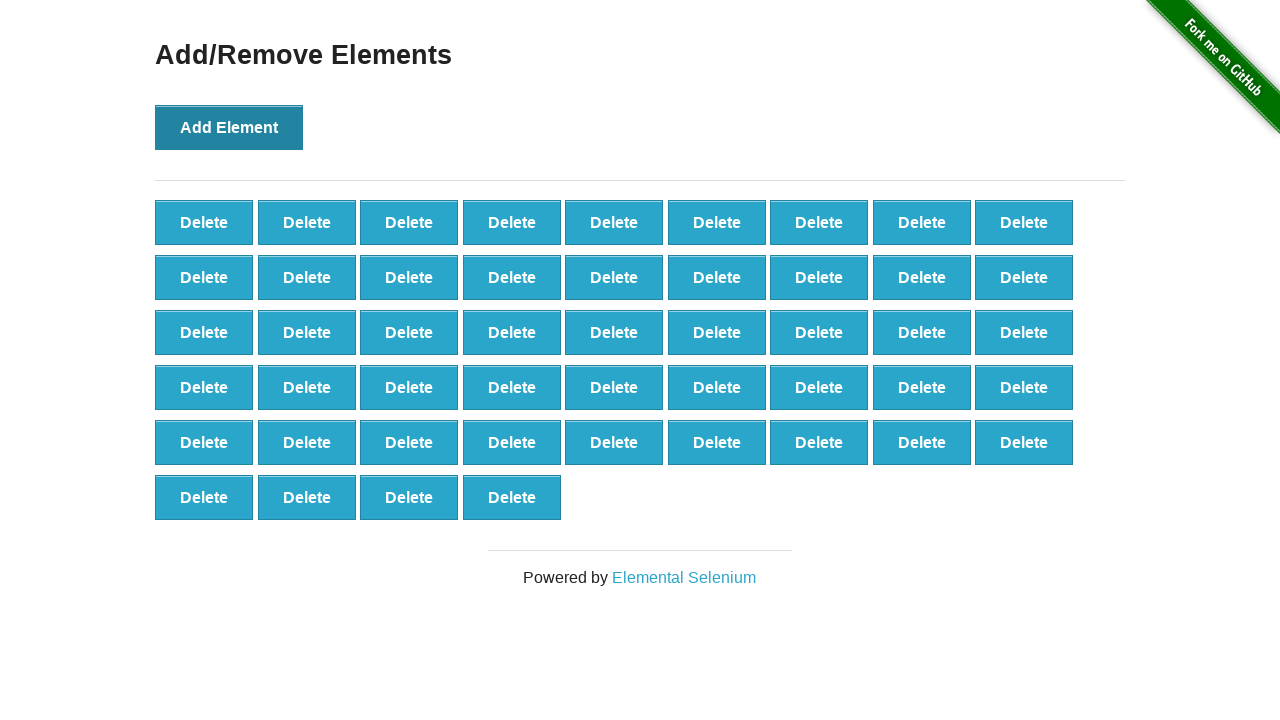

Clicked 'Add Element' button (iteration 50/100) at (229, 127) on button[onclick='addElement()']
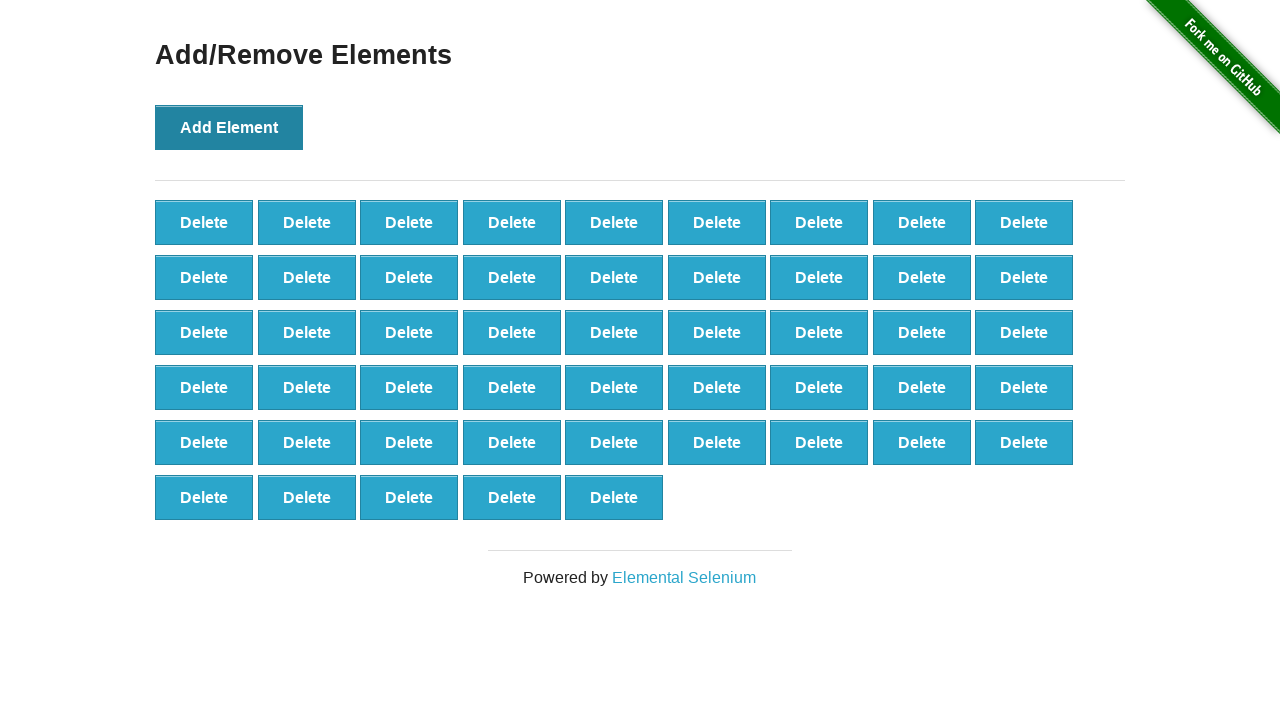

Clicked 'Add Element' button (iteration 51/100) at (229, 127) on button[onclick='addElement()']
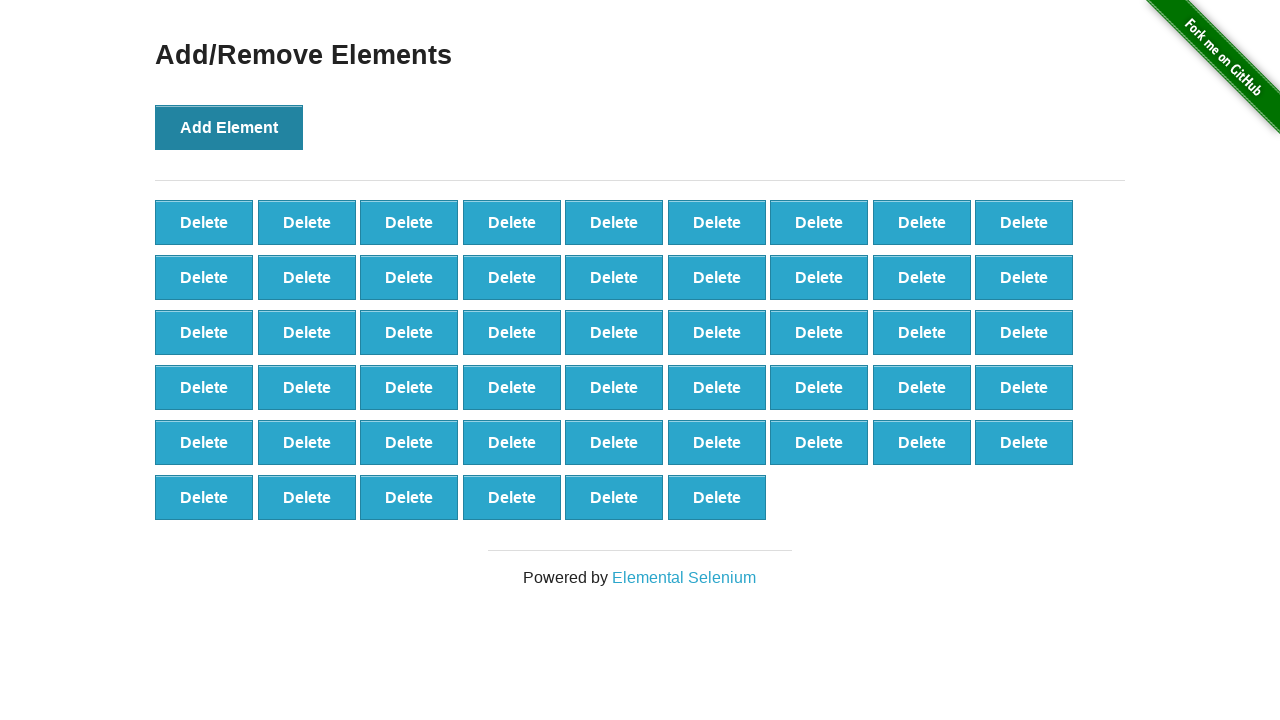

Clicked 'Add Element' button (iteration 52/100) at (229, 127) on button[onclick='addElement()']
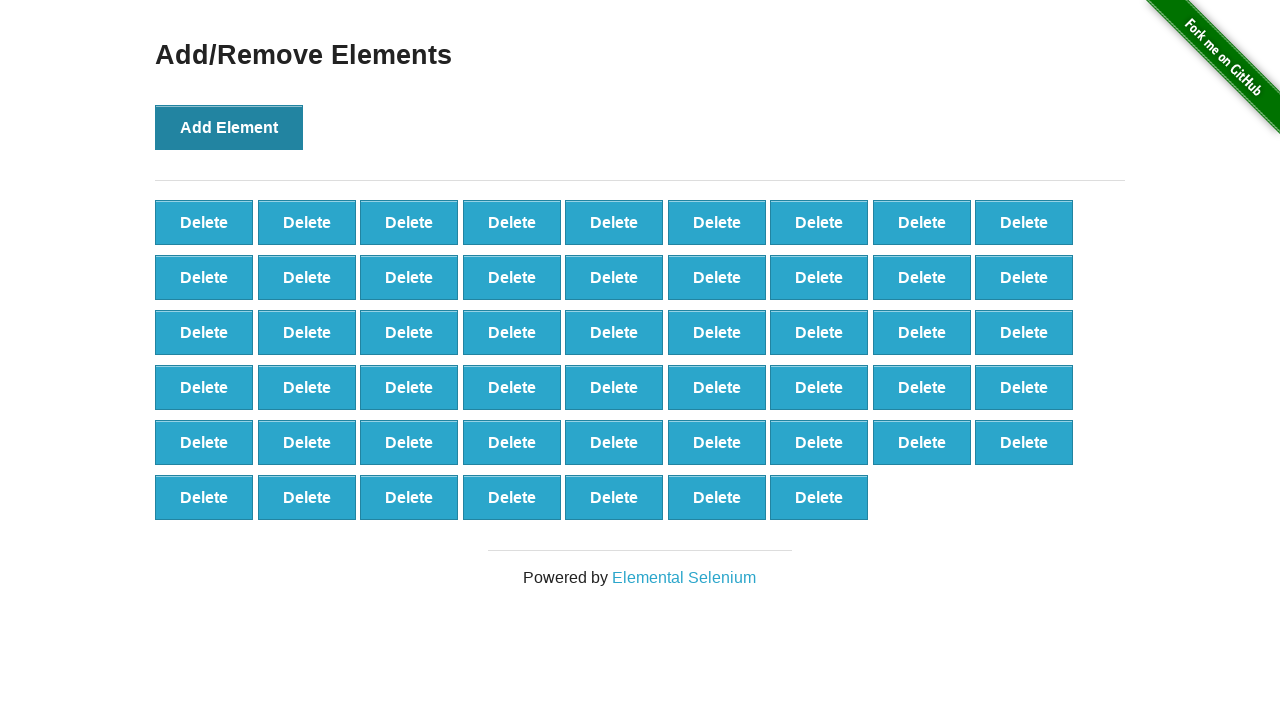

Clicked 'Add Element' button (iteration 53/100) at (229, 127) on button[onclick='addElement()']
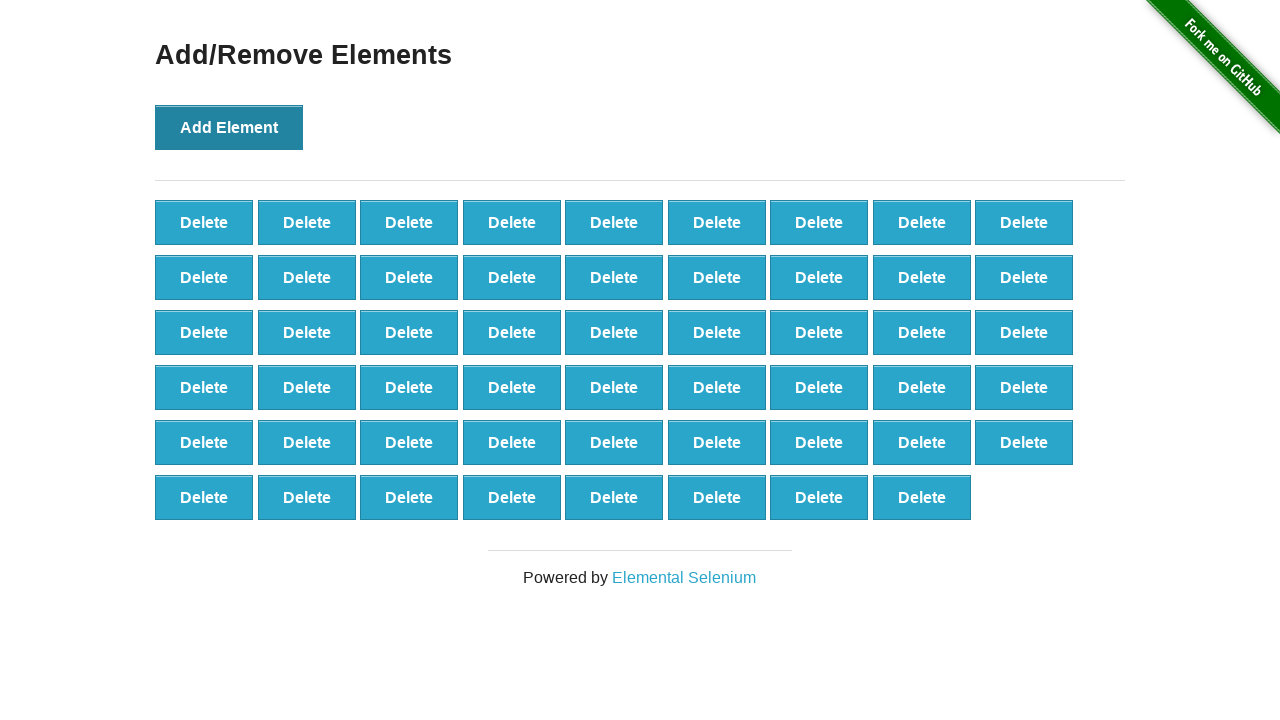

Clicked 'Add Element' button (iteration 54/100) at (229, 127) on button[onclick='addElement()']
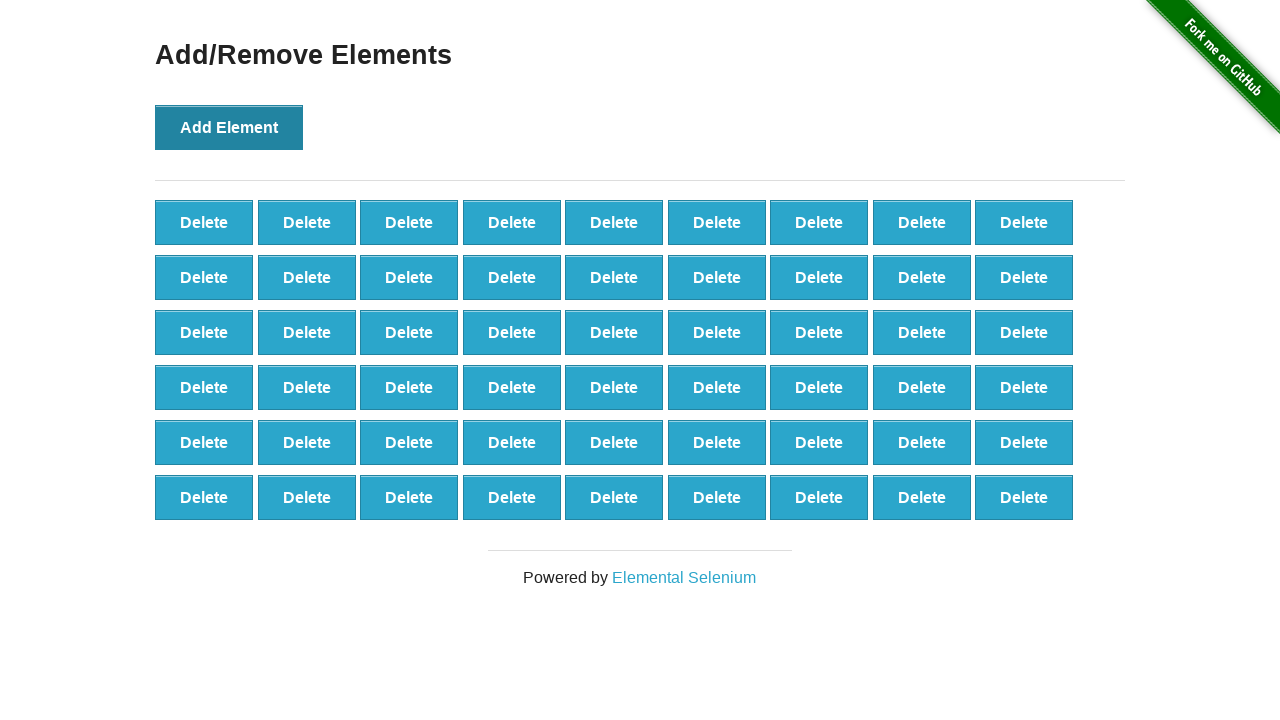

Clicked 'Add Element' button (iteration 55/100) at (229, 127) on button[onclick='addElement()']
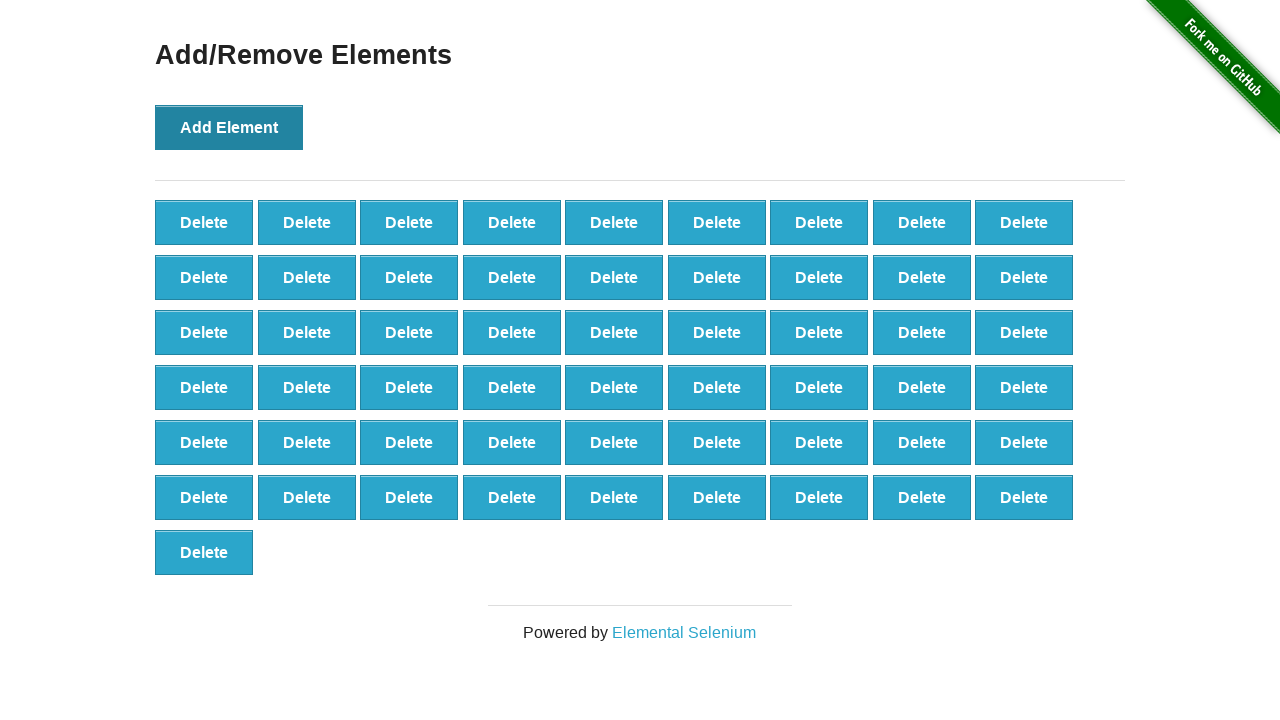

Clicked 'Add Element' button (iteration 56/100) at (229, 127) on button[onclick='addElement()']
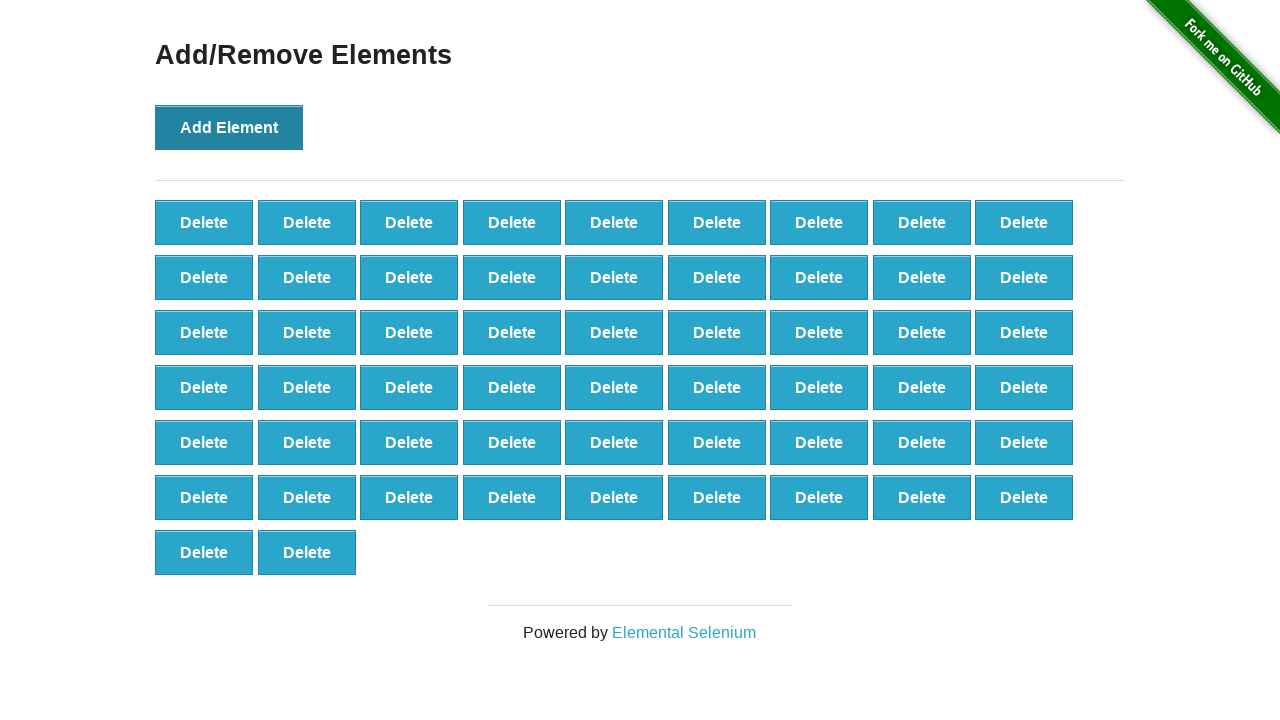

Clicked 'Add Element' button (iteration 57/100) at (229, 127) on button[onclick='addElement()']
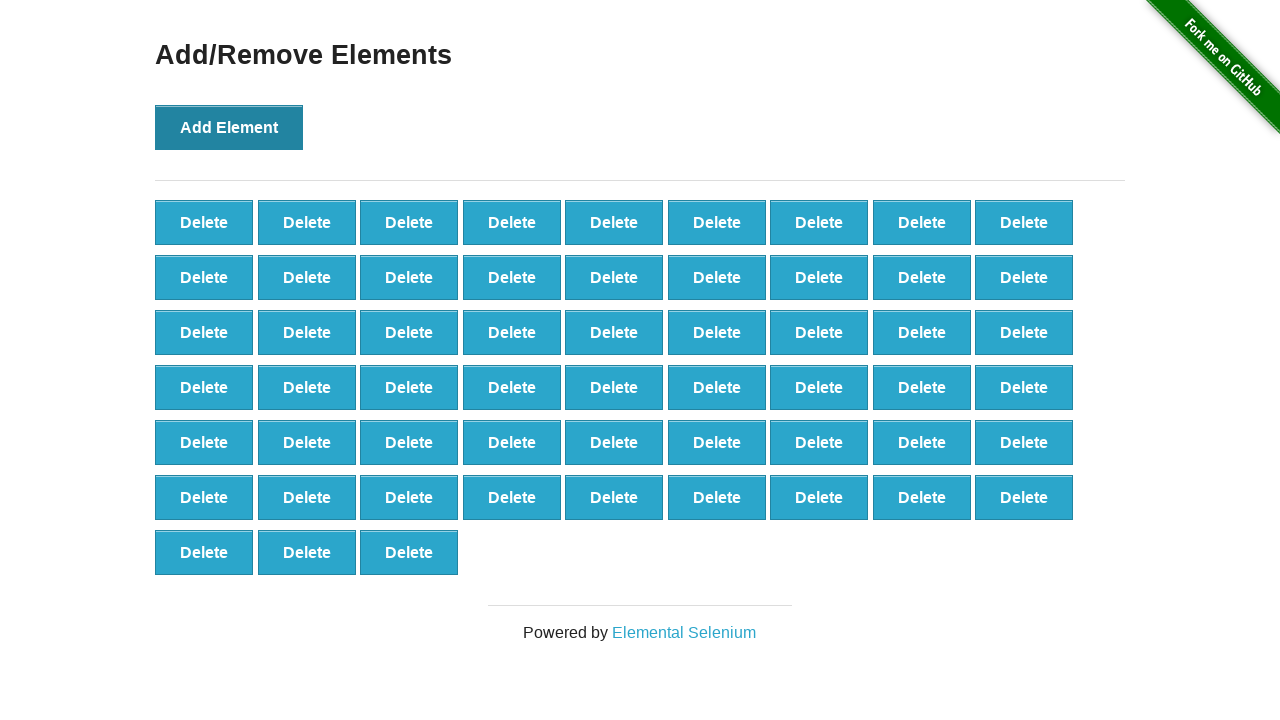

Clicked 'Add Element' button (iteration 58/100) at (229, 127) on button[onclick='addElement()']
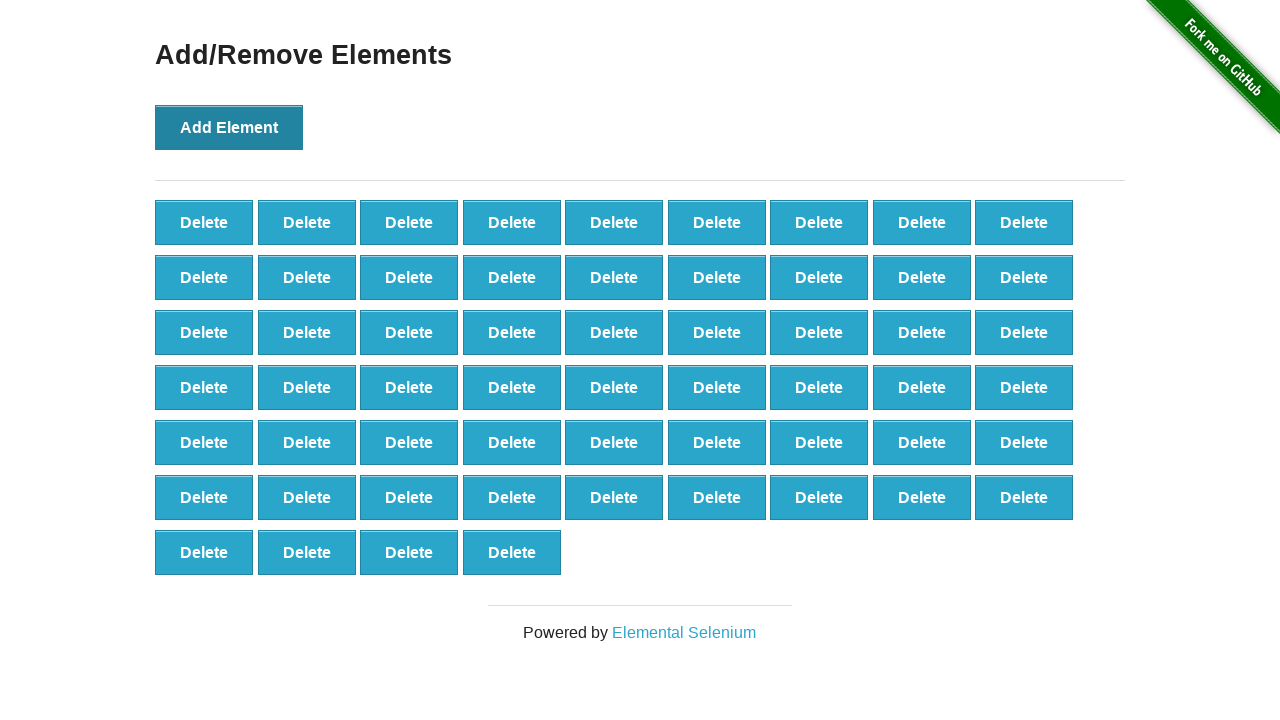

Clicked 'Add Element' button (iteration 59/100) at (229, 127) on button[onclick='addElement()']
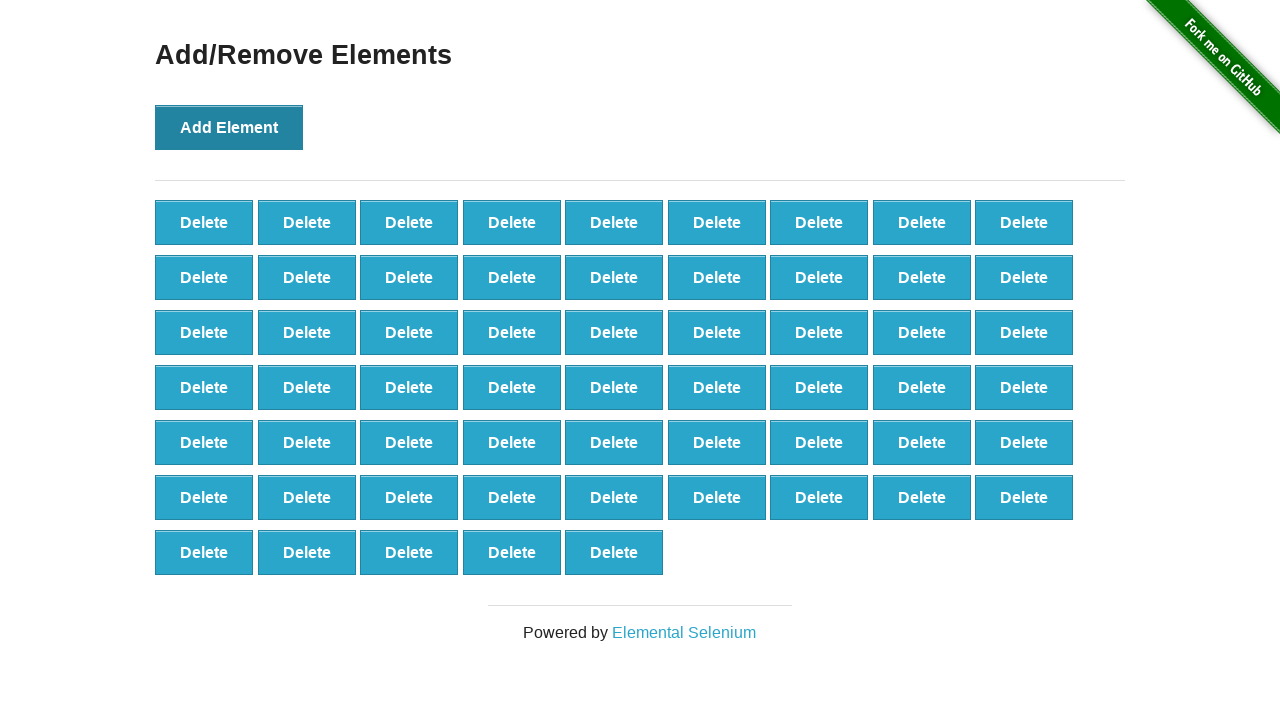

Clicked 'Add Element' button (iteration 60/100) at (229, 127) on button[onclick='addElement()']
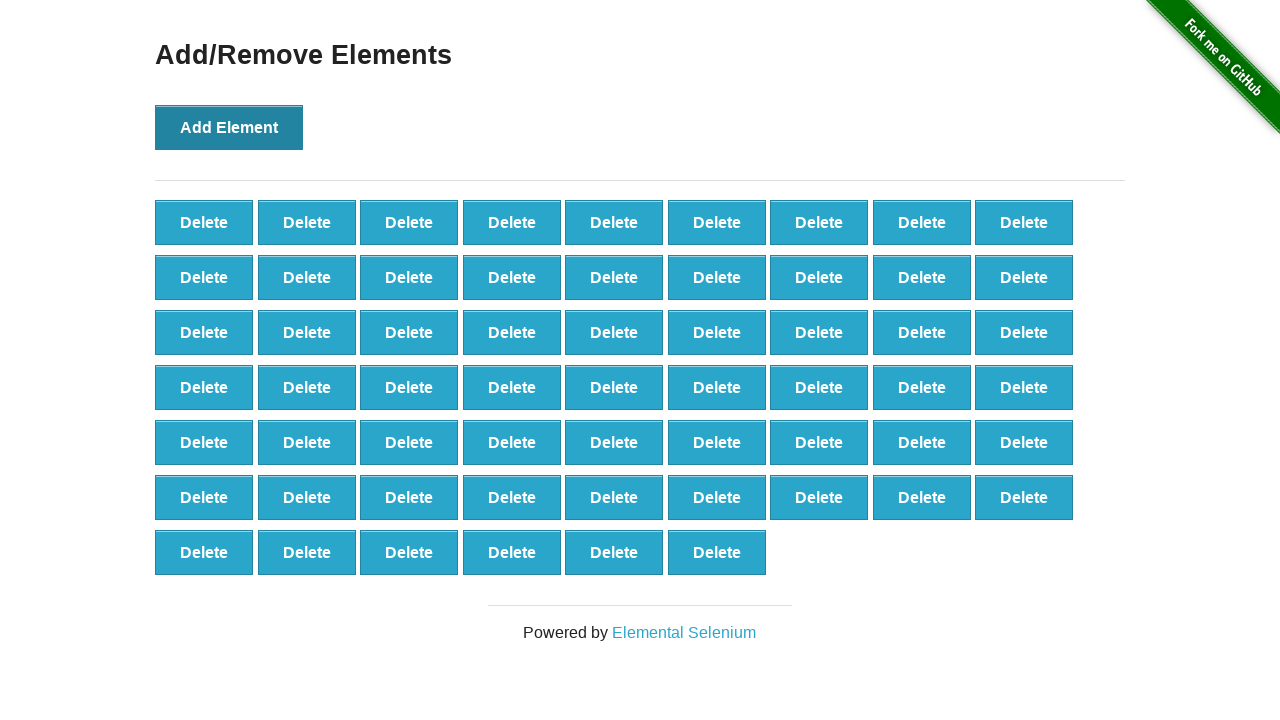

Clicked 'Add Element' button (iteration 61/100) at (229, 127) on button[onclick='addElement()']
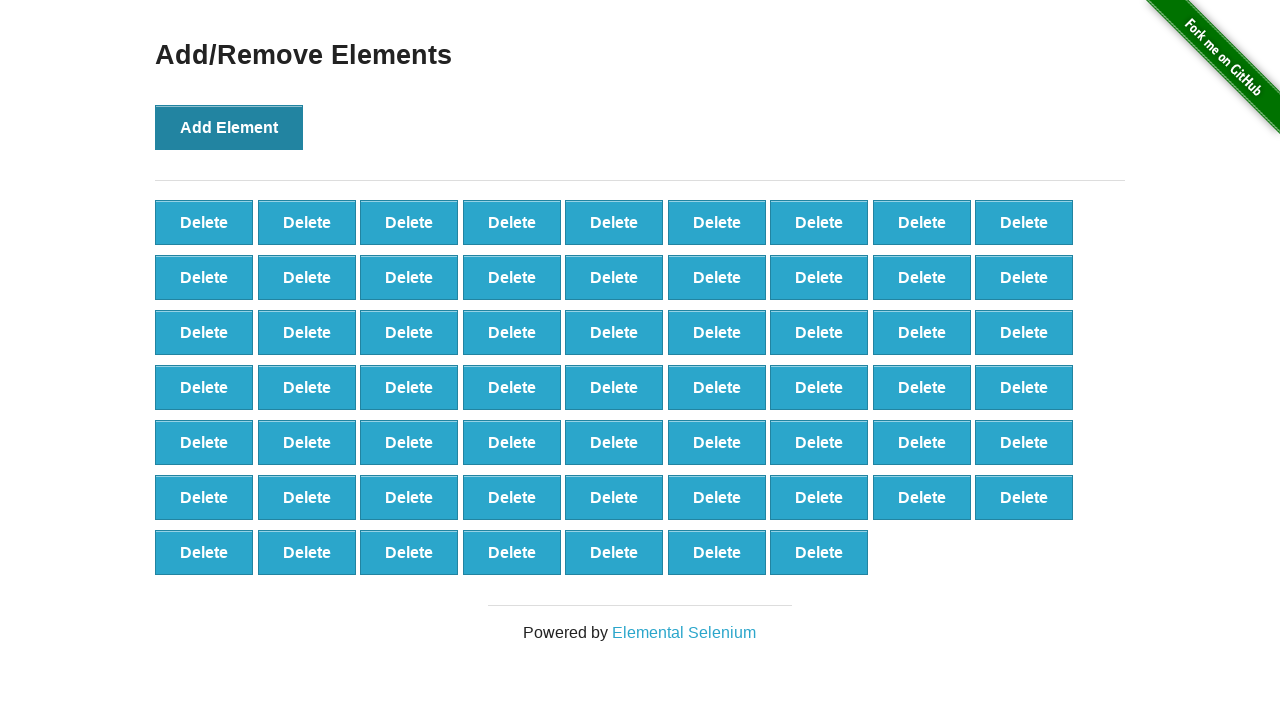

Clicked 'Add Element' button (iteration 62/100) at (229, 127) on button[onclick='addElement()']
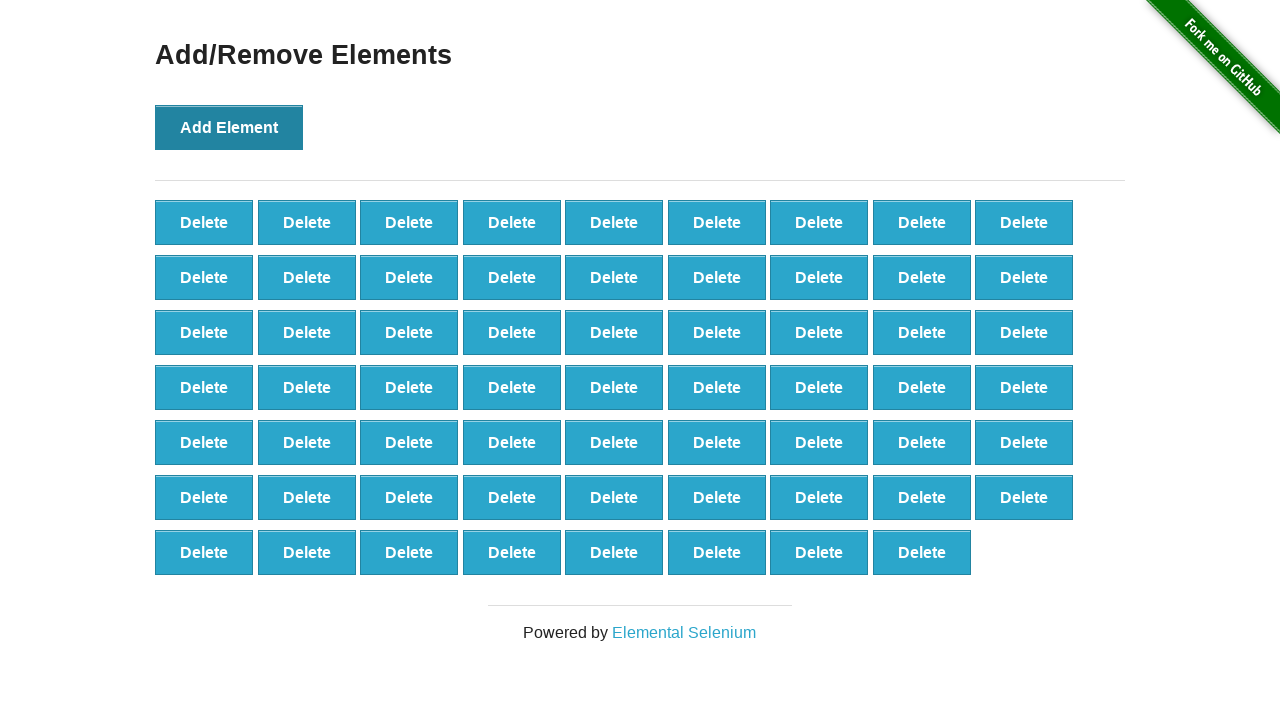

Clicked 'Add Element' button (iteration 63/100) at (229, 127) on button[onclick='addElement()']
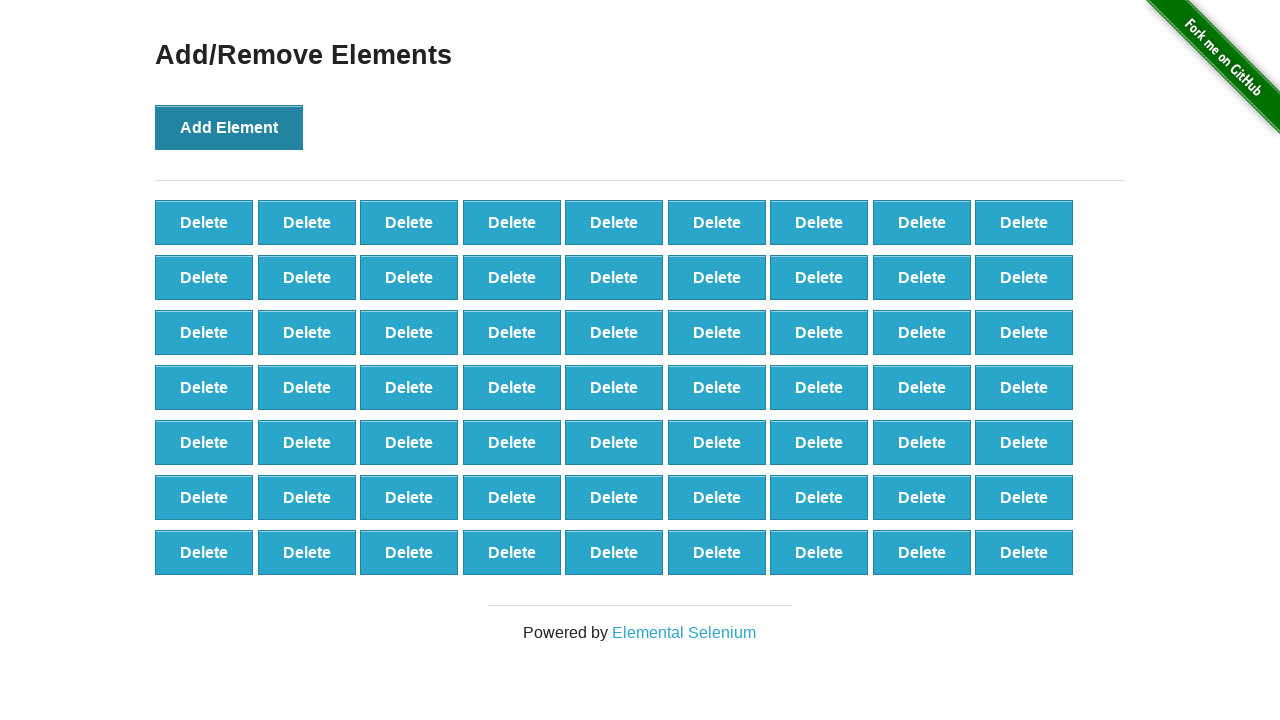

Clicked 'Add Element' button (iteration 64/100) at (229, 127) on button[onclick='addElement()']
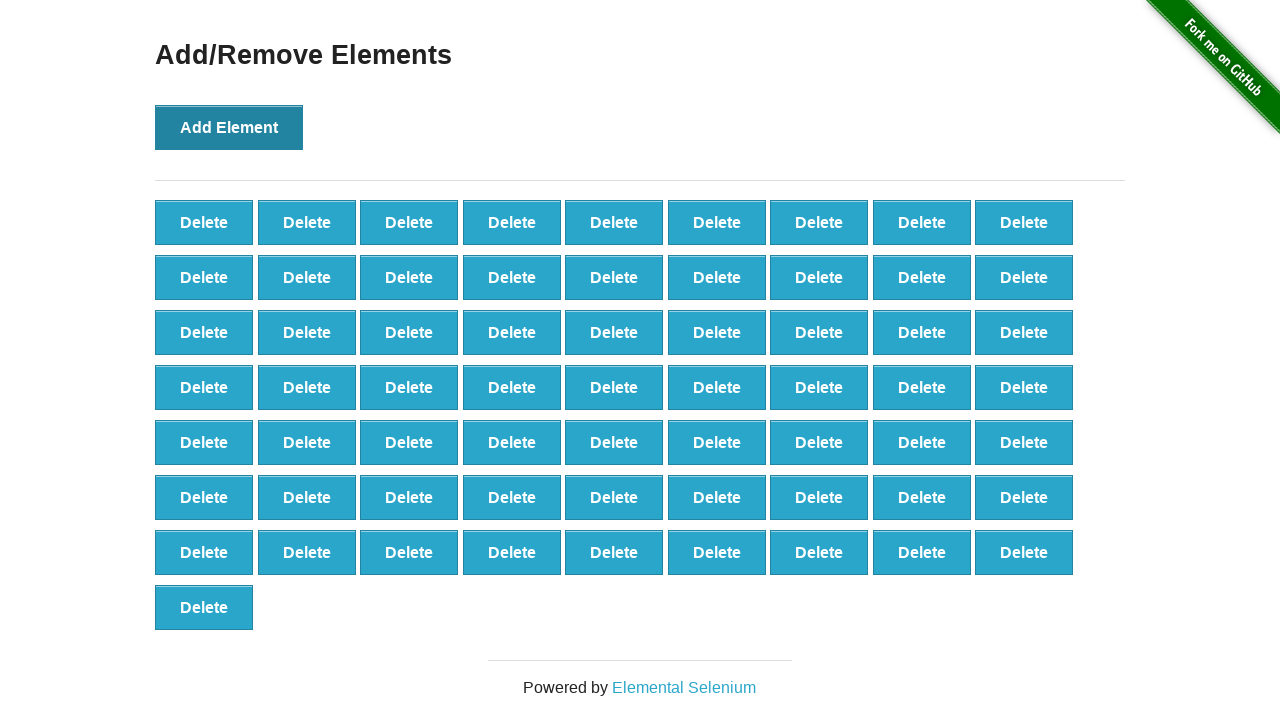

Clicked 'Add Element' button (iteration 65/100) at (229, 127) on button[onclick='addElement()']
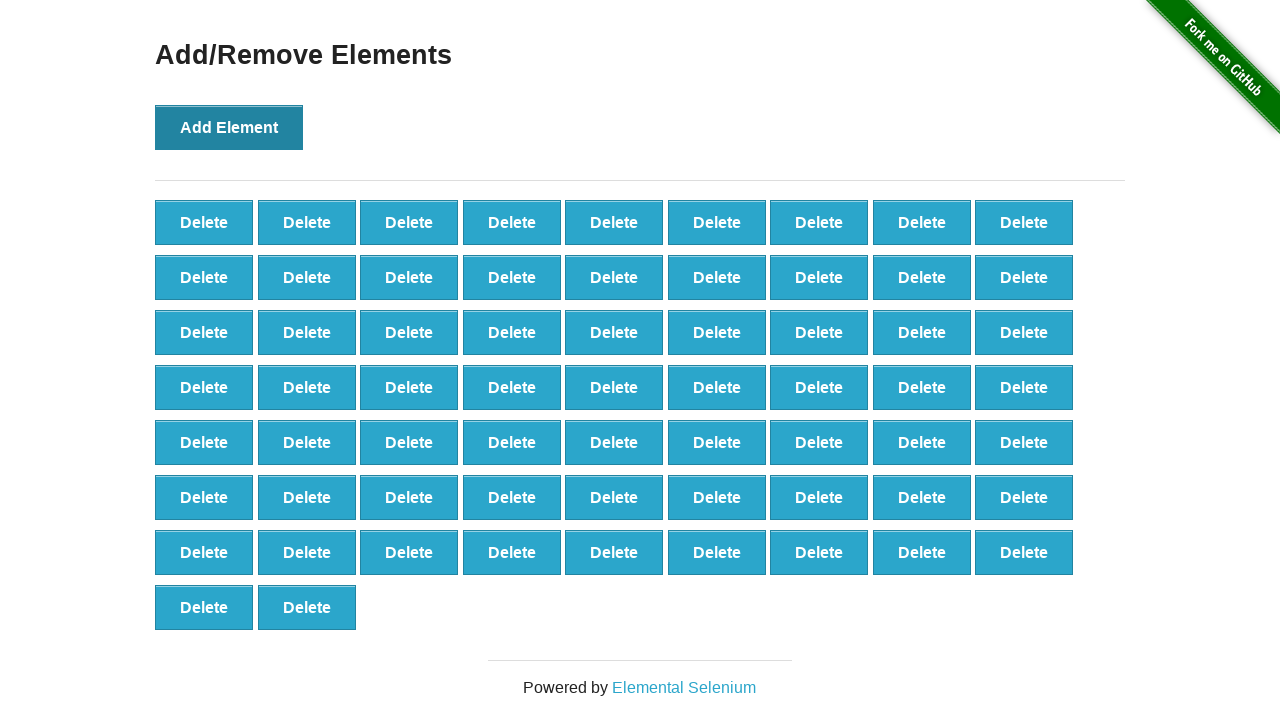

Clicked 'Add Element' button (iteration 66/100) at (229, 127) on button[onclick='addElement()']
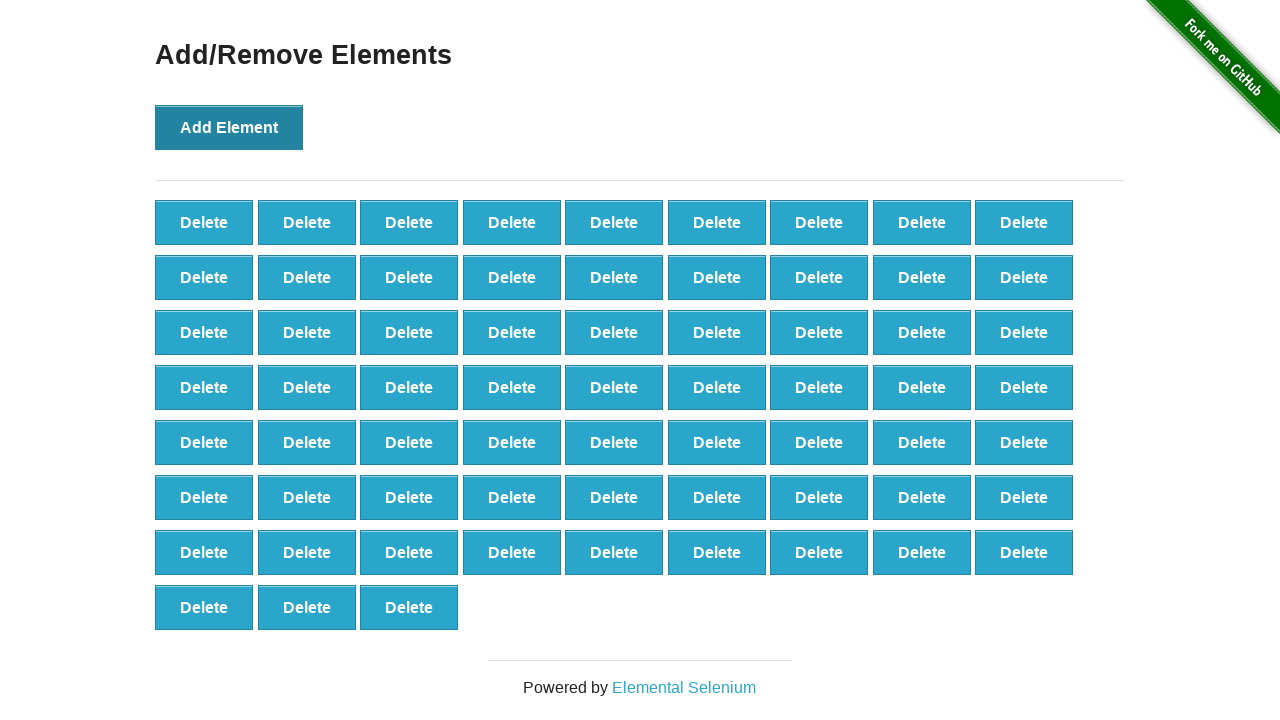

Clicked 'Add Element' button (iteration 67/100) at (229, 127) on button[onclick='addElement()']
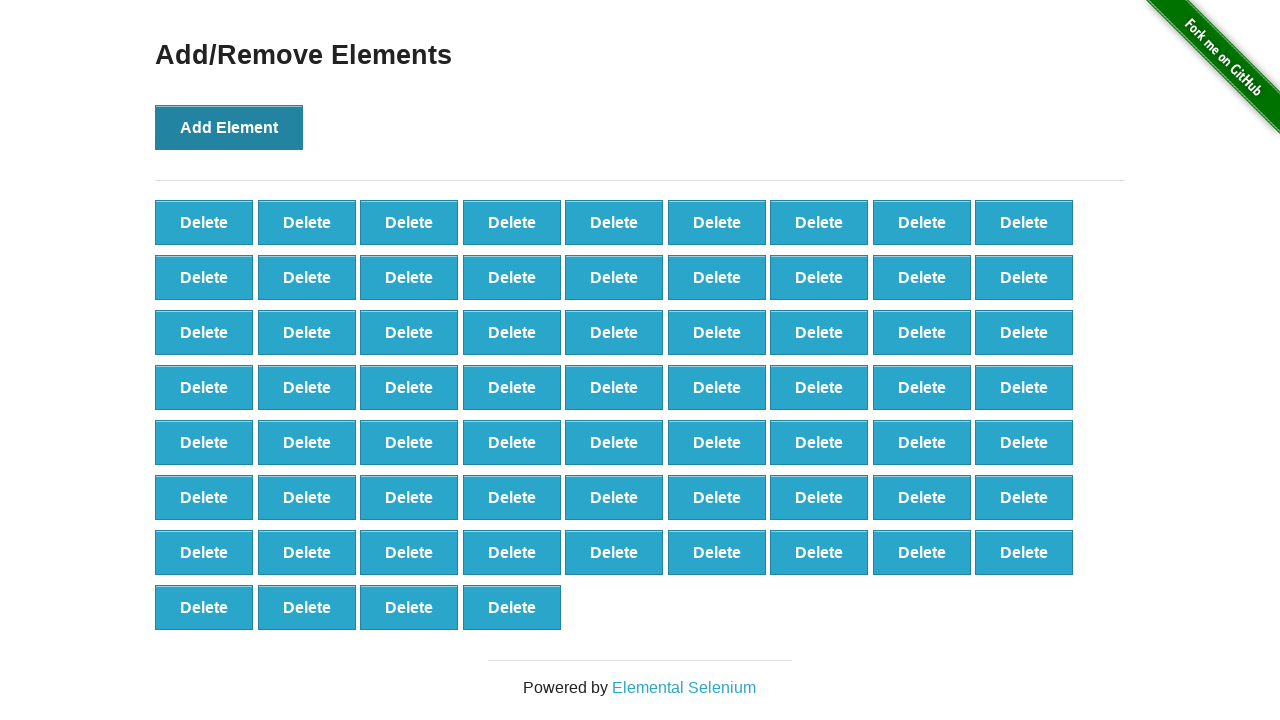

Clicked 'Add Element' button (iteration 68/100) at (229, 127) on button[onclick='addElement()']
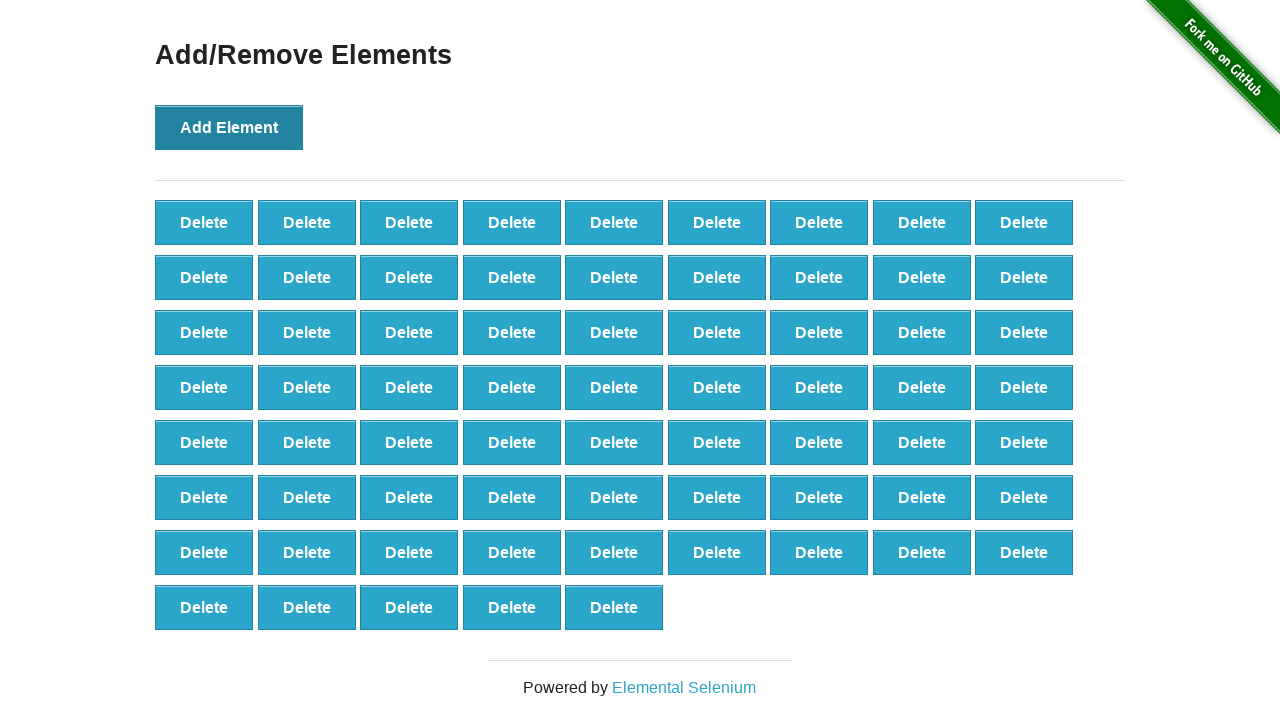

Clicked 'Add Element' button (iteration 69/100) at (229, 127) on button[onclick='addElement()']
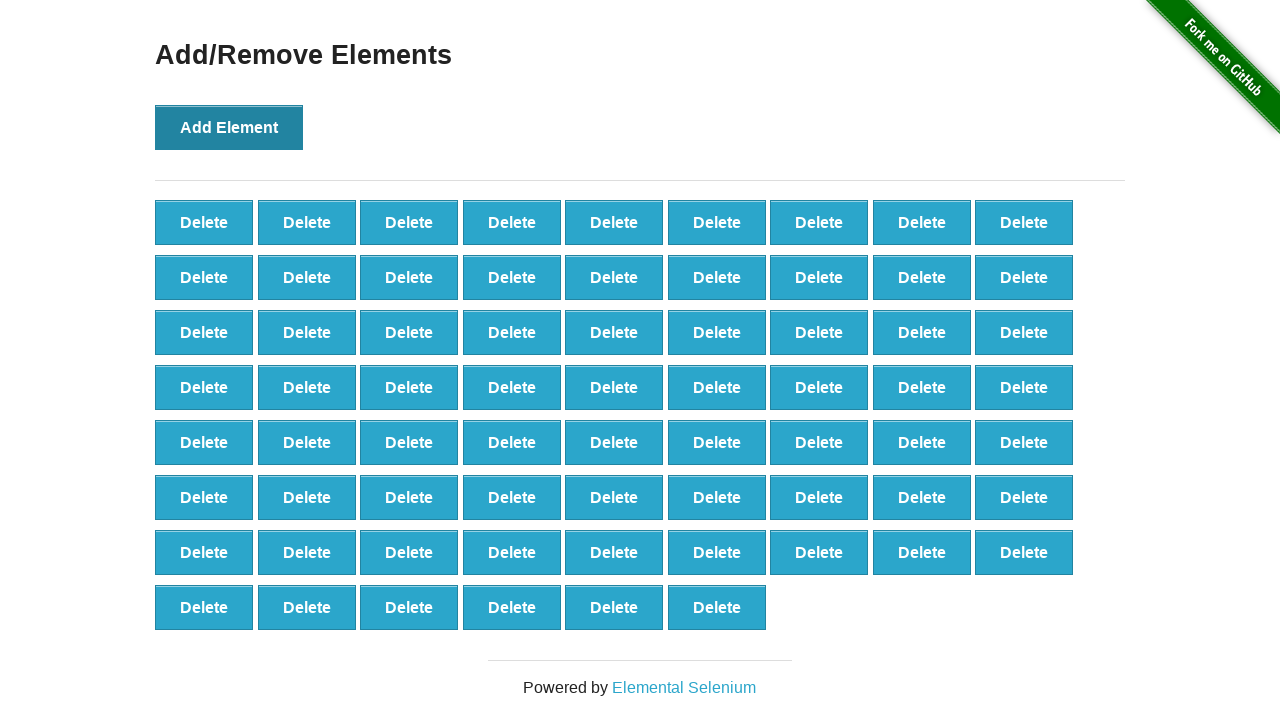

Clicked 'Add Element' button (iteration 70/100) at (229, 127) on button[onclick='addElement()']
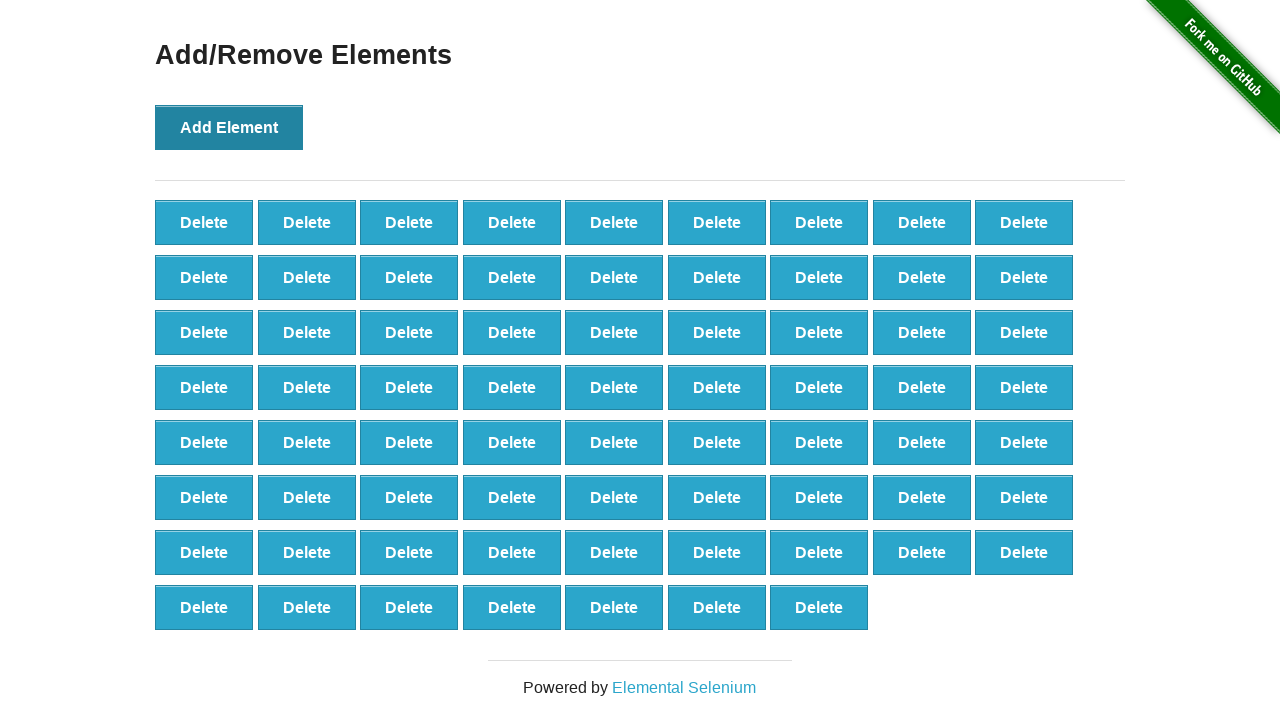

Clicked 'Add Element' button (iteration 71/100) at (229, 127) on button[onclick='addElement()']
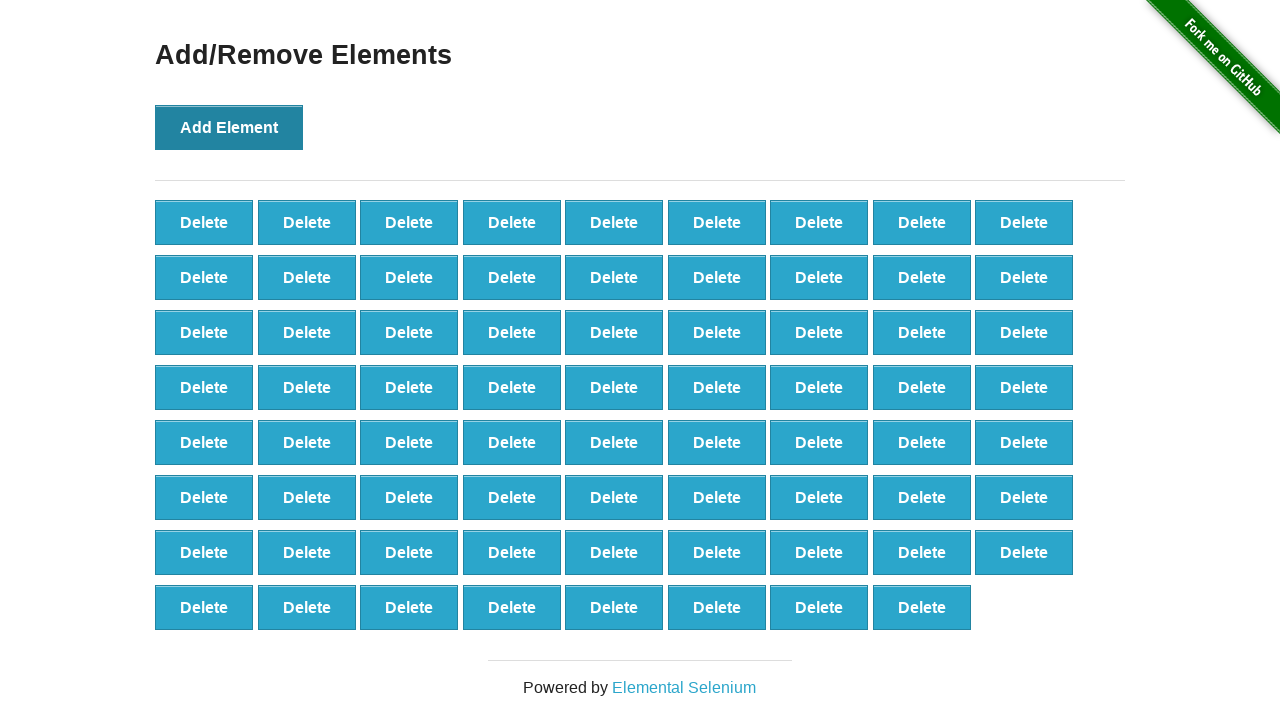

Clicked 'Add Element' button (iteration 72/100) at (229, 127) on button[onclick='addElement()']
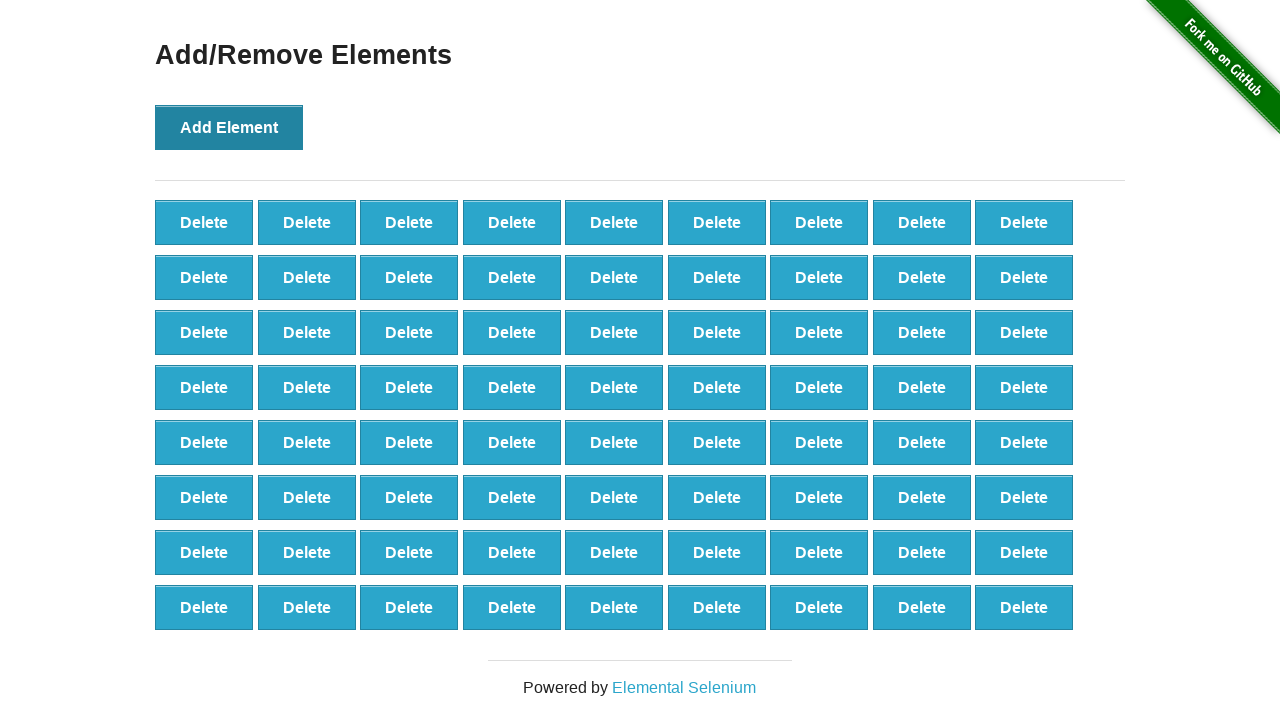

Clicked 'Add Element' button (iteration 73/100) at (229, 127) on button[onclick='addElement()']
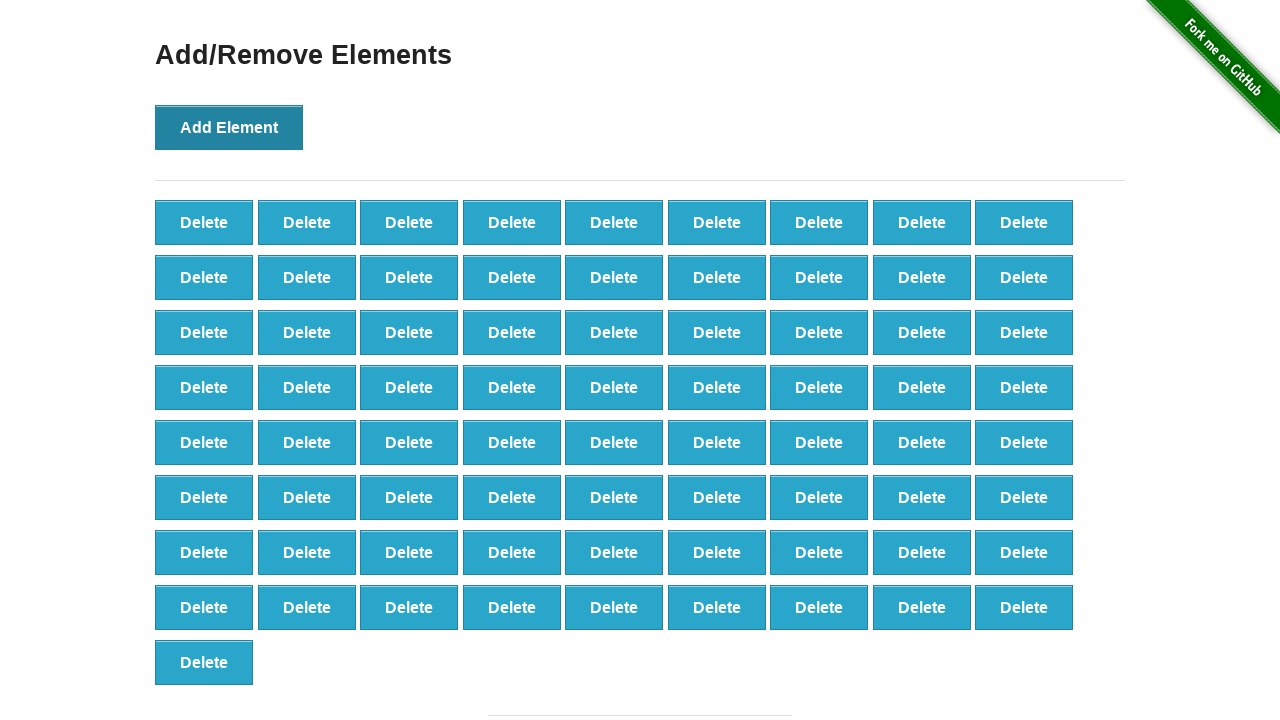

Clicked 'Add Element' button (iteration 74/100) at (229, 127) on button[onclick='addElement()']
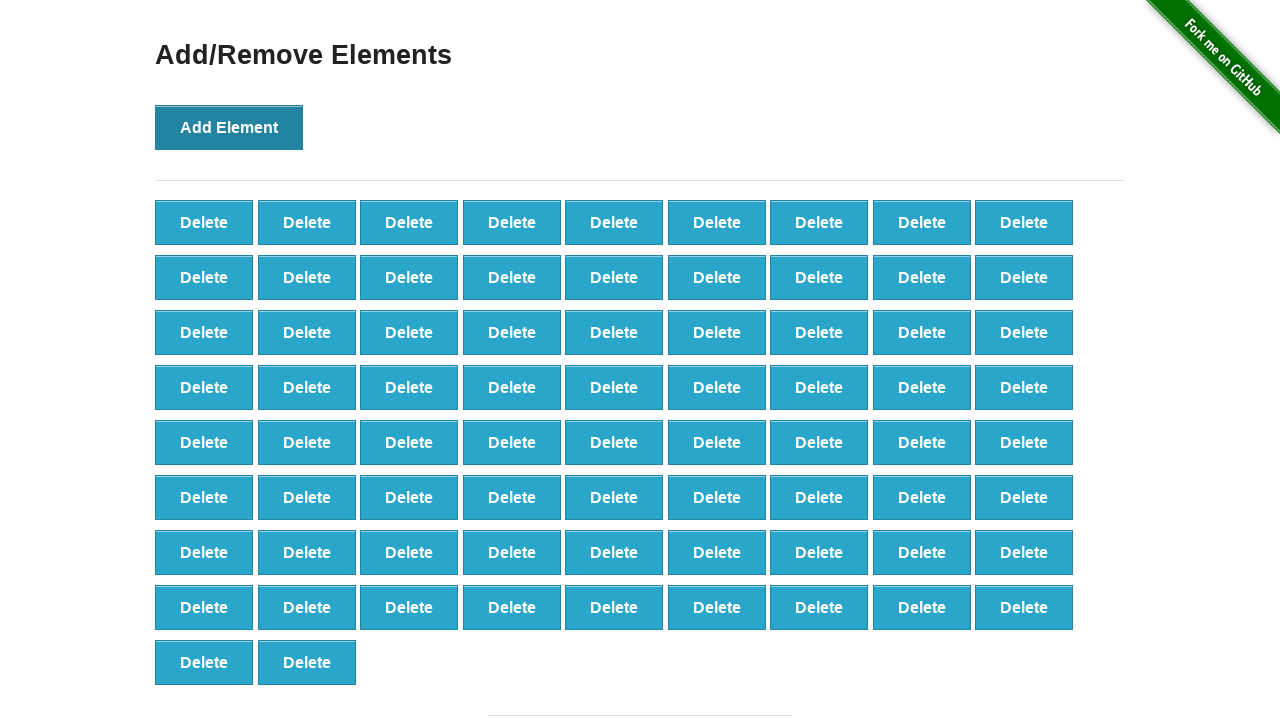

Clicked 'Add Element' button (iteration 75/100) at (229, 127) on button[onclick='addElement()']
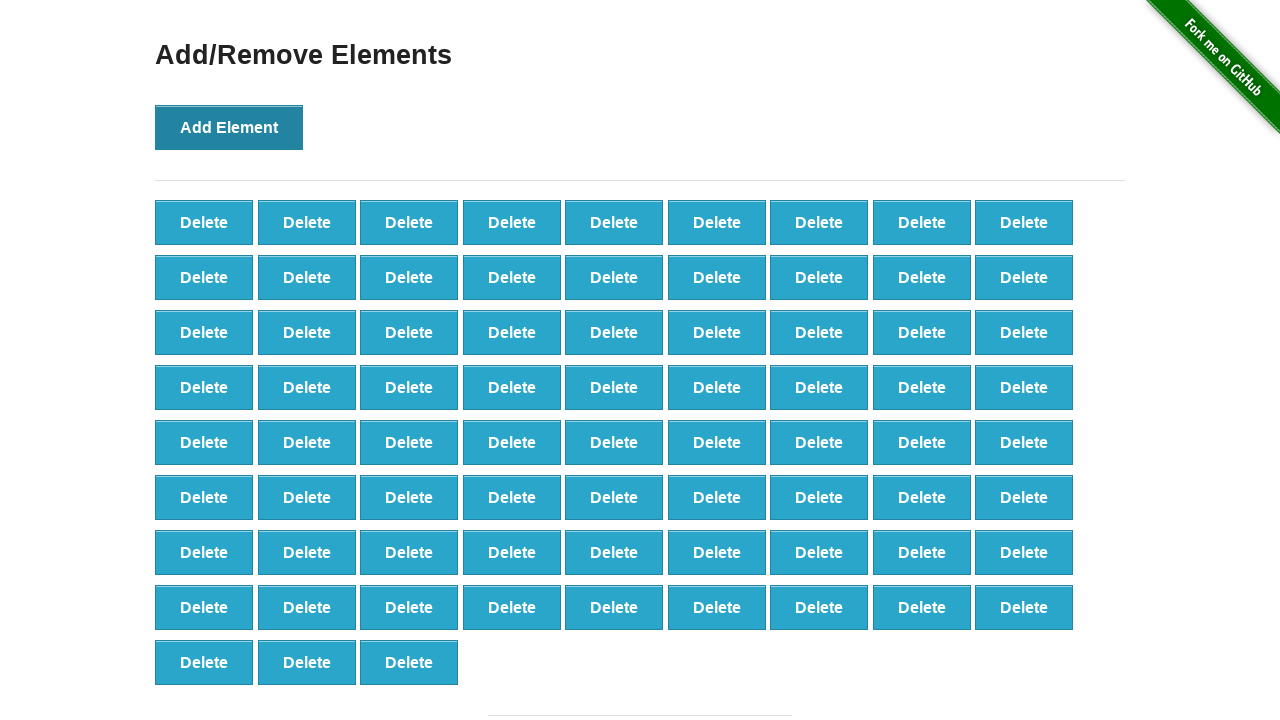

Clicked 'Add Element' button (iteration 76/100) at (229, 127) on button[onclick='addElement()']
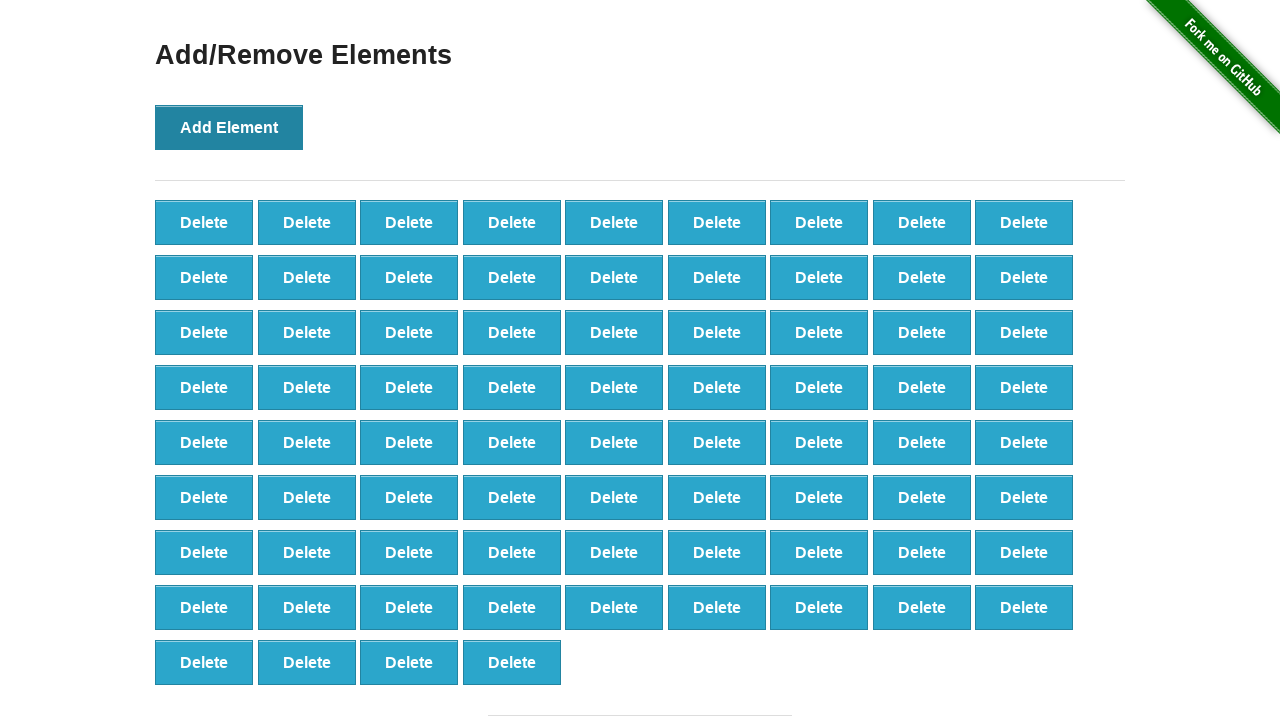

Clicked 'Add Element' button (iteration 77/100) at (229, 127) on button[onclick='addElement()']
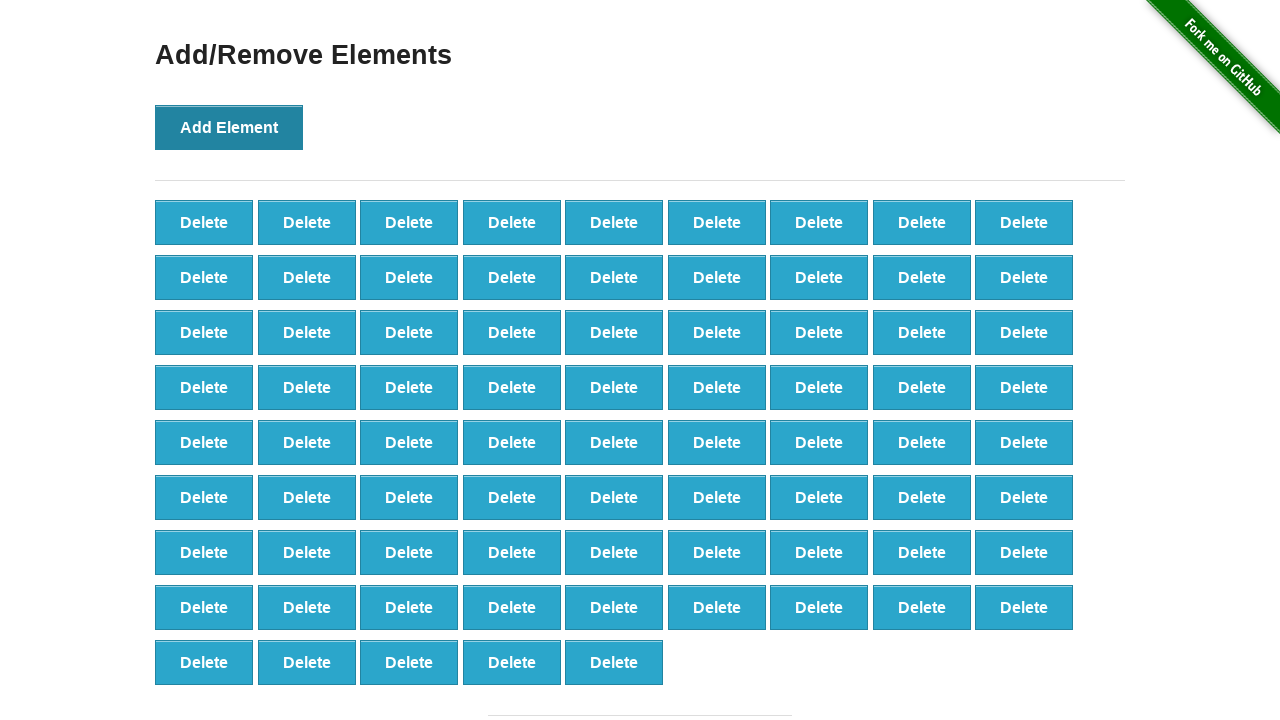

Clicked 'Add Element' button (iteration 78/100) at (229, 127) on button[onclick='addElement()']
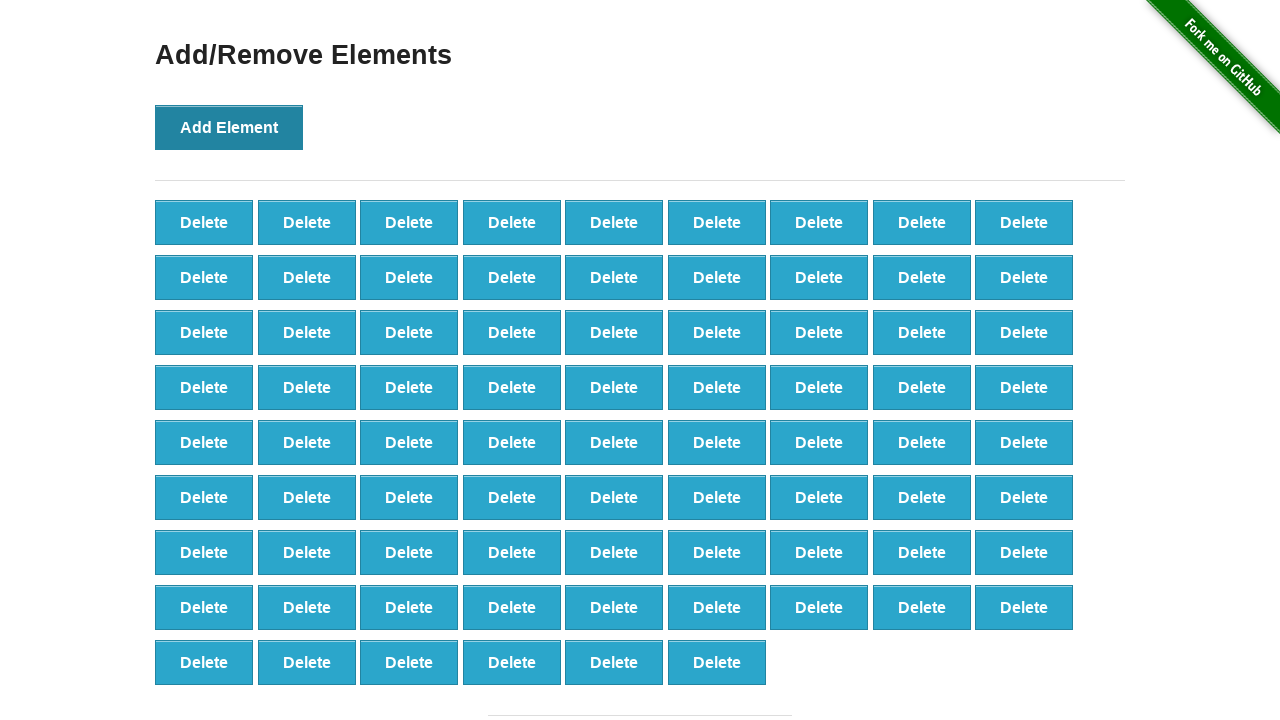

Clicked 'Add Element' button (iteration 79/100) at (229, 127) on button[onclick='addElement()']
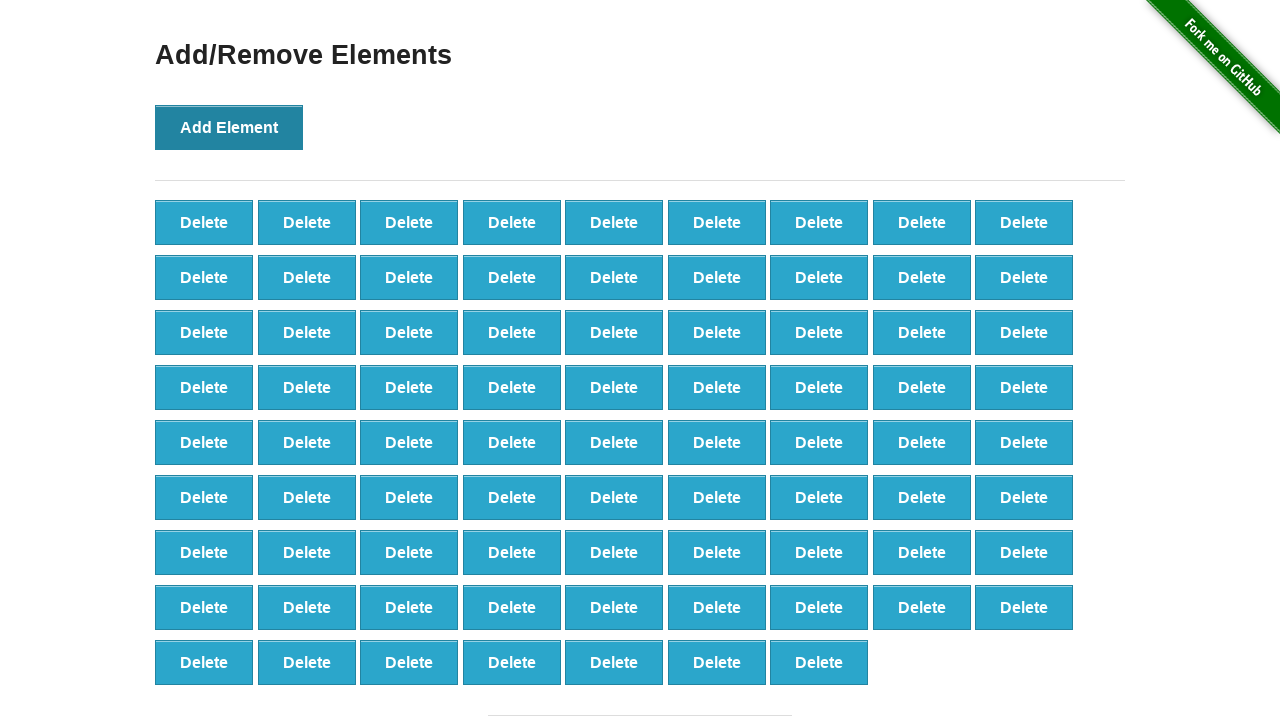

Clicked 'Add Element' button (iteration 80/100) at (229, 127) on button[onclick='addElement()']
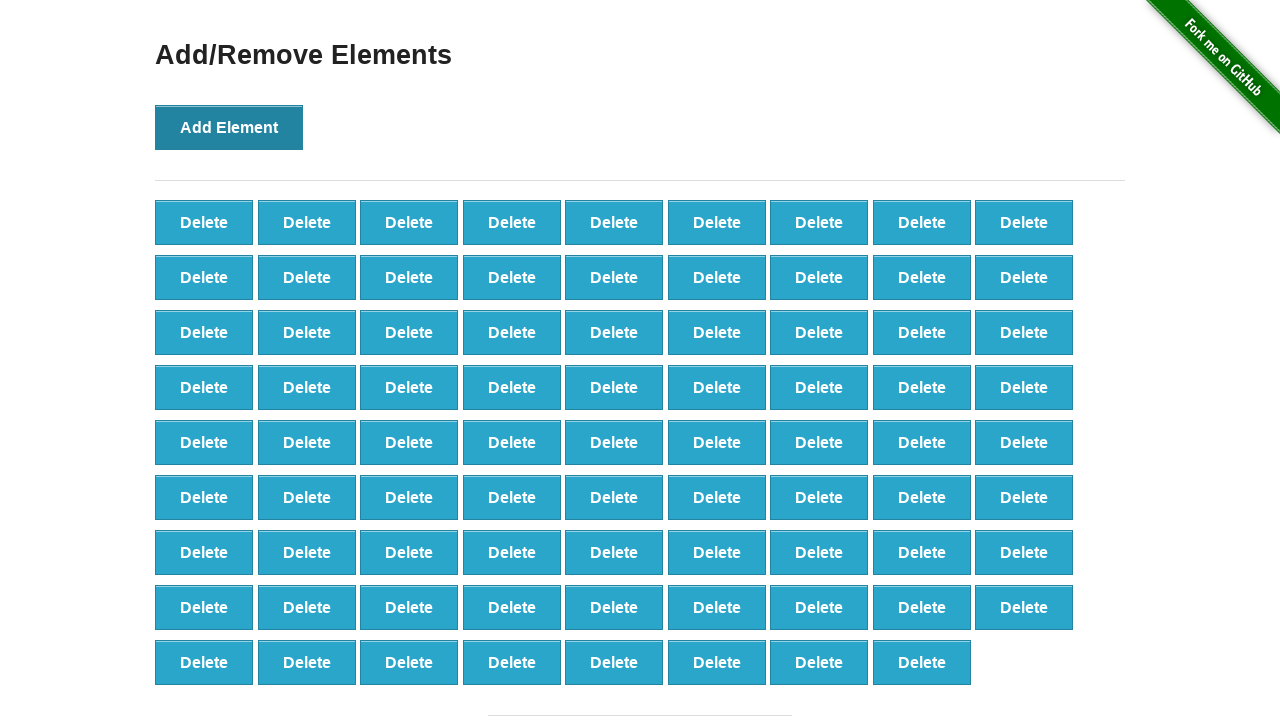

Clicked 'Add Element' button (iteration 81/100) at (229, 127) on button[onclick='addElement()']
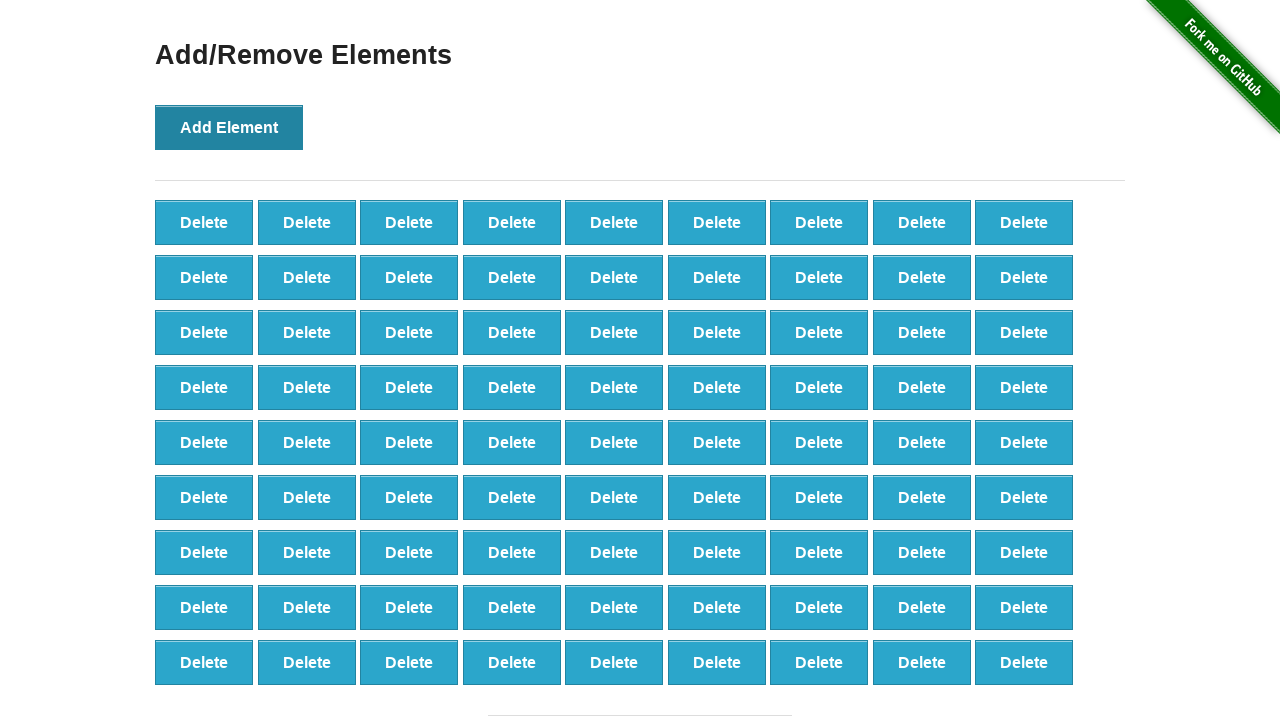

Clicked 'Add Element' button (iteration 82/100) at (229, 127) on button[onclick='addElement()']
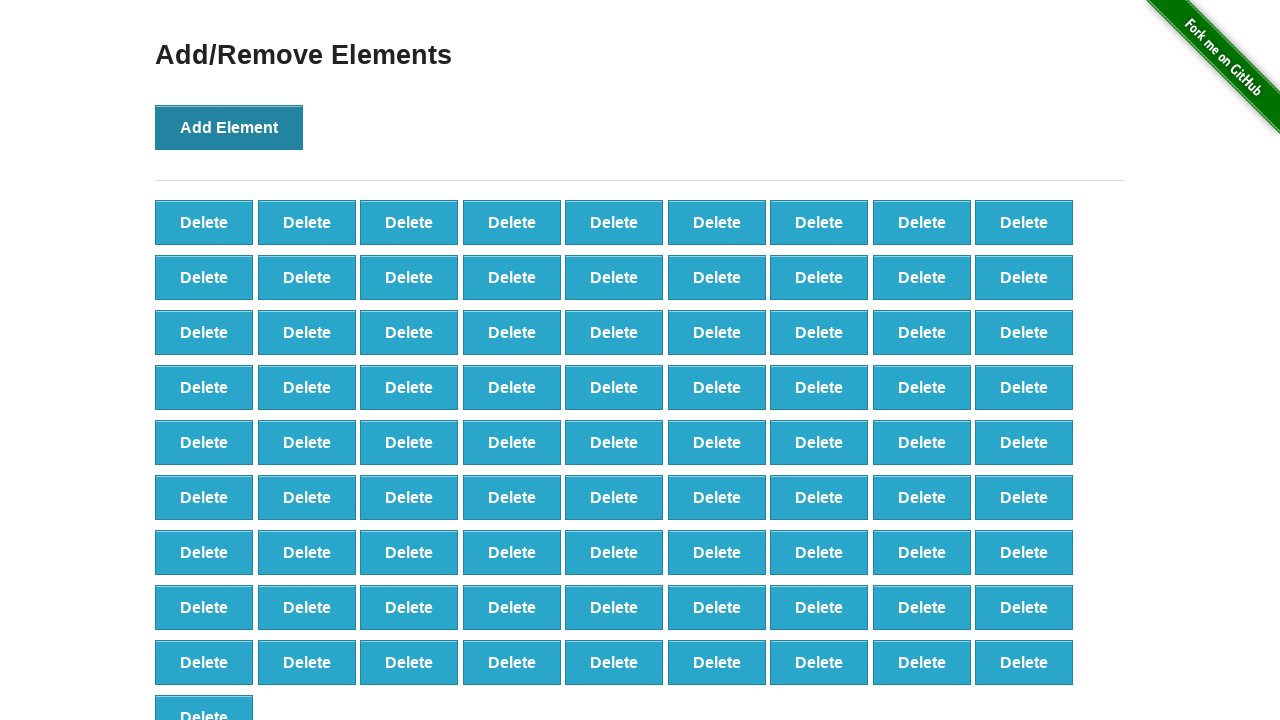

Clicked 'Add Element' button (iteration 83/100) at (229, 127) on button[onclick='addElement()']
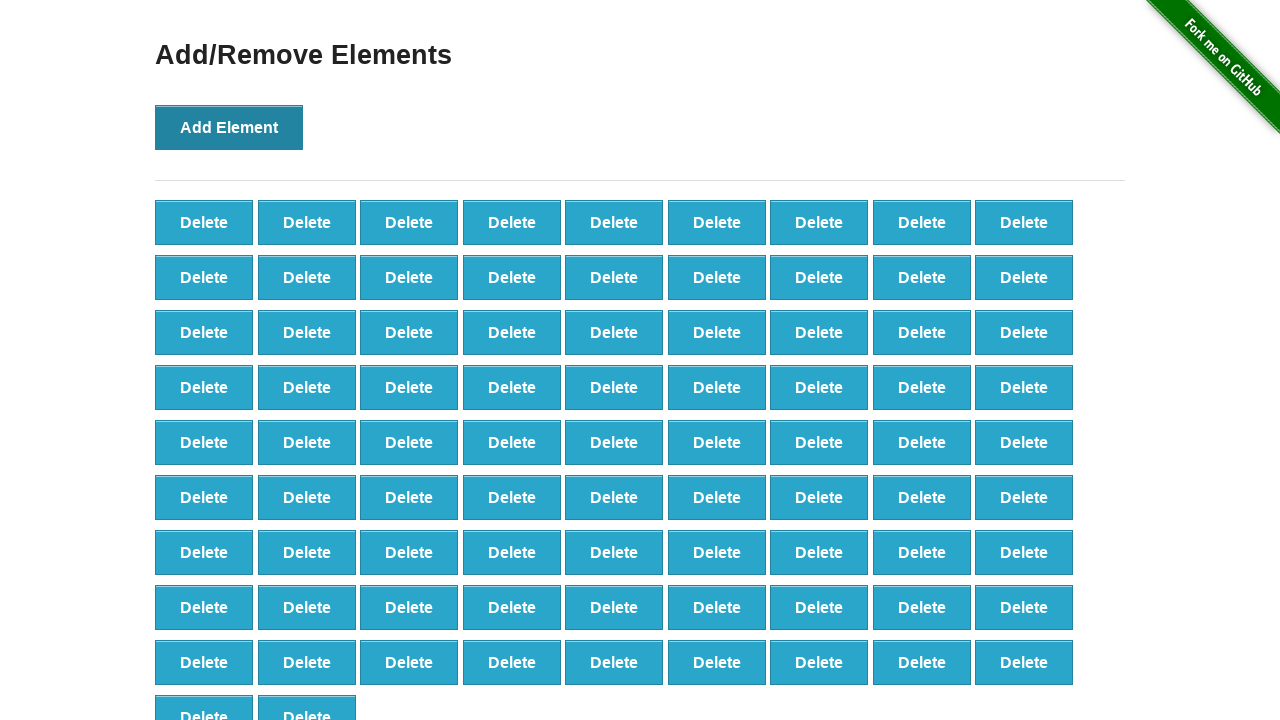

Clicked 'Add Element' button (iteration 84/100) at (229, 127) on button[onclick='addElement()']
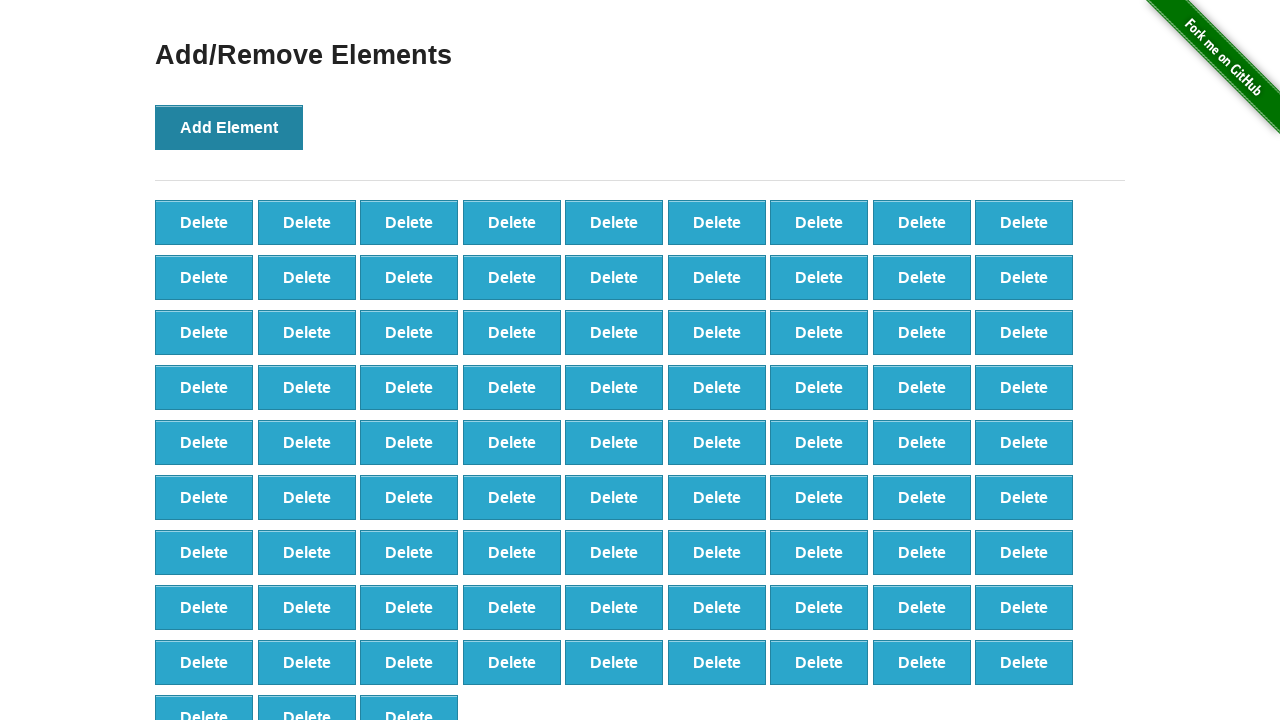

Clicked 'Add Element' button (iteration 85/100) at (229, 127) on button[onclick='addElement()']
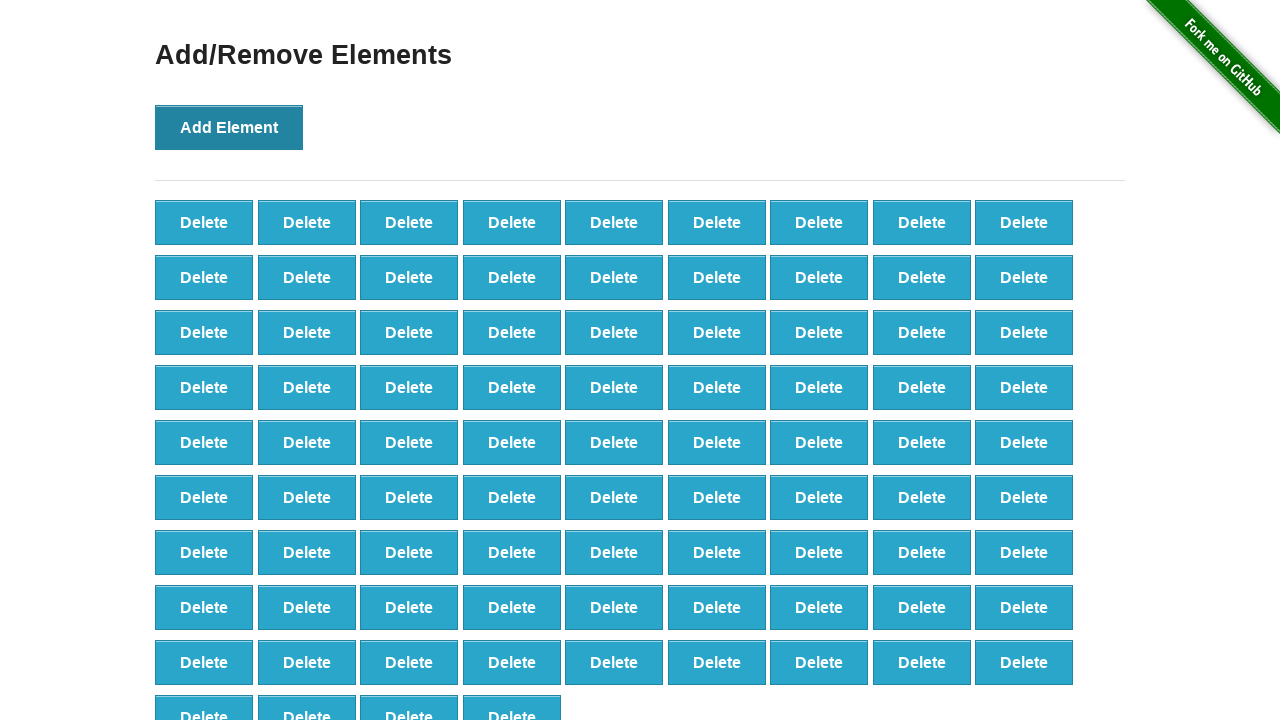

Clicked 'Add Element' button (iteration 86/100) at (229, 127) on button[onclick='addElement()']
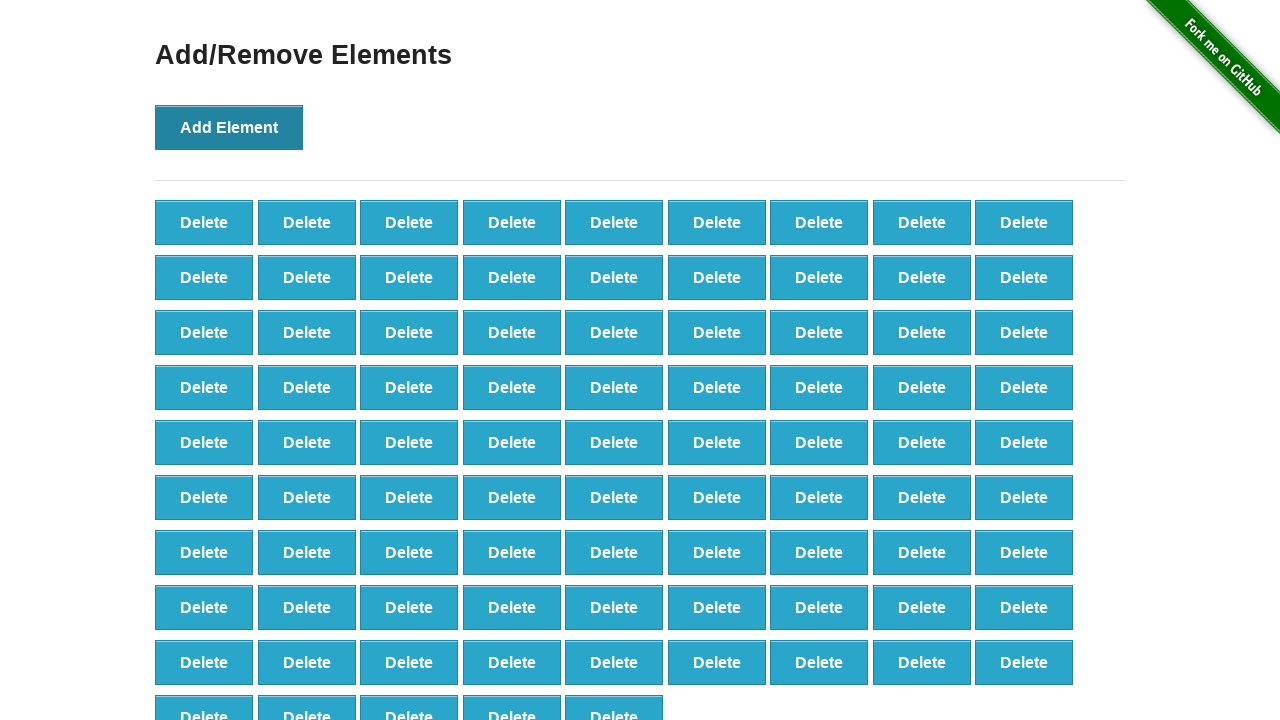

Clicked 'Add Element' button (iteration 87/100) at (229, 127) on button[onclick='addElement()']
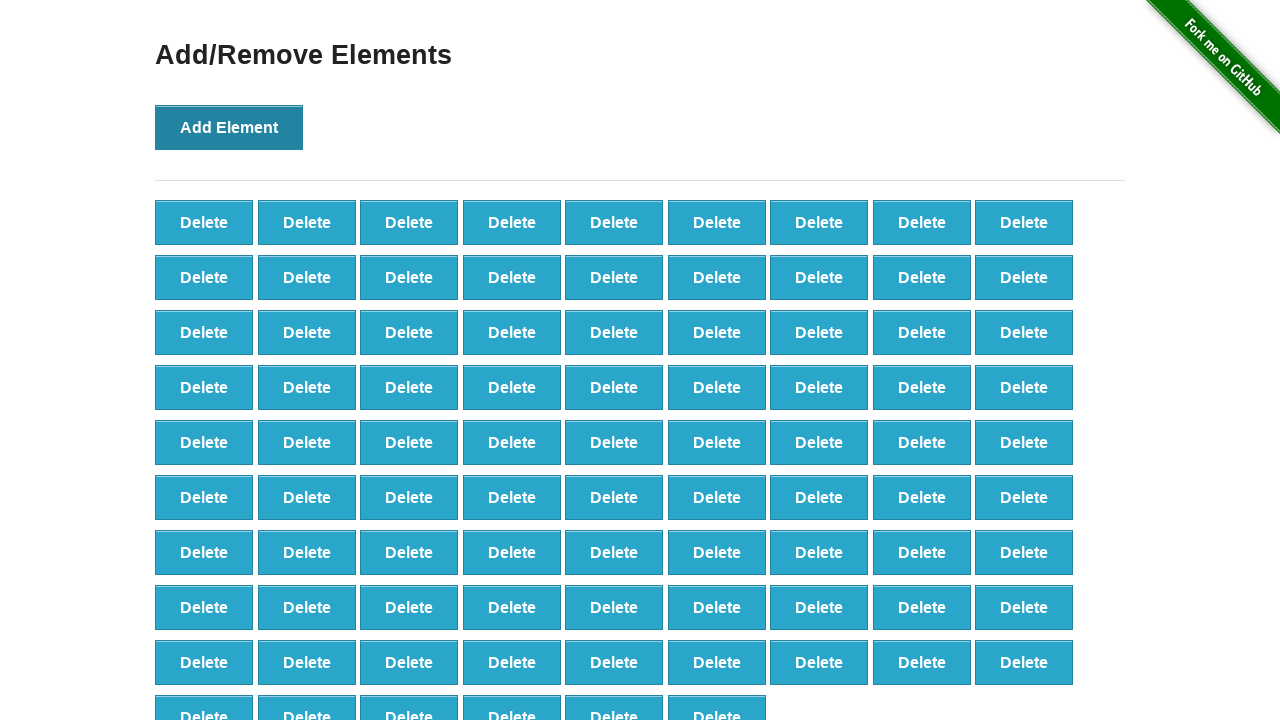

Clicked 'Add Element' button (iteration 88/100) at (229, 127) on button[onclick='addElement()']
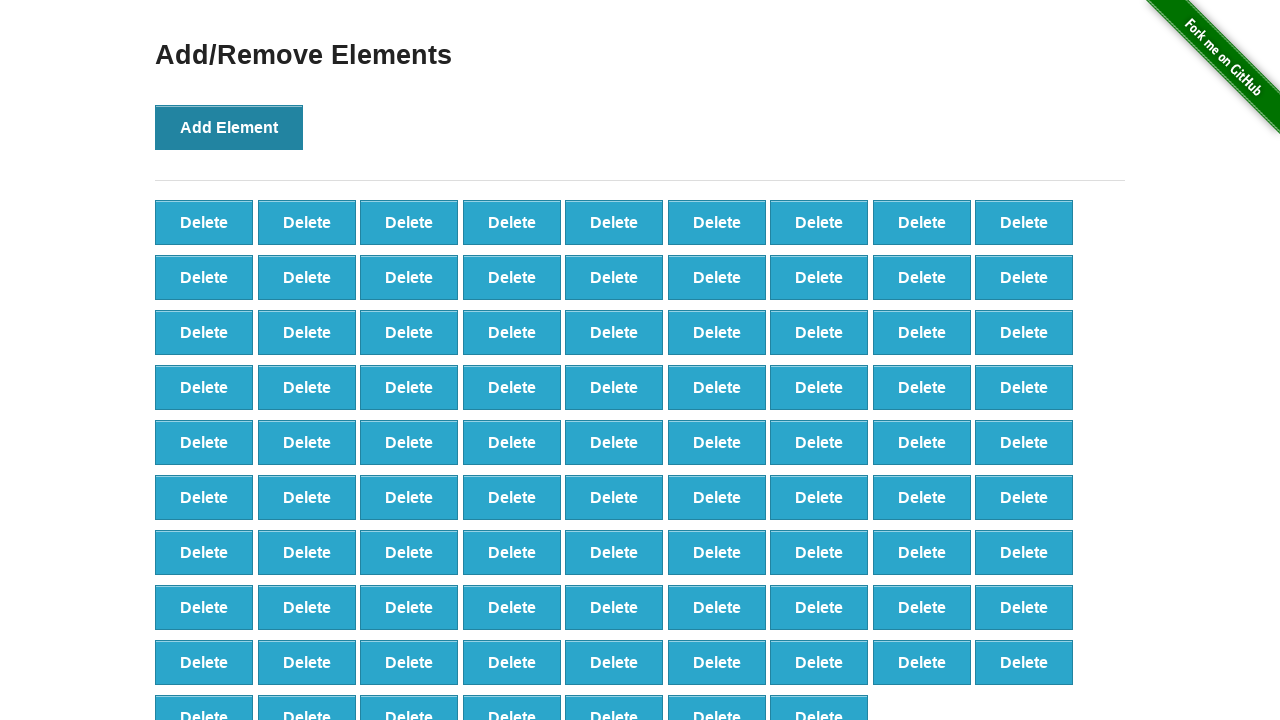

Clicked 'Add Element' button (iteration 89/100) at (229, 127) on button[onclick='addElement()']
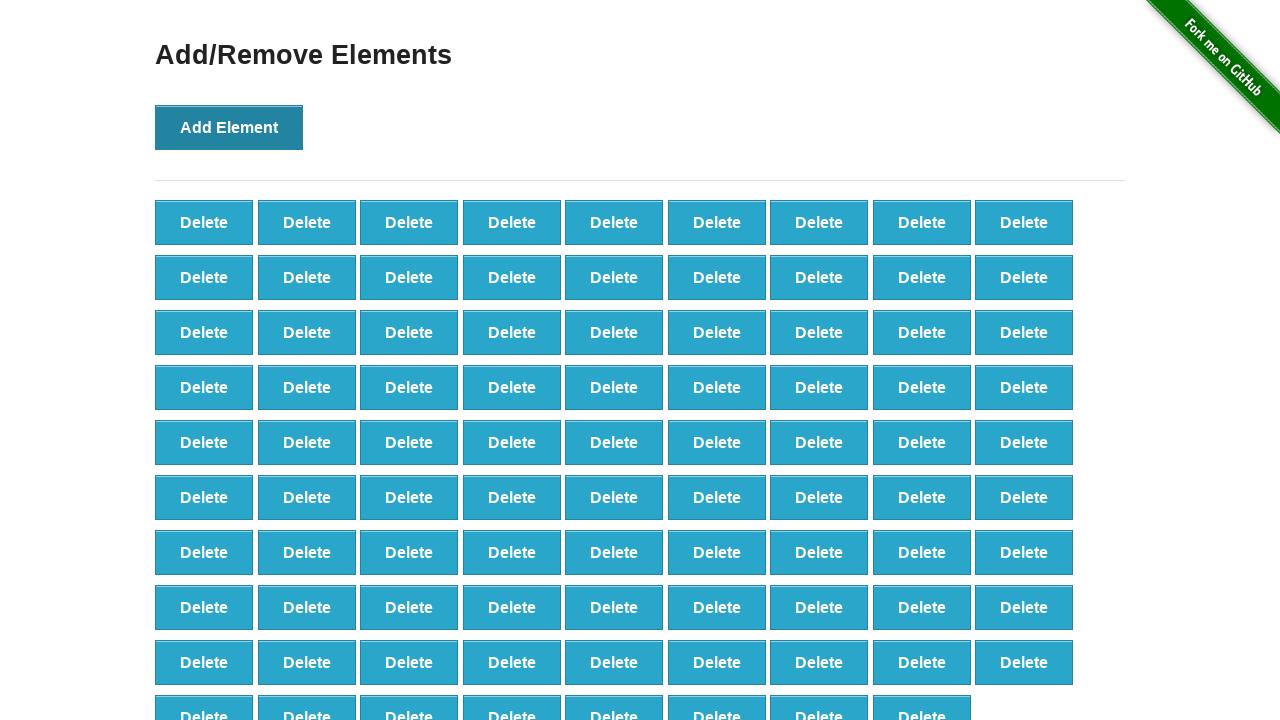

Clicked 'Add Element' button (iteration 90/100) at (229, 127) on button[onclick='addElement()']
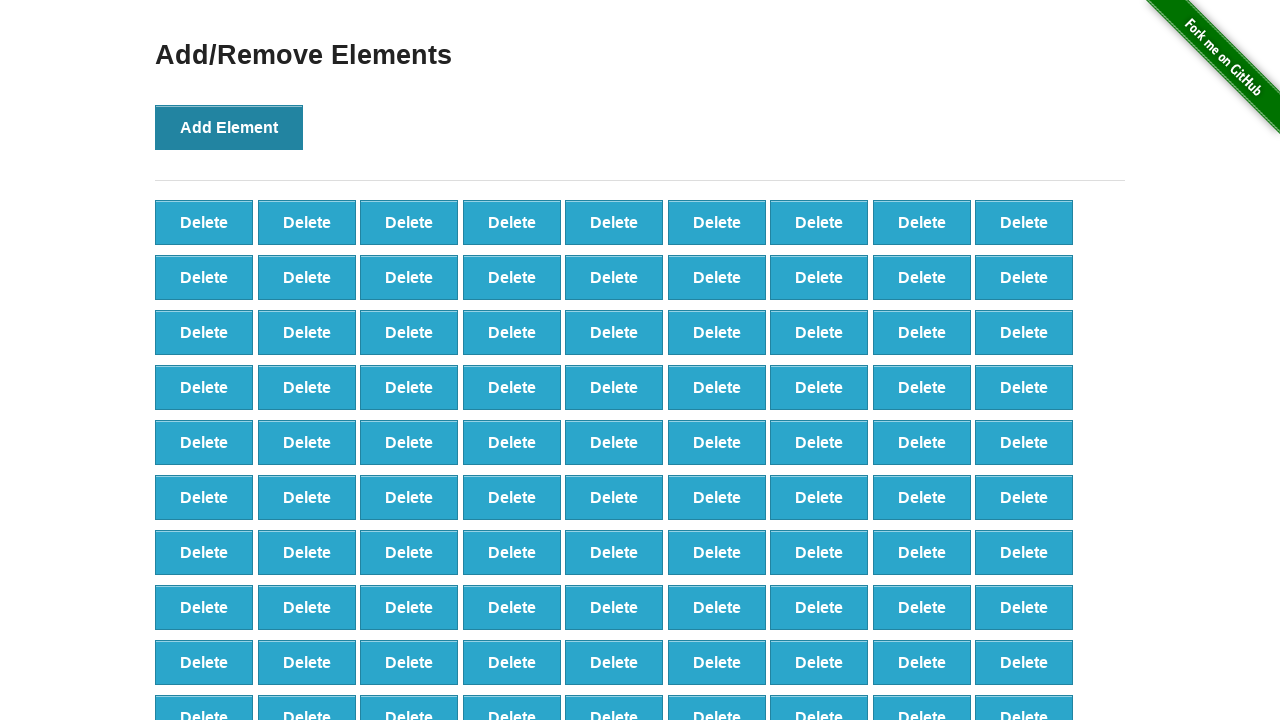

Clicked 'Add Element' button (iteration 91/100) at (229, 127) on button[onclick='addElement()']
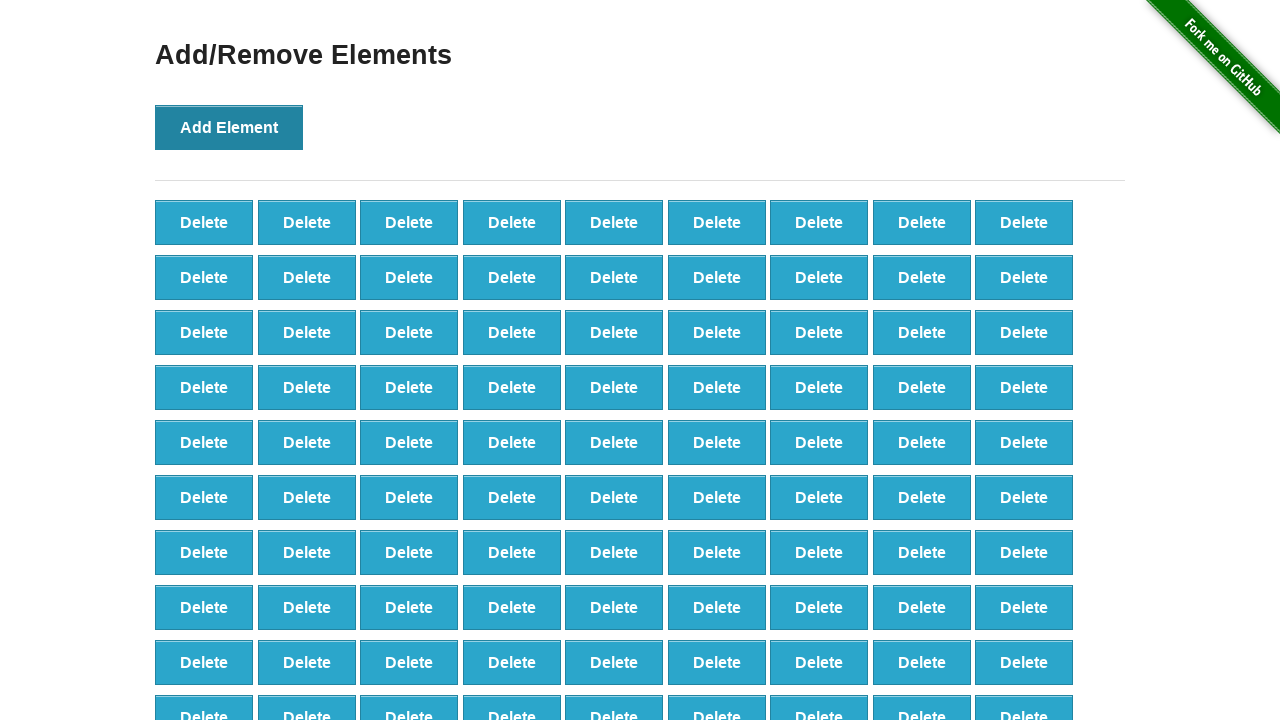

Clicked 'Add Element' button (iteration 92/100) at (229, 127) on button[onclick='addElement()']
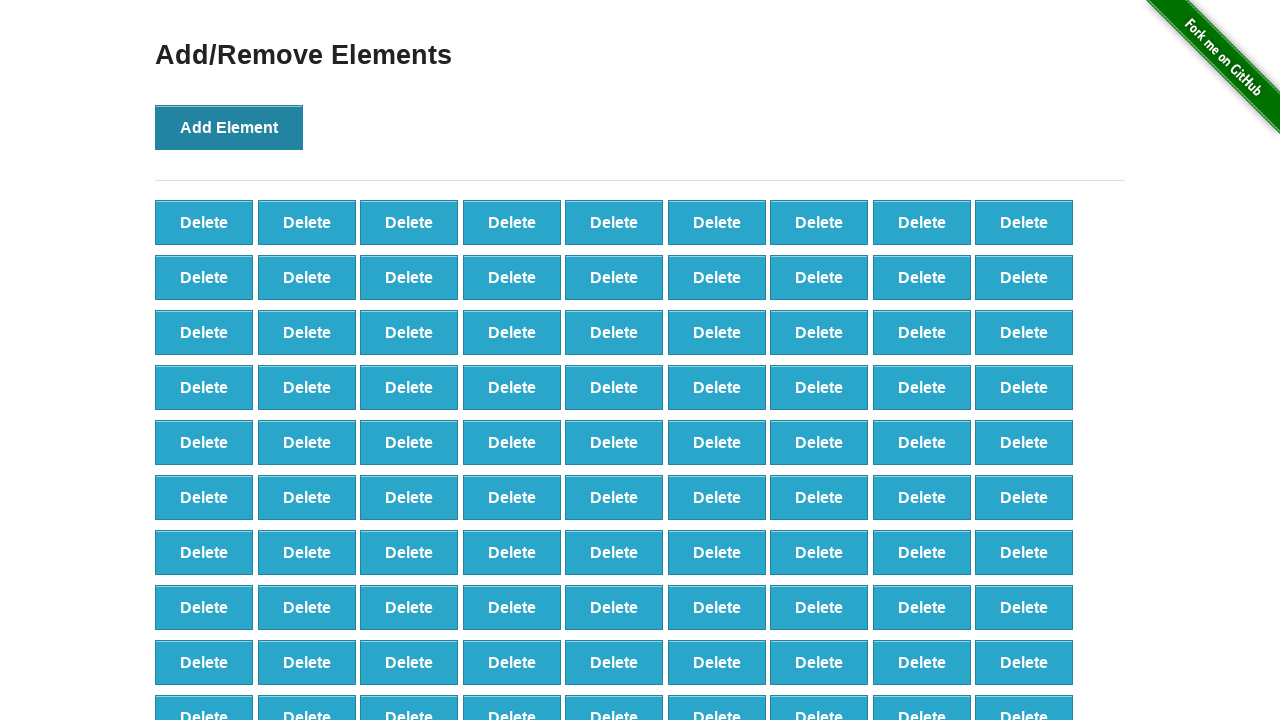

Clicked 'Add Element' button (iteration 93/100) at (229, 127) on button[onclick='addElement()']
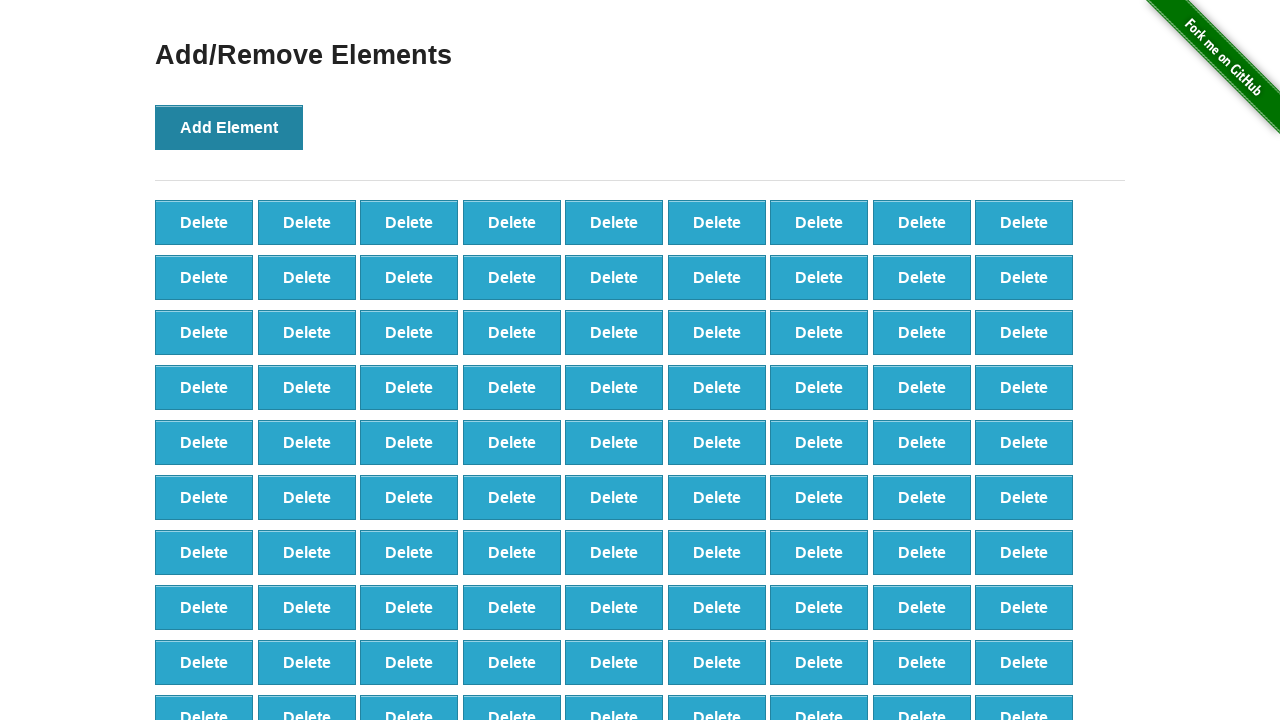

Clicked 'Add Element' button (iteration 94/100) at (229, 127) on button[onclick='addElement()']
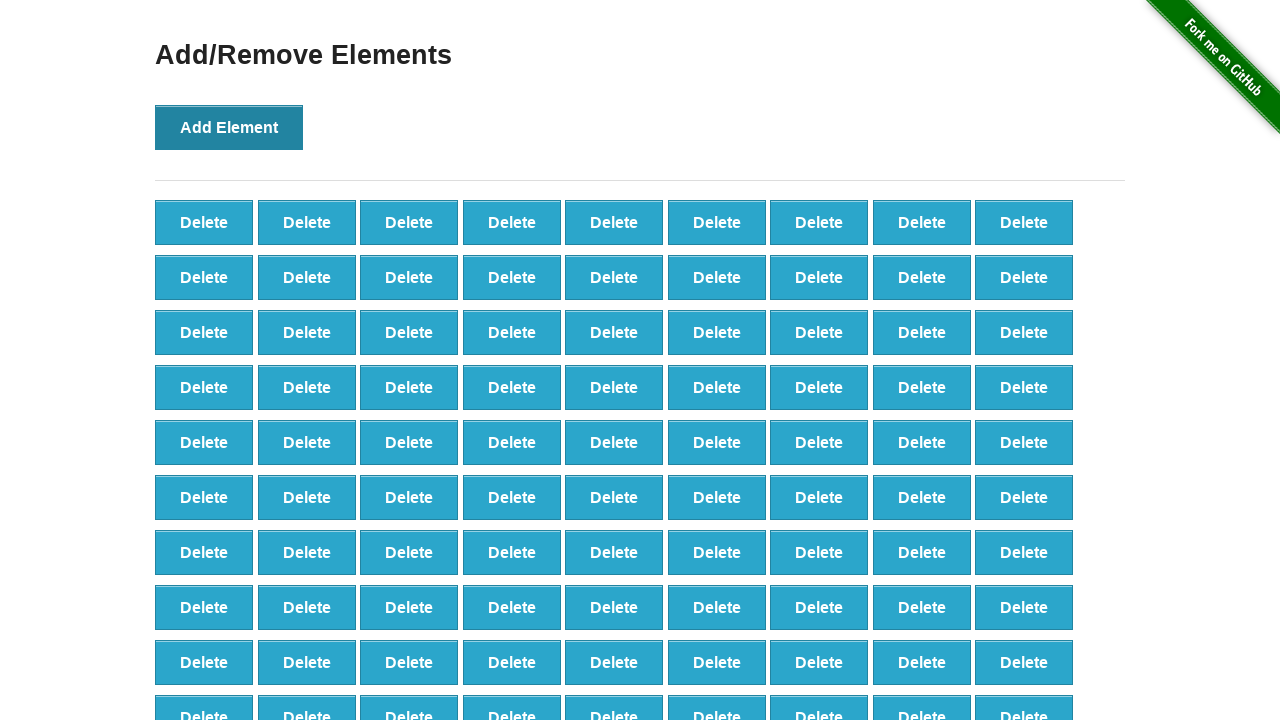

Clicked 'Add Element' button (iteration 95/100) at (229, 127) on button[onclick='addElement()']
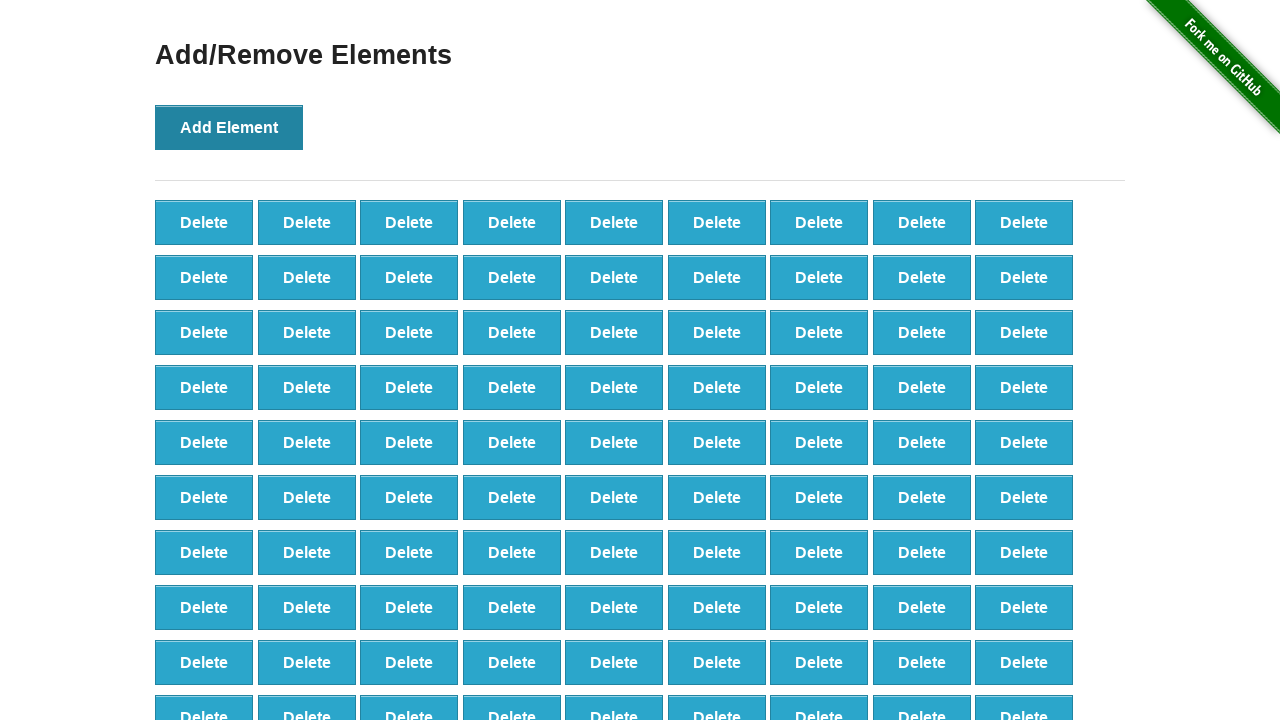

Clicked 'Add Element' button (iteration 96/100) at (229, 127) on button[onclick='addElement()']
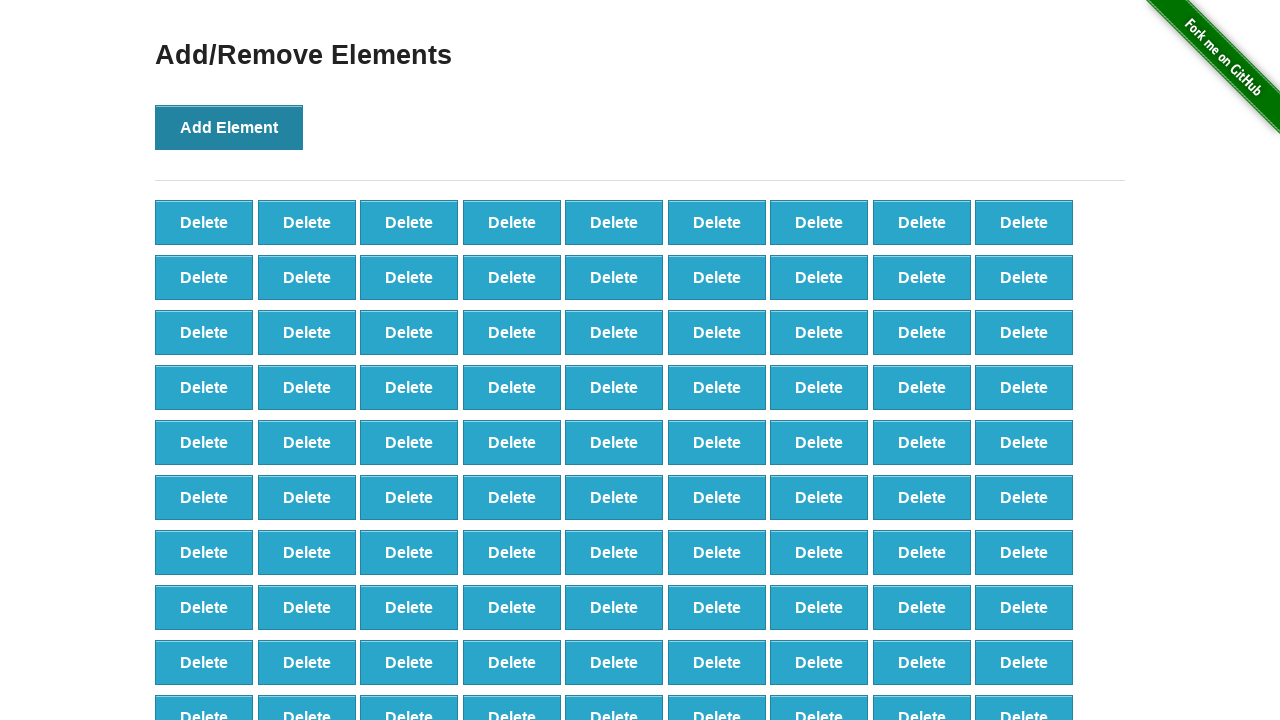

Clicked 'Add Element' button (iteration 97/100) at (229, 127) on button[onclick='addElement()']
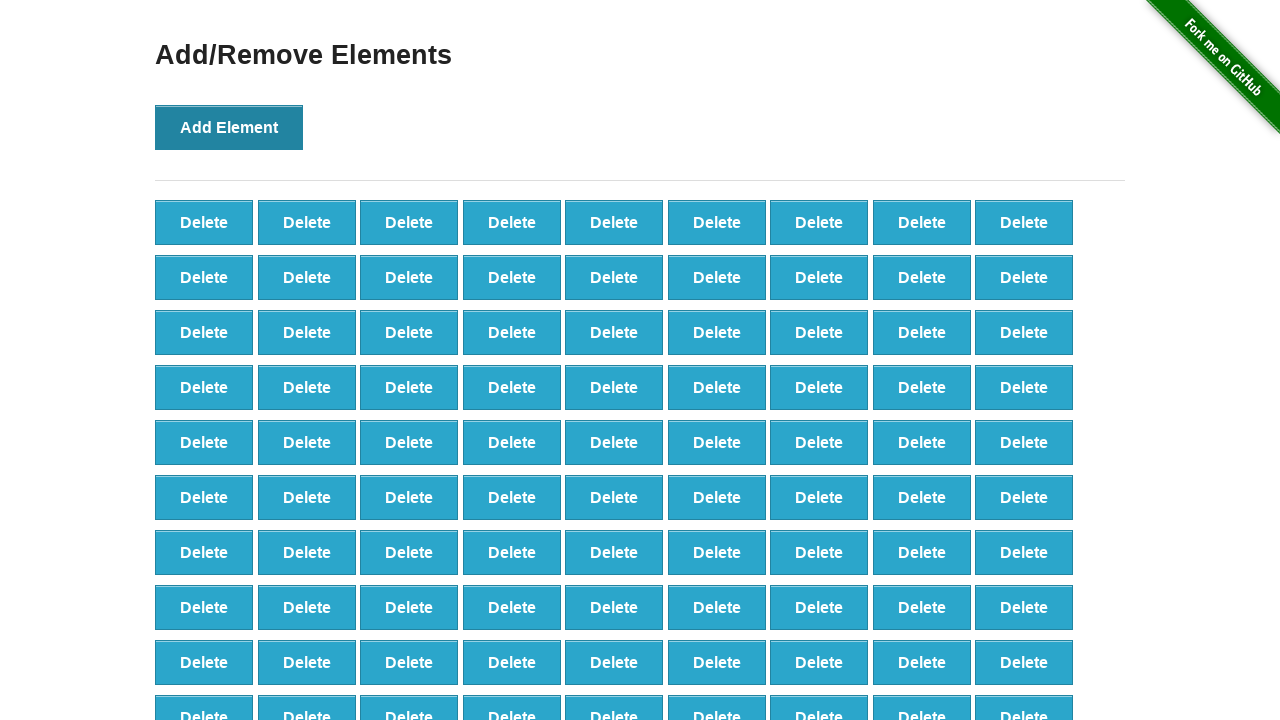

Clicked 'Add Element' button (iteration 98/100) at (229, 127) on button[onclick='addElement()']
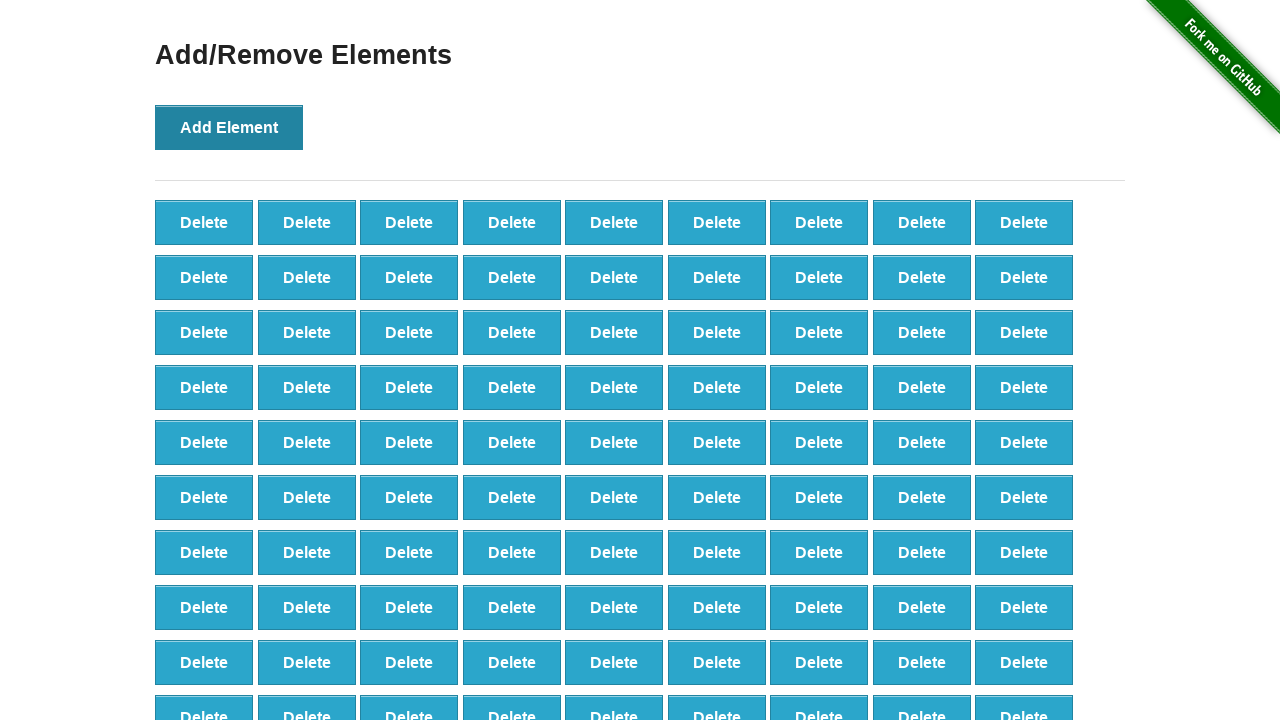

Clicked 'Add Element' button (iteration 99/100) at (229, 127) on button[onclick='addElement()']
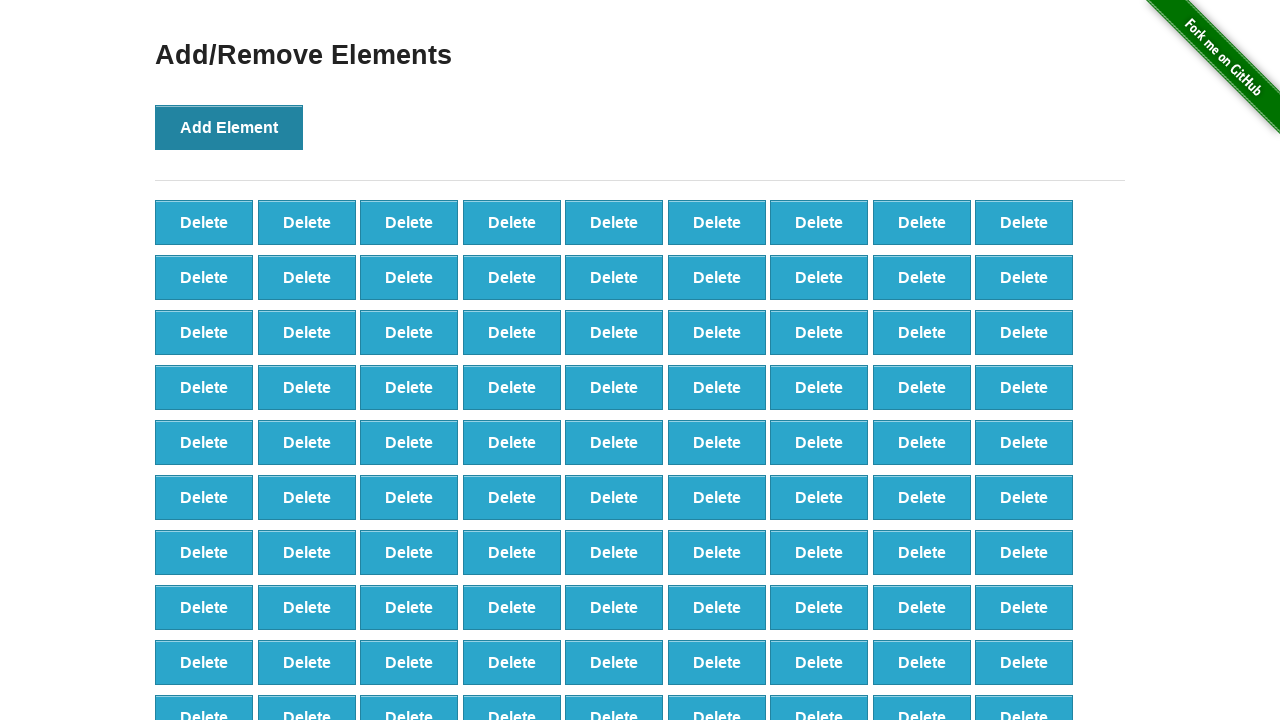

Clicked 'Add Element' button (iteration 100/100) at (229, 127) on button[onclick='addElement()']
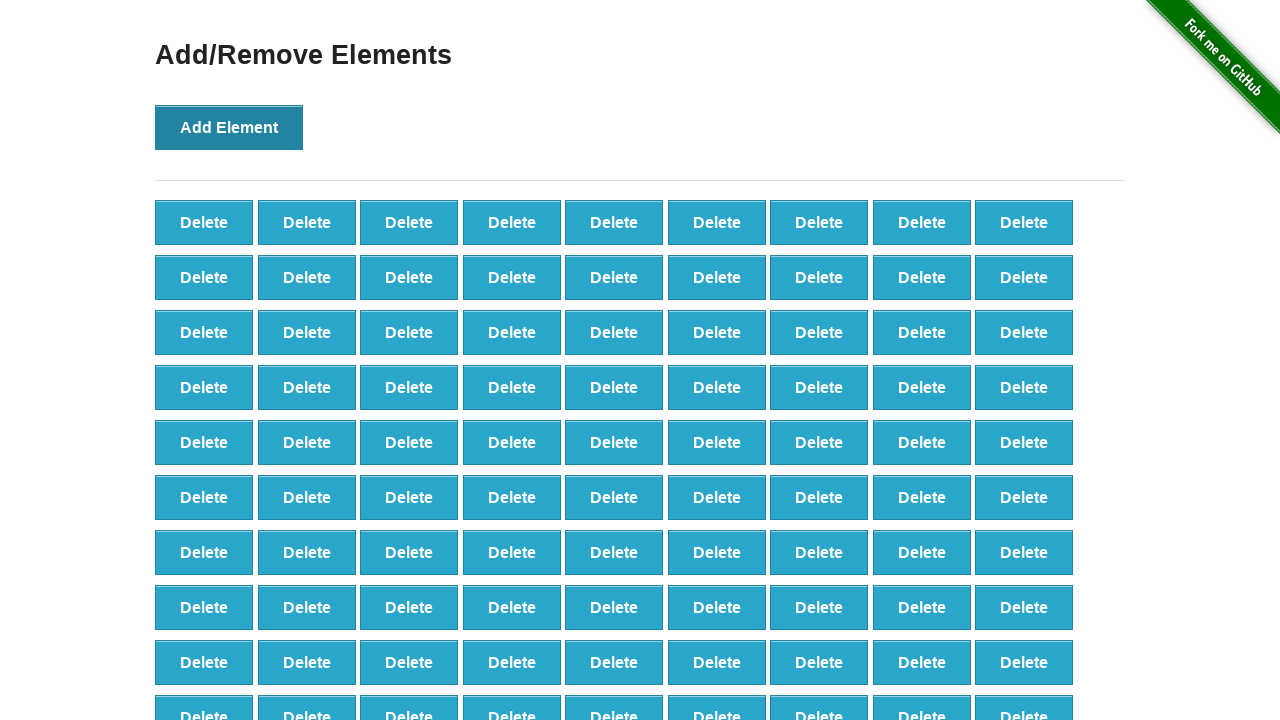

Retrieved initial delete button count: 100
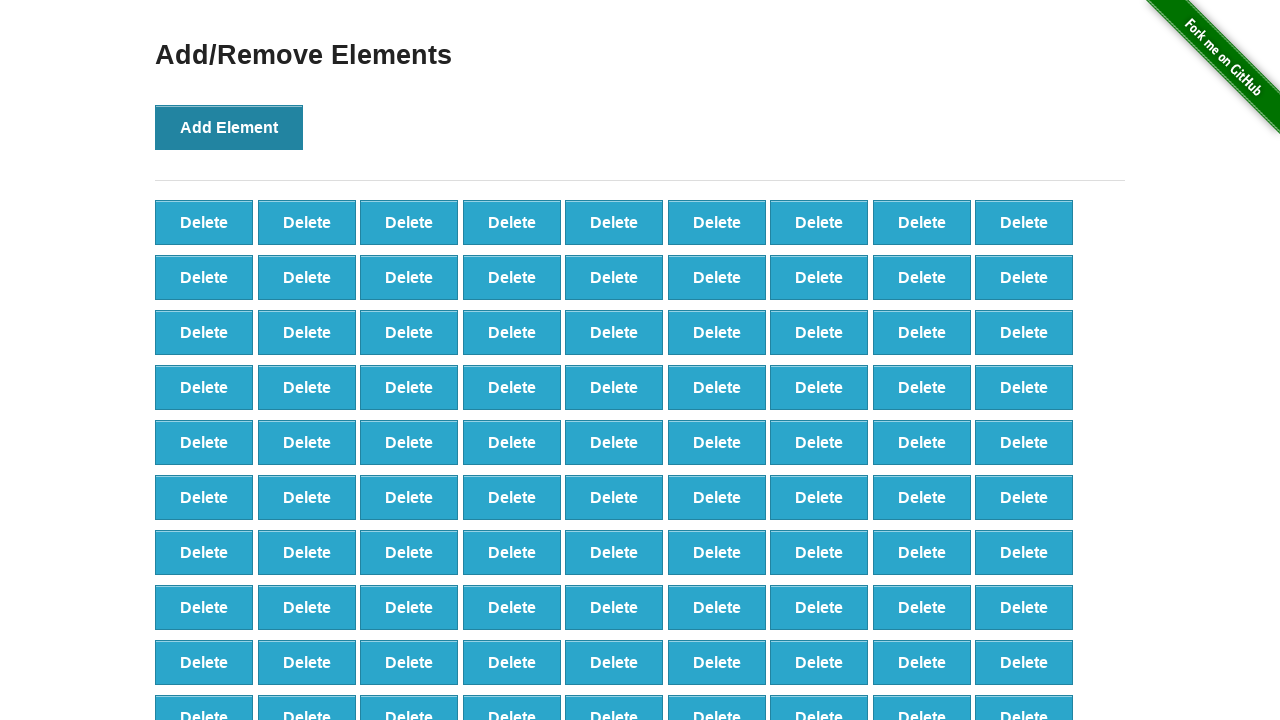

Clicked delete button to remove element (iteration 1/40) at (204, 222) on button[onclick='deleteElement()'] >> nth=0
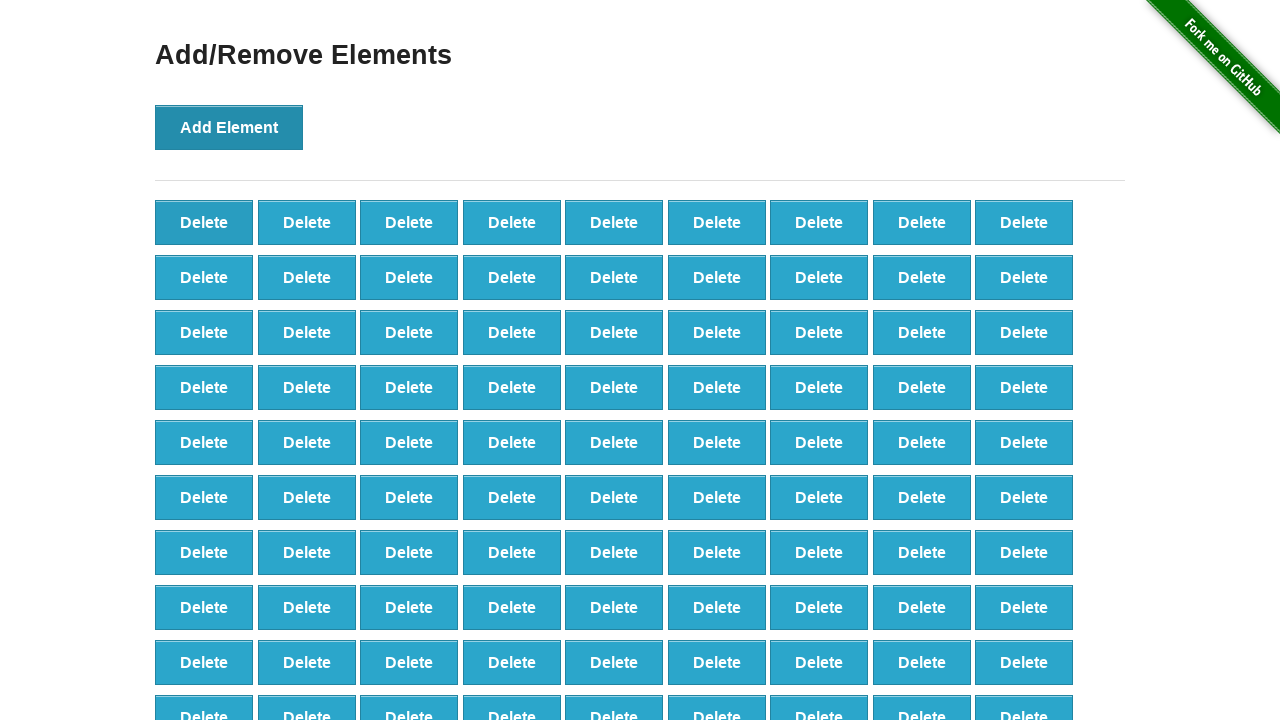

Clicked delete button to remove element (iteration 2/40) at (204, 222) on button[onclick='deleteElement()'] >> nth=0
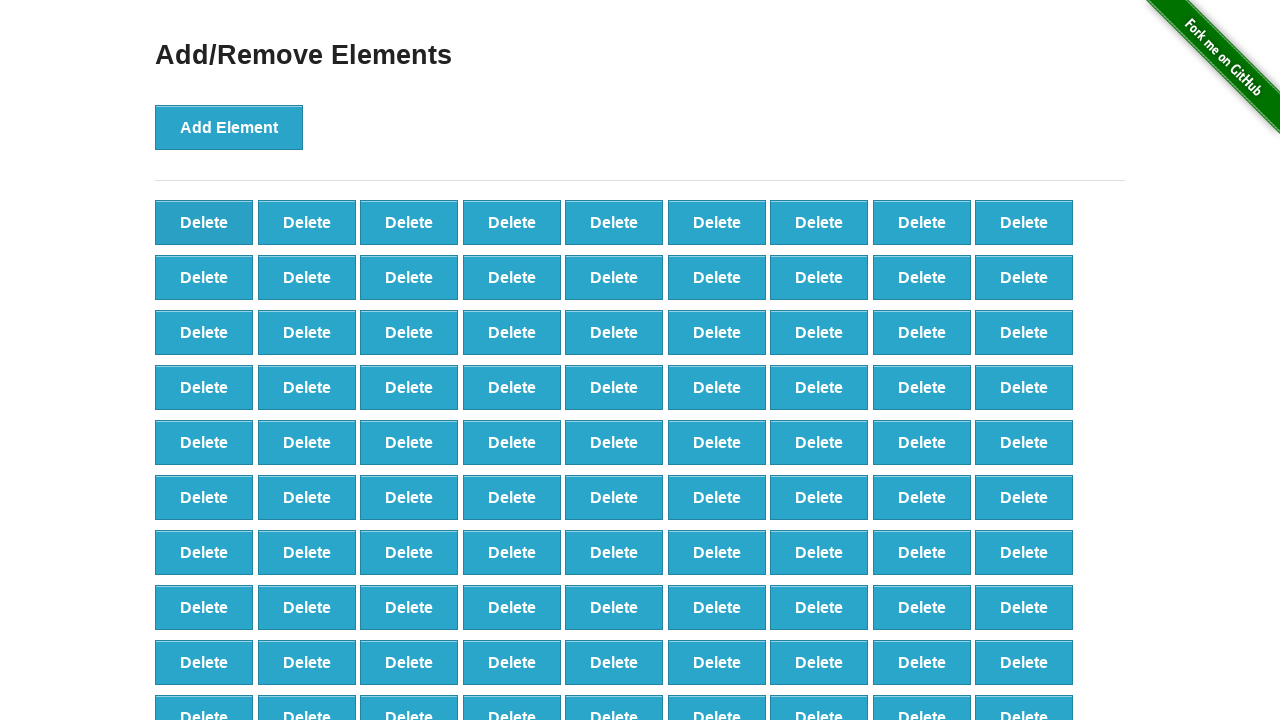

Clicked delete button to remove element (iteration 3/40) at (204, 222) on button[onclick='deleteElement()'] >> nth=0
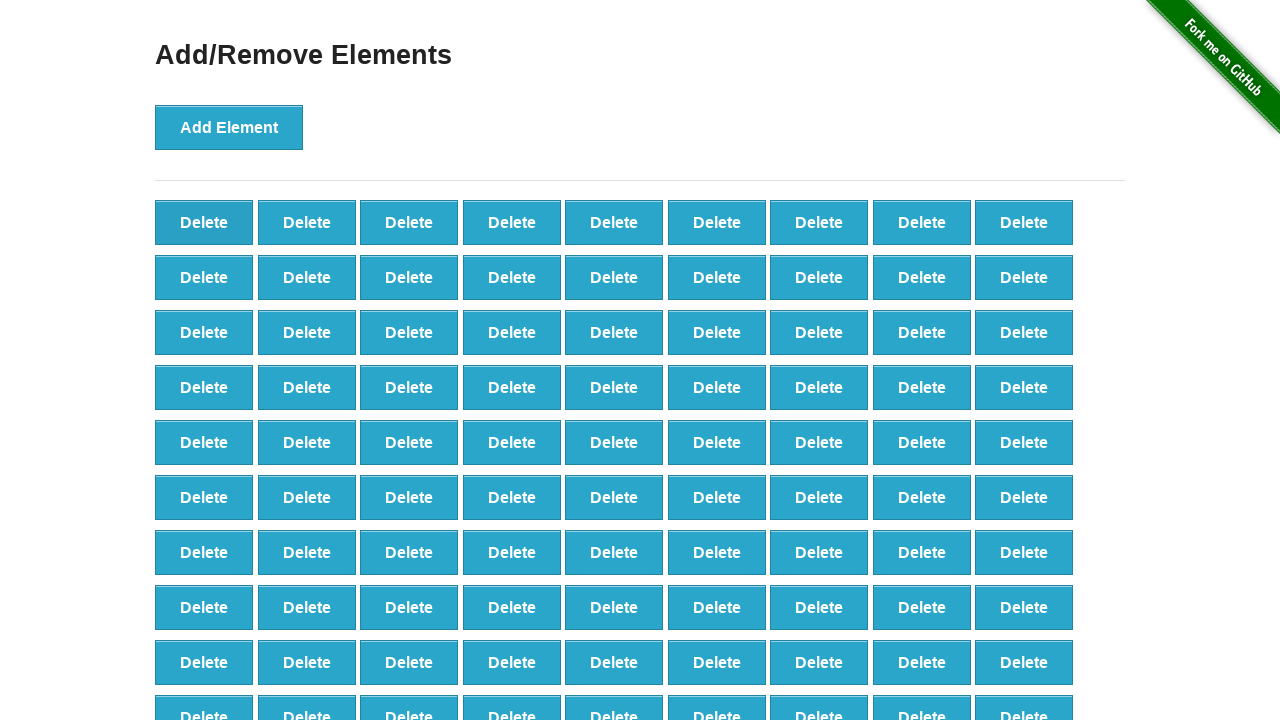

Clicked delete button to remove element (iteration 4/40) at (204, 222) on button[onclick='deleteElement()'] >> nth=0
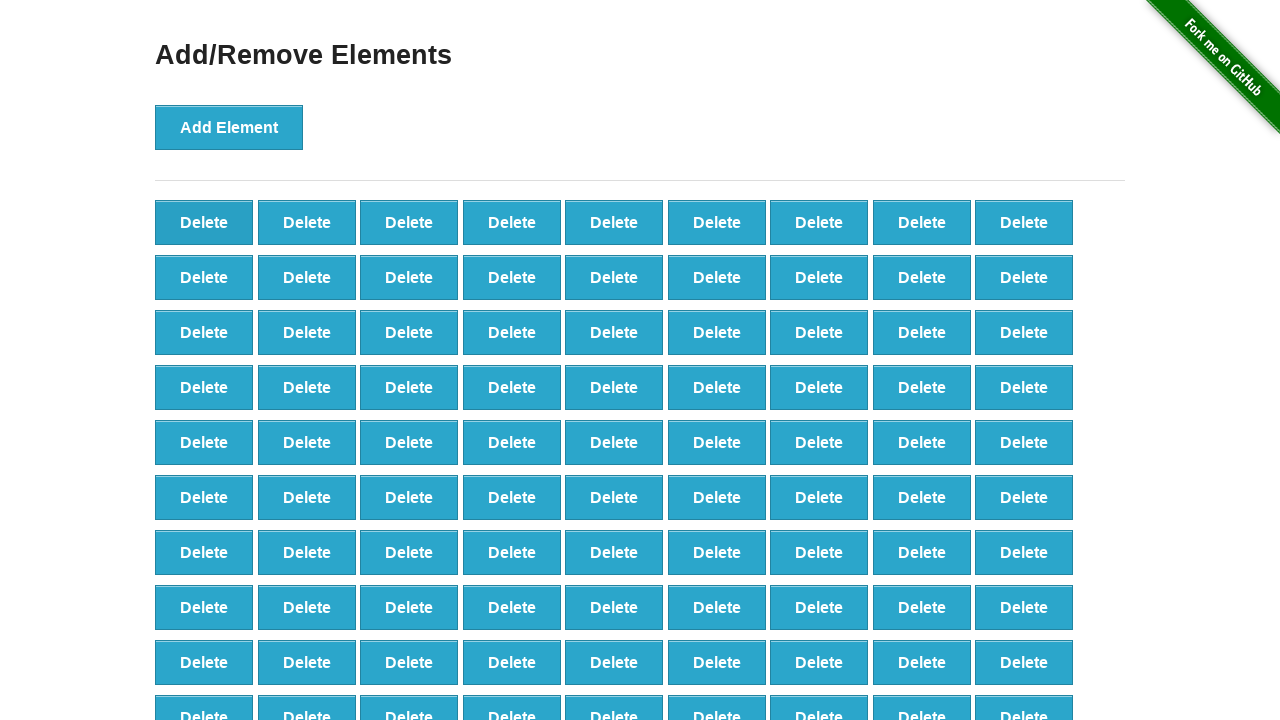

Clicked delete button to remove element (iteration 5/40) at (204, 222) on button[onclick='deleteElement()'] >> nth=0
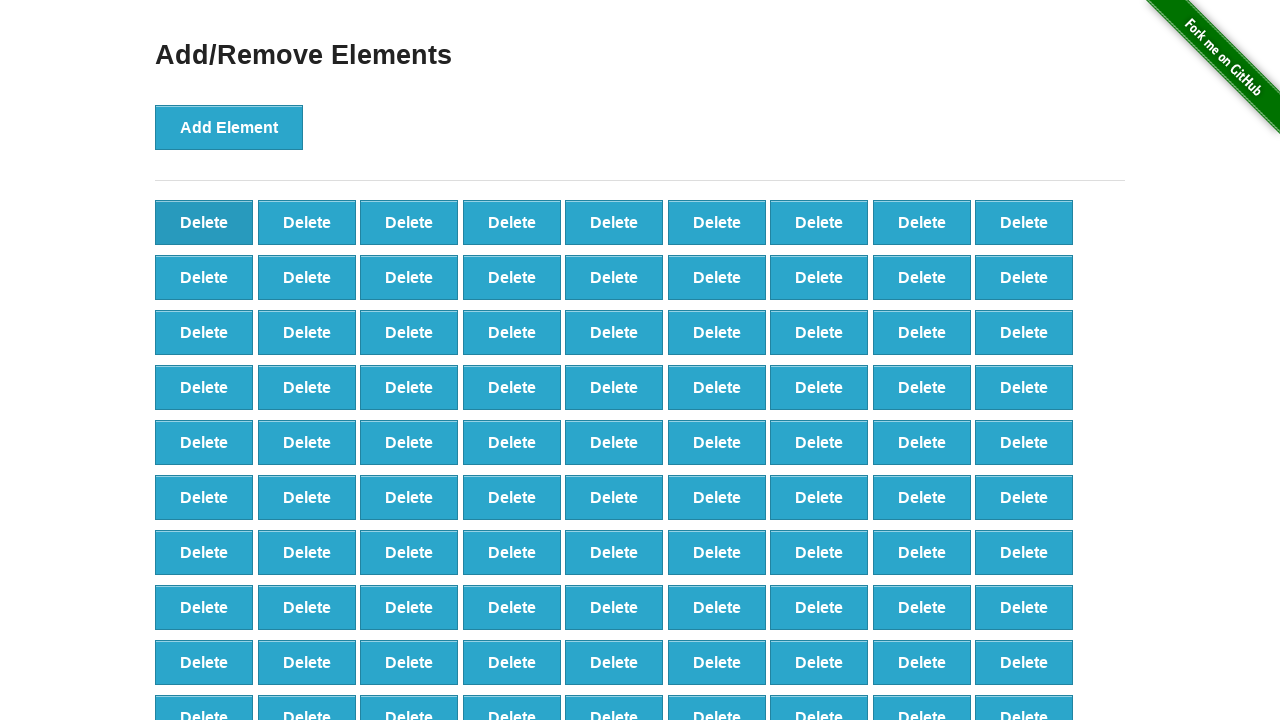

Clicked delete button to remove element (iteration 6/40) at (204, 222) on button[onclick='deleteElement()'] >> nth=0
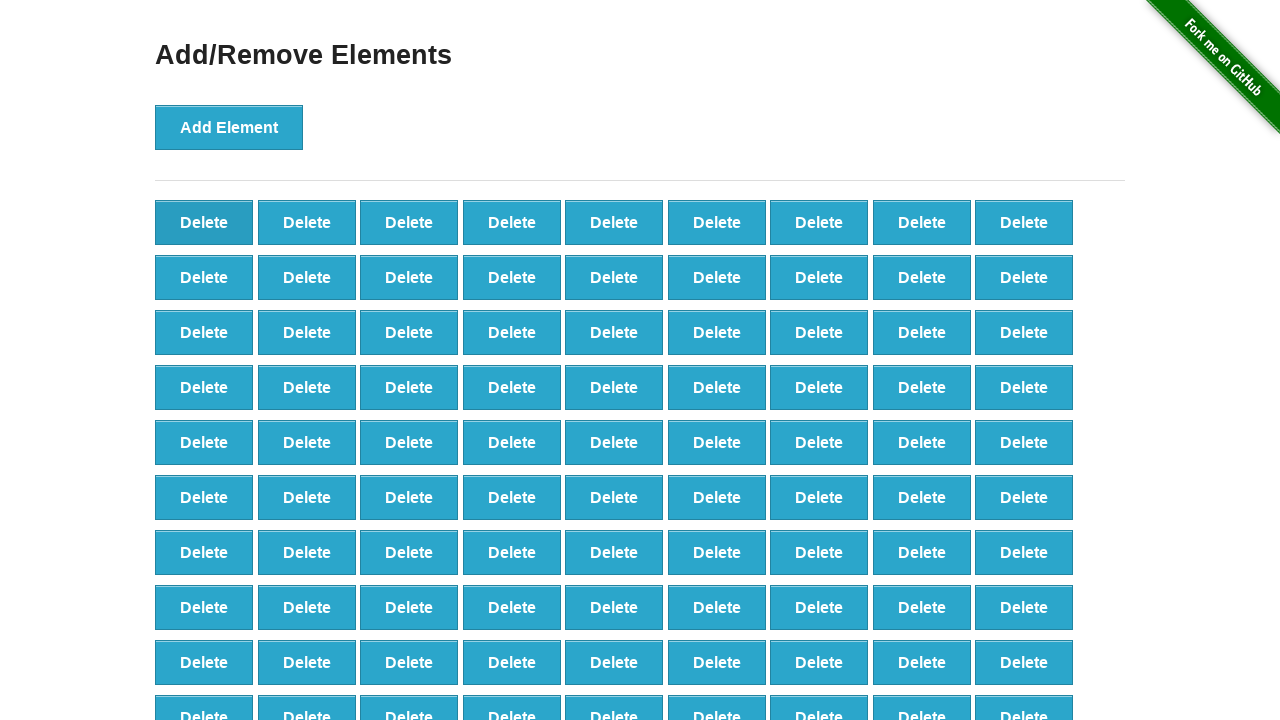

Clicked delete button to remove element (iteration 7/40) at (204, 222) on button[onclick='deleteElement()'] >> nth=0
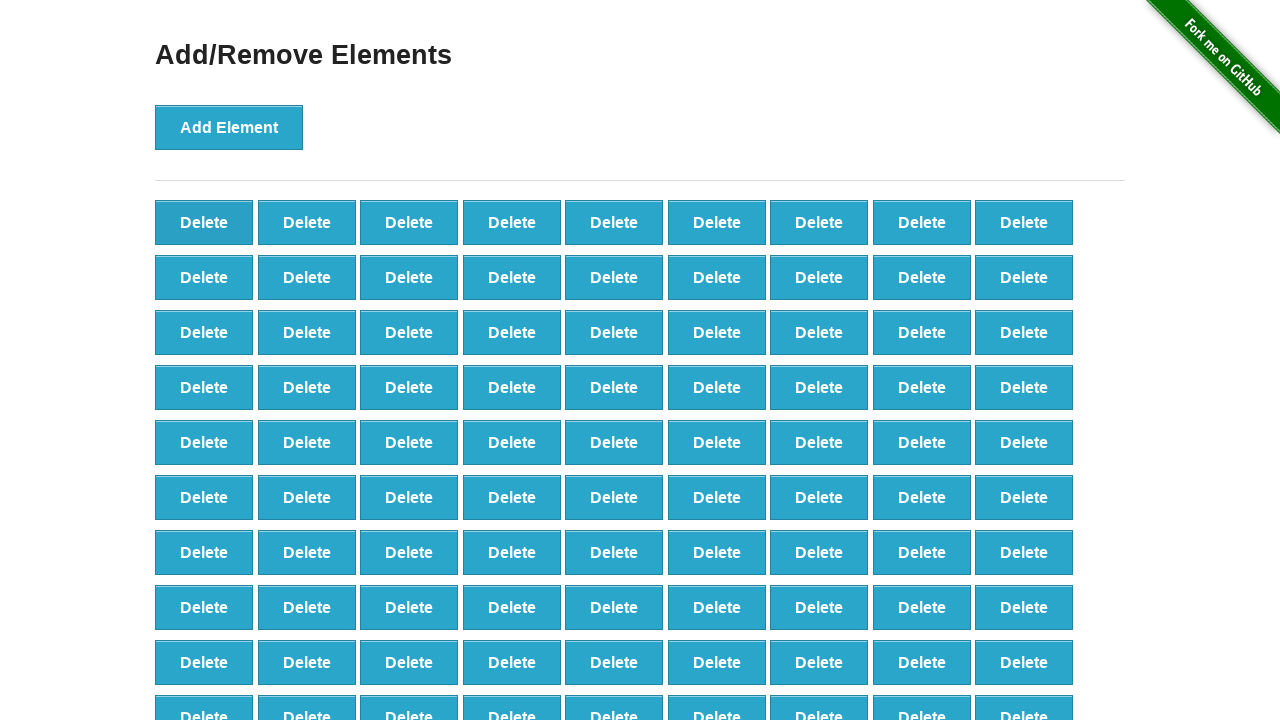

Clicked delete button to remove element (iteration 8/40) at (204, 222) on button[onclick='deleteElement()'] >> nth=0
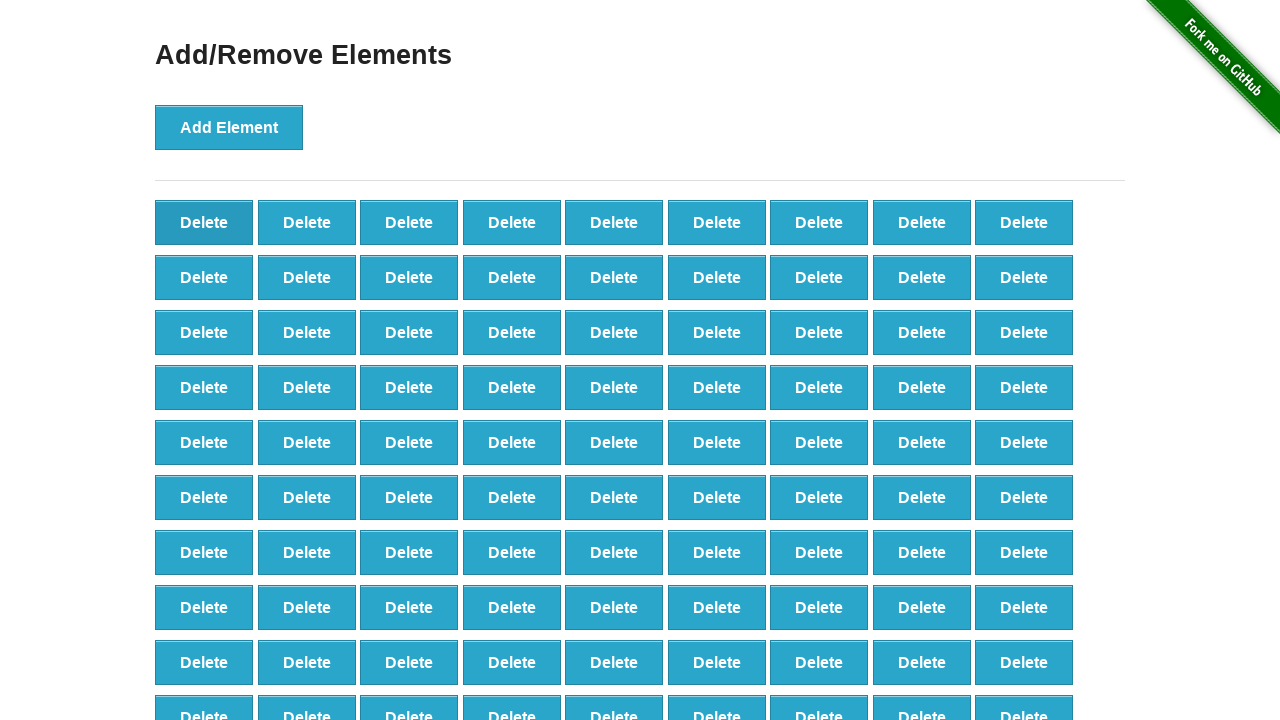

Clicked delete button to remove element (iteration 9/40) at (204, 222) on button[onclick='deleteElement()'] >> nth=0
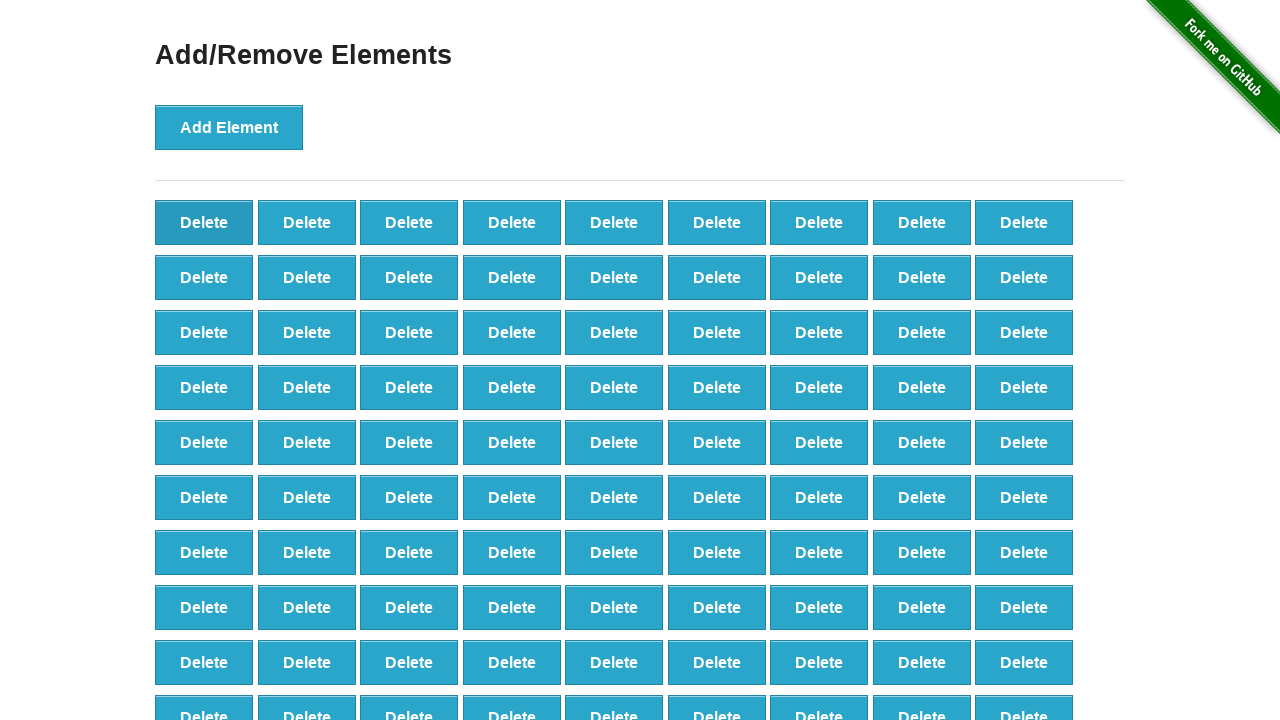

Clicked delete button to remove element (iteration 10/40) at (204, 222) on button[onclick='deleteElement()'] >> nth=0
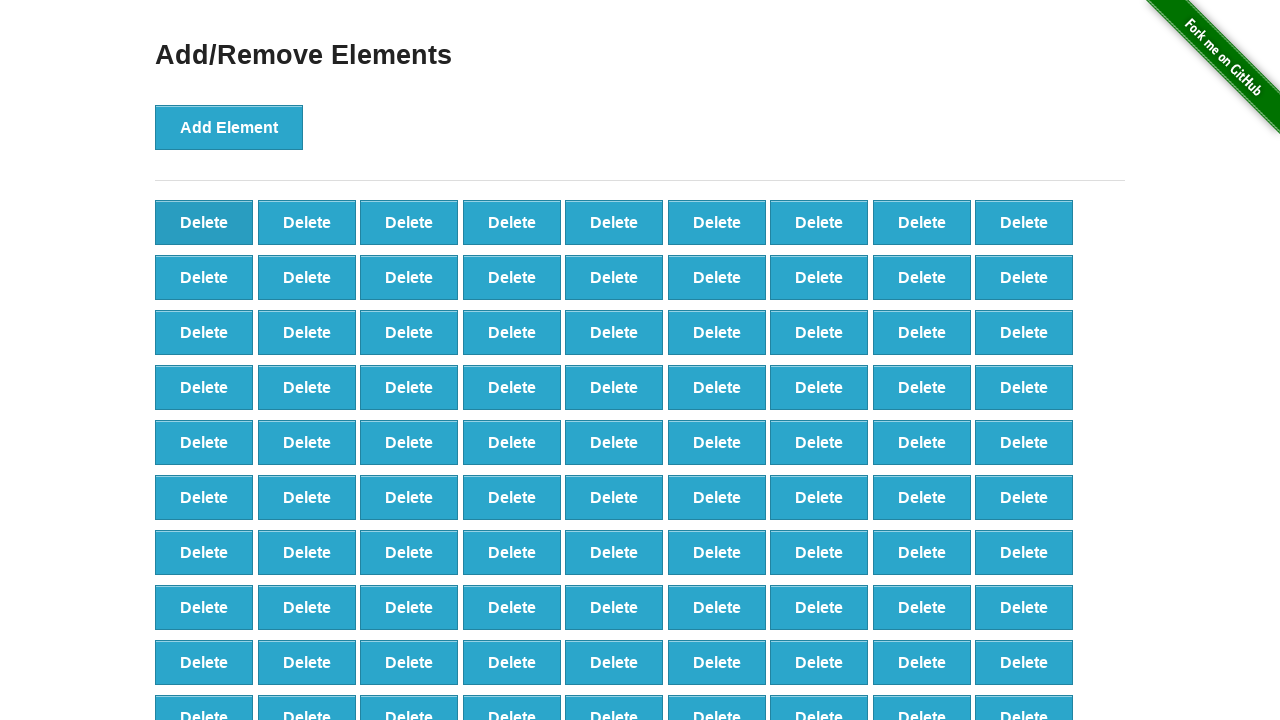

Clicked delete button to remove element (iteration 11/40) at (204, 222) on button[onclick='deleteElement()'] >> nth=0
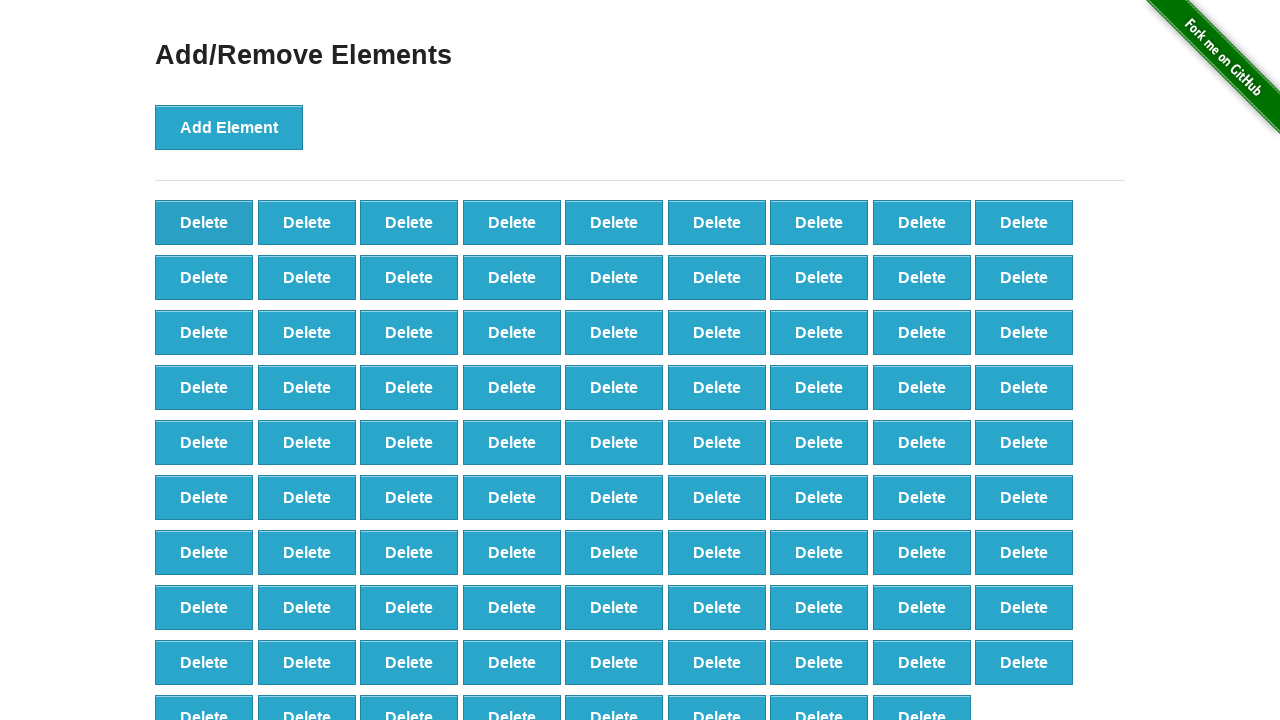

Clicked delete button to remove element (iteration 12/40) at (204, 222) on button[onclick='deleteElement()'] >> nth=0
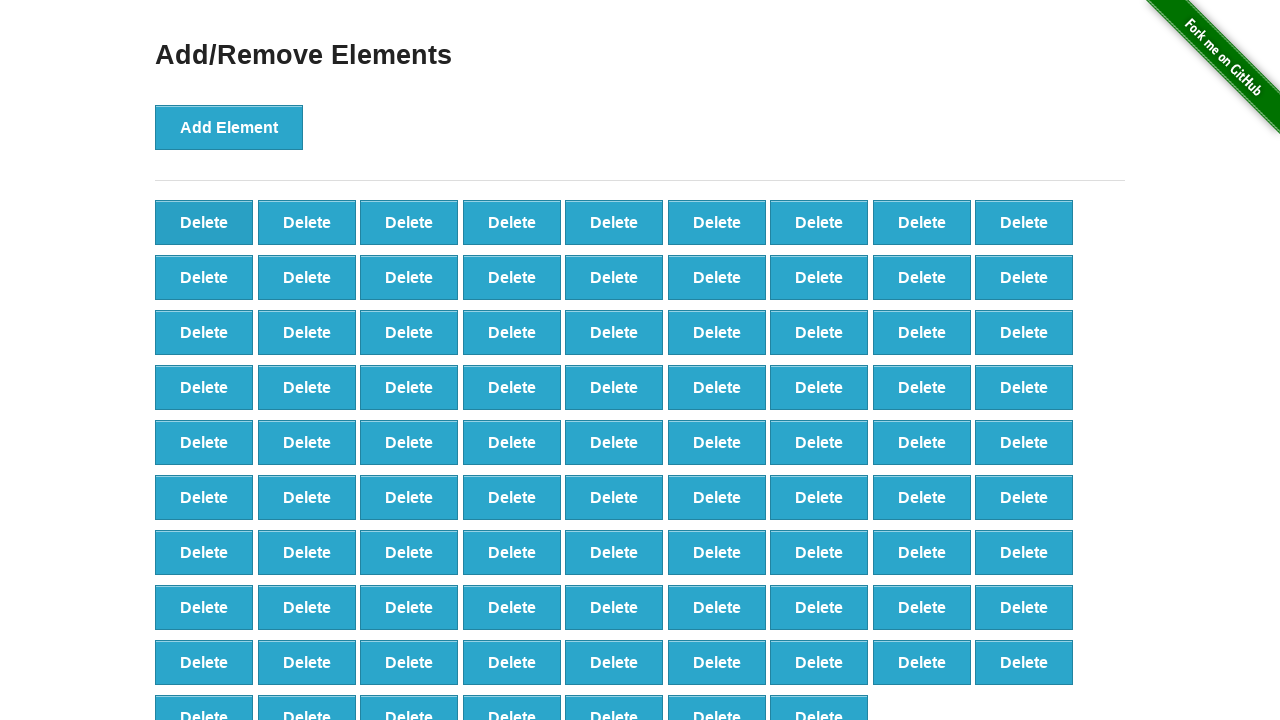

Clicked delete button to remove element (iteration 13/40) at (204, 222) on button[onclick='deleteElement()'] >> nth=0
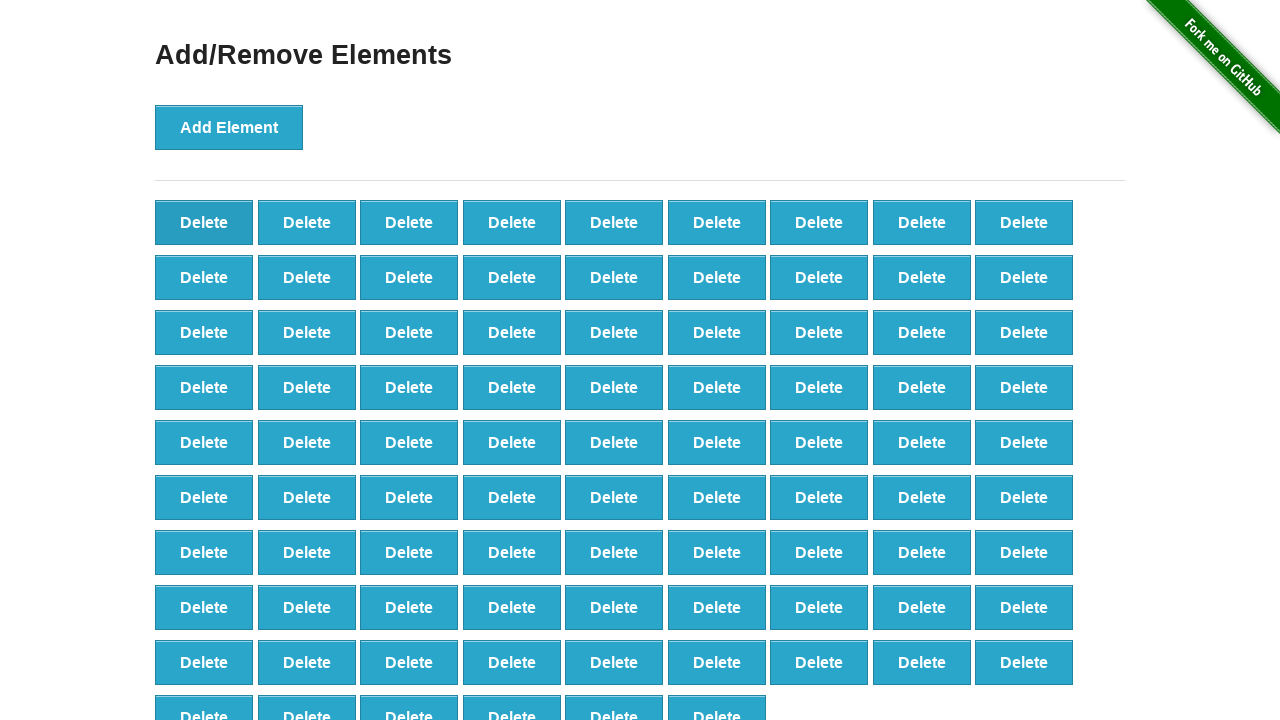

Clicked delete button to remove element (iteration 14/40) at (204, 222) on button[onclick='deleteElement()'] >> nth=0
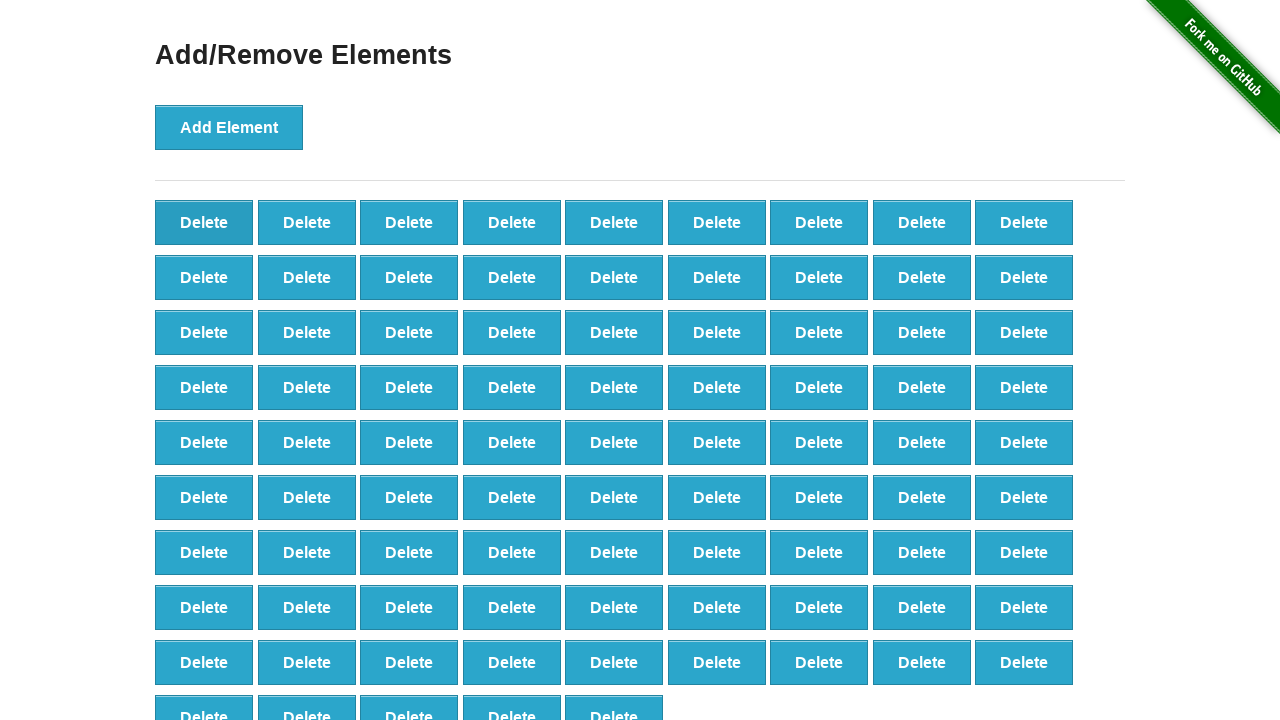

Clicked delete button to remove element (iteration 15/40) at (204, 222) on button[onclick='deleteElement()'] >> nth=0
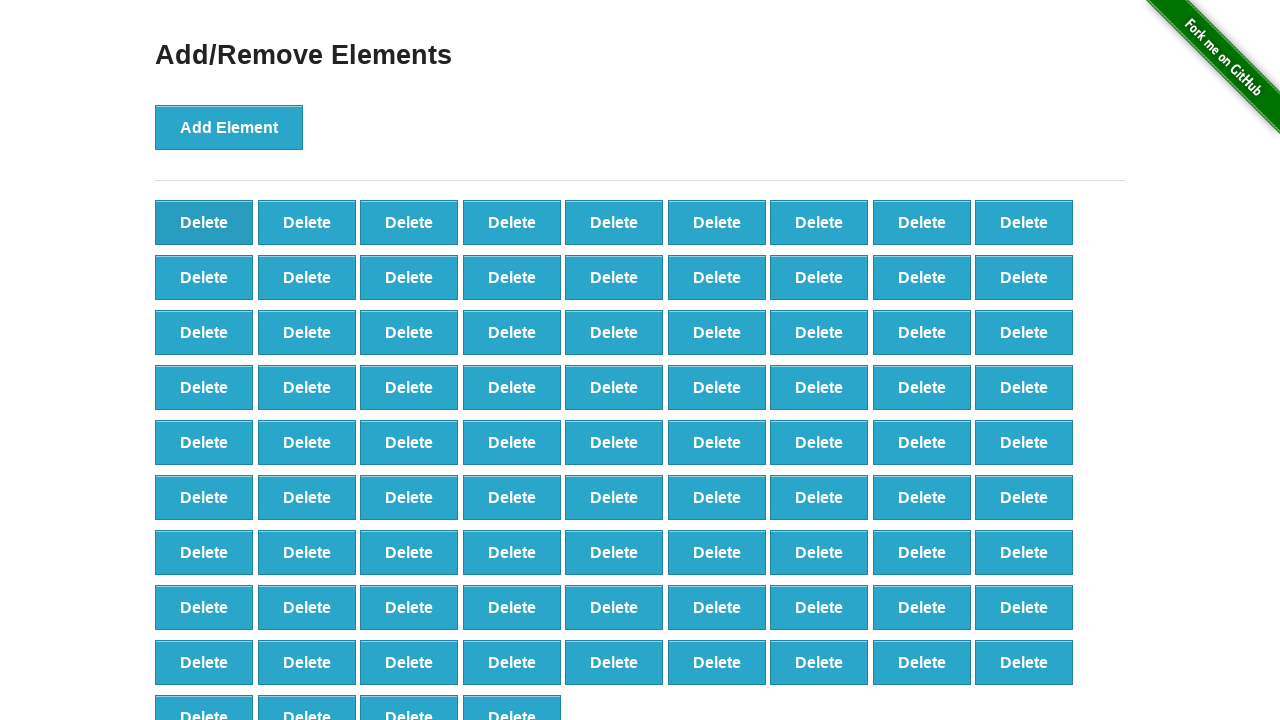

Clicked delete button to remove element (iteration 16/40) at (204, 222) on button[onclick='deleteElement()'] >> nth=0
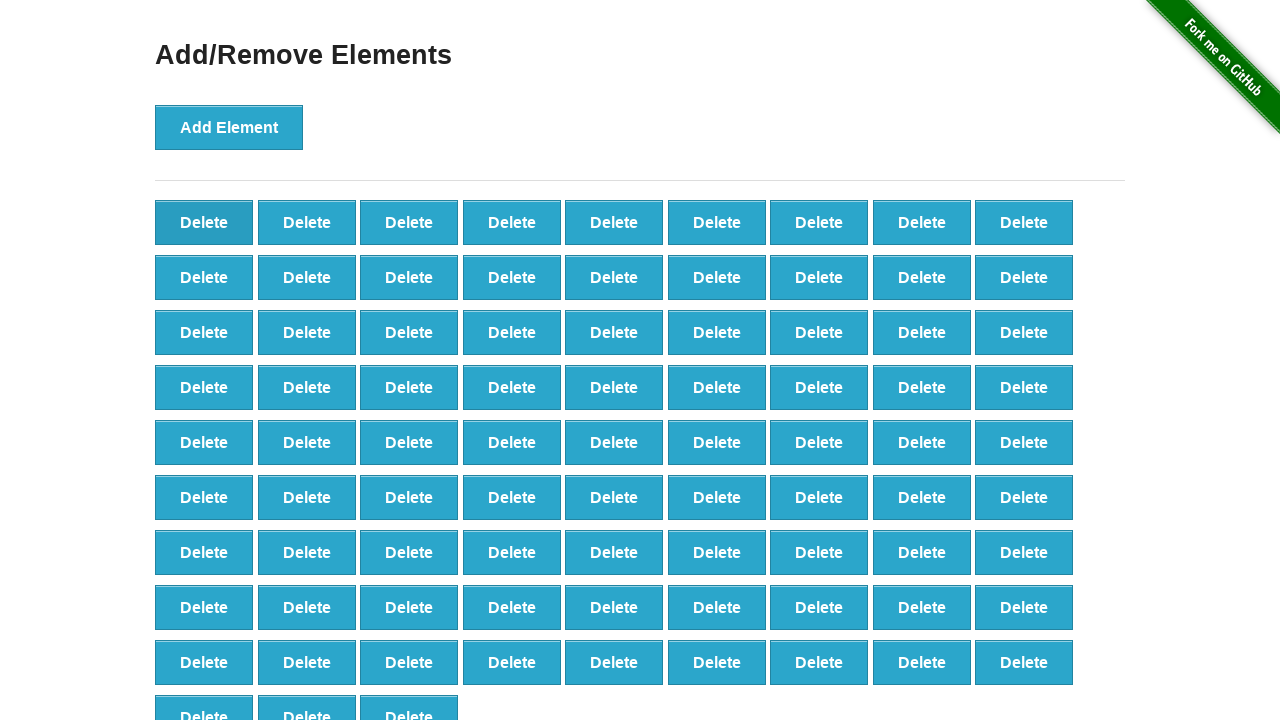

Clicked delete button to remove element (iteration 17/40) at (204, 222) on button[onclick='deleteElement()'] >> nth=0
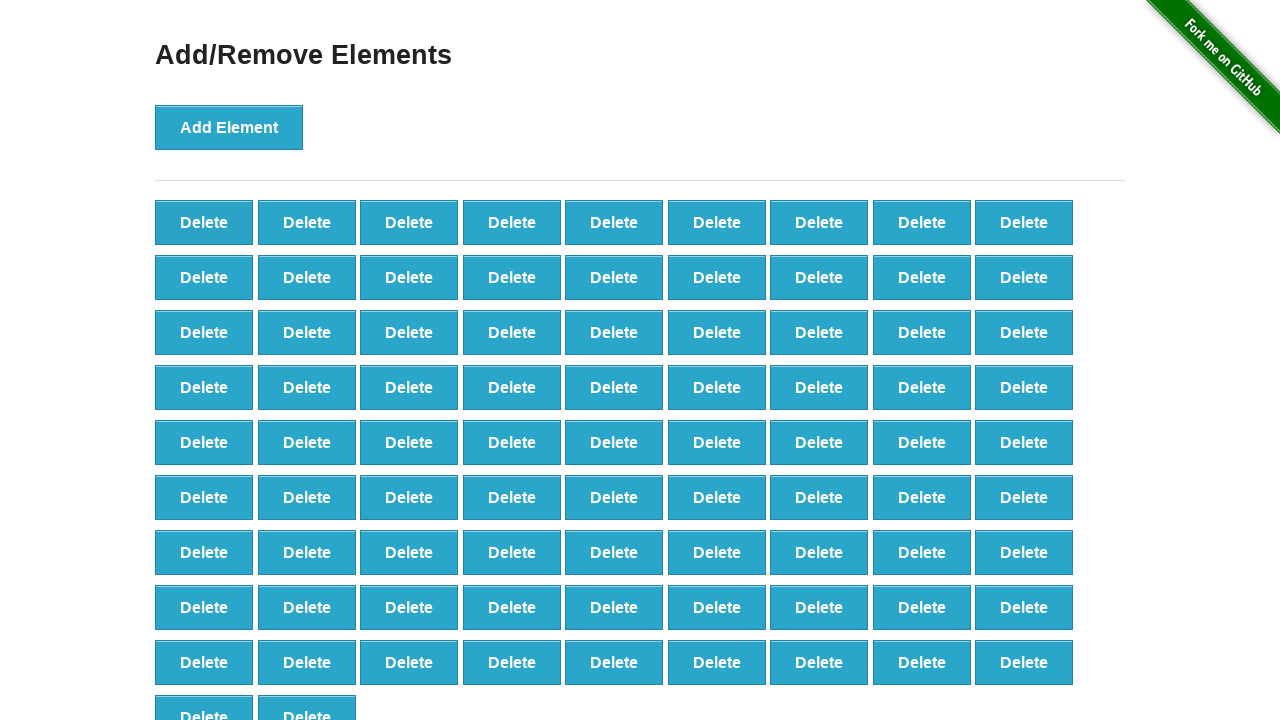

Clicked delete button to remove element (iteration 18/40) at (204, 222) on button[onclick='deleteElement()'] >> nth=0
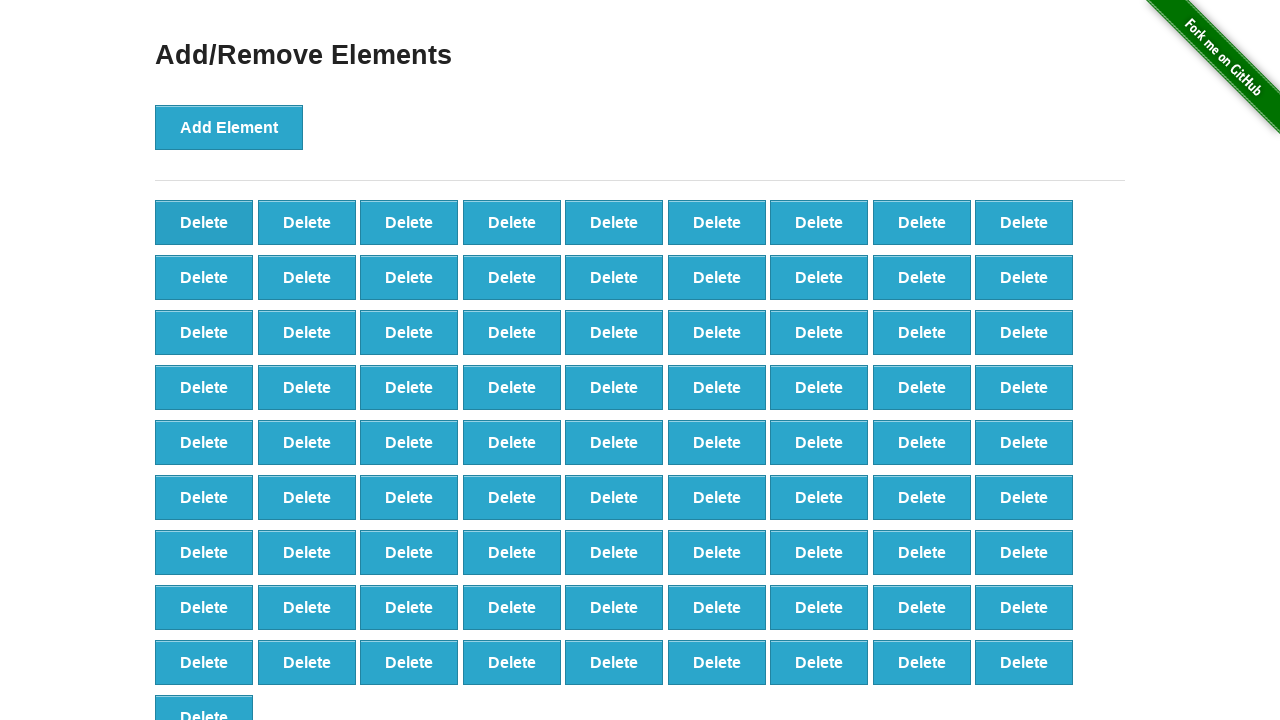

Clicked delete button to remove element (iteration 19/40) at (204, 222) on button[onclick='deleteElement()'] >> nth=0
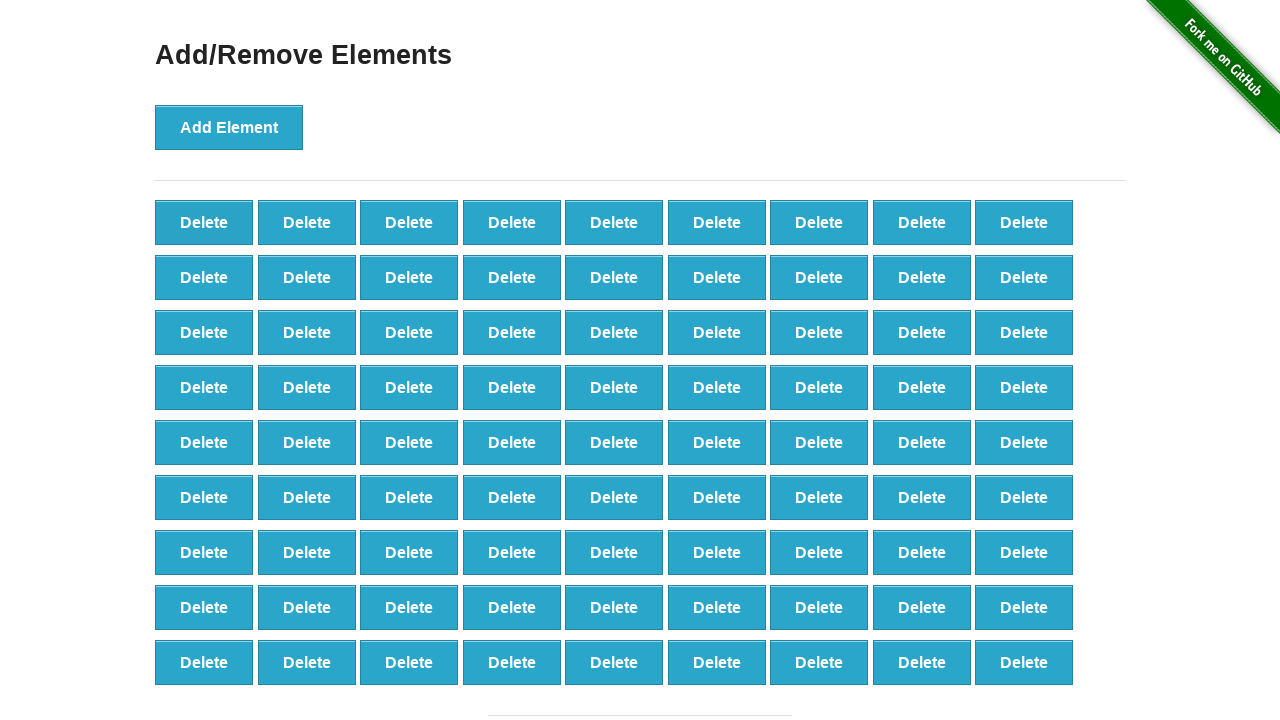

Clicked delete button to remove element (iteration 20/40) at (204, 222) on button[onclick='deleteElement()'] >> nth=0
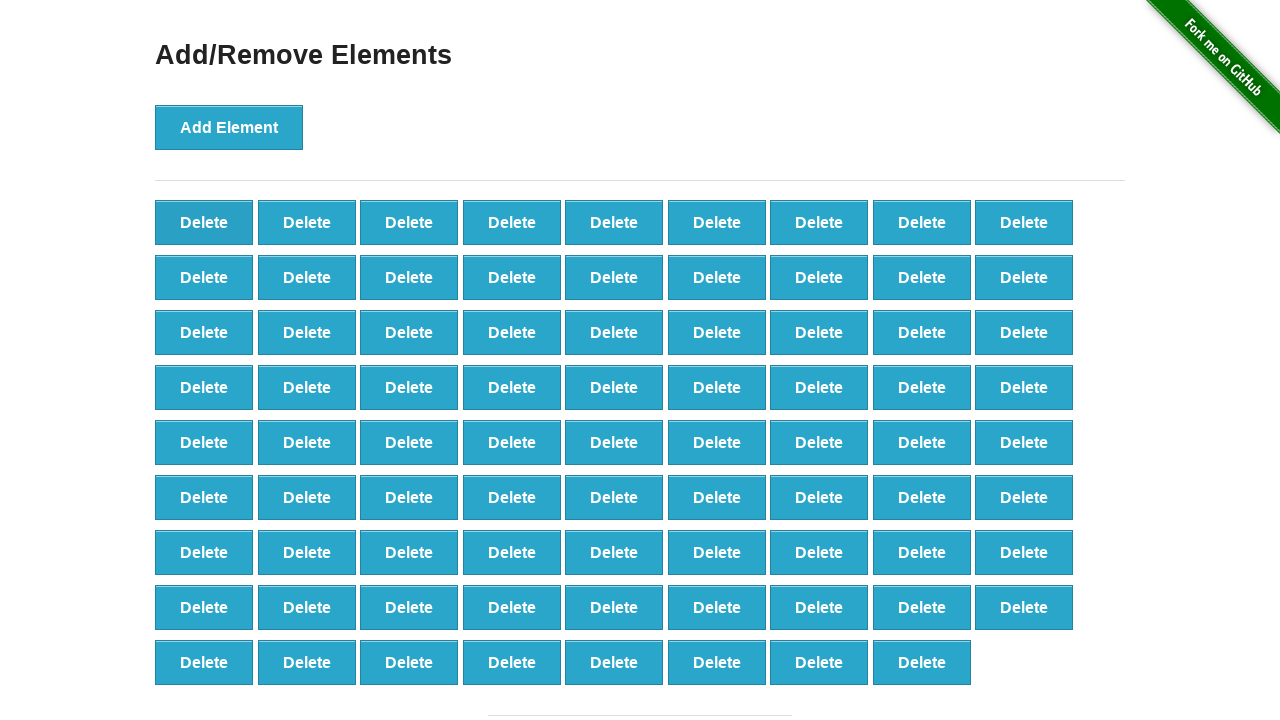

Clicked delete button to remove element (iteration 21/40) at (204, 222) on button[onclick='deleteElement()'] >> nth=0
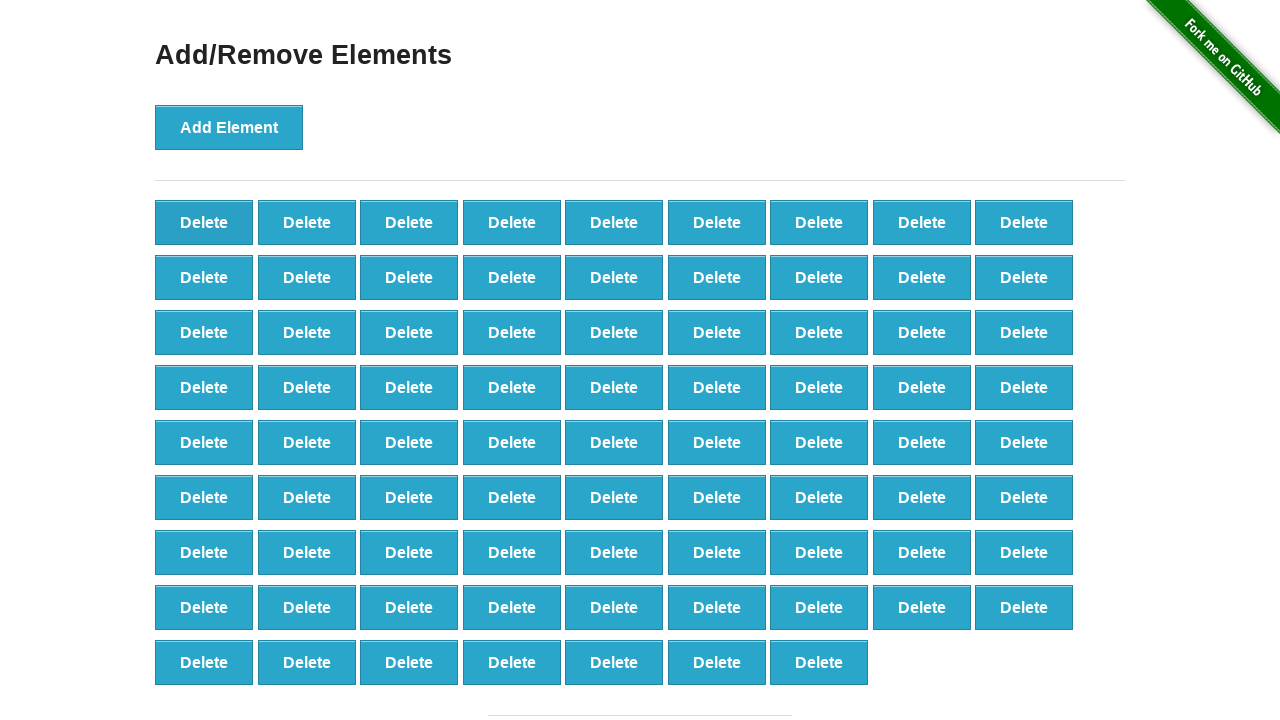

Clicked delete button to remove element (iteration 22/40) at (204, 222) on button[onclick='deleteElement()'] >> nth=0
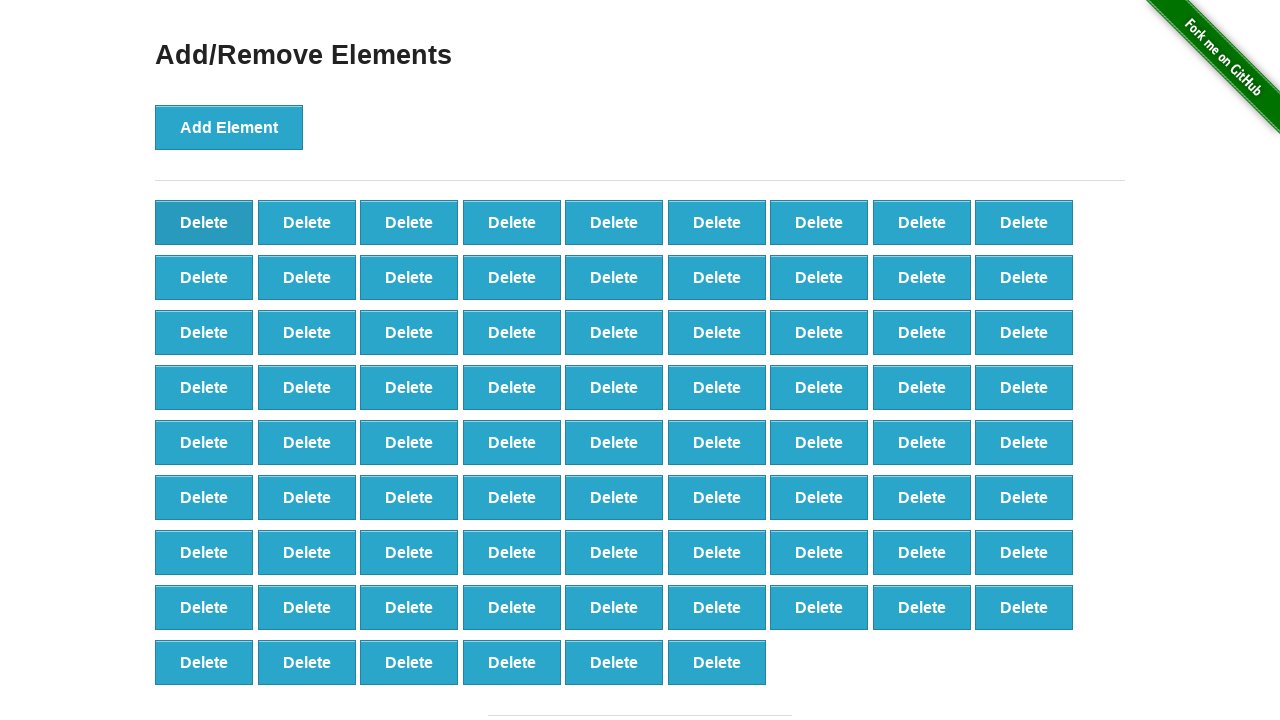

Clicked delete button to remove element (iteration 23/40) at (204, 222) on button[onclick='deleteElement()'] >> nth=0
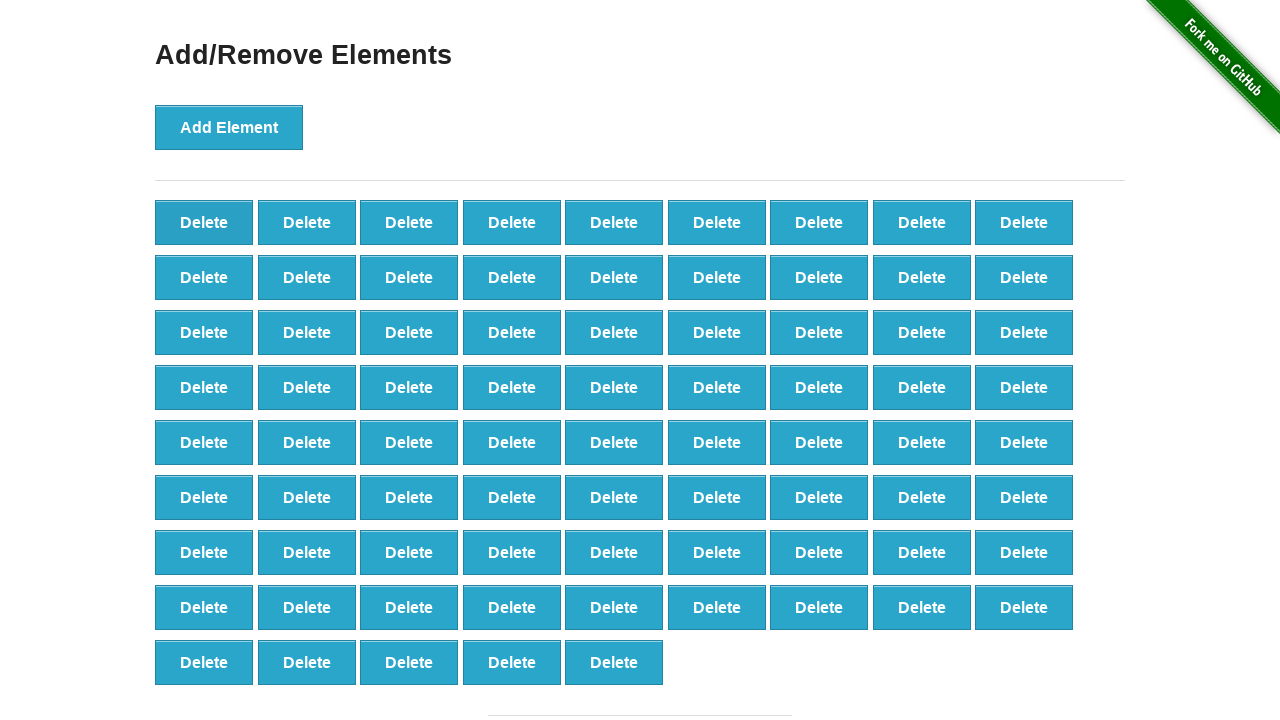

Clicked delete button to remove element (iteration 24/40) at (204, 222) on button[onclick='deleteElement()'] >> nth=0
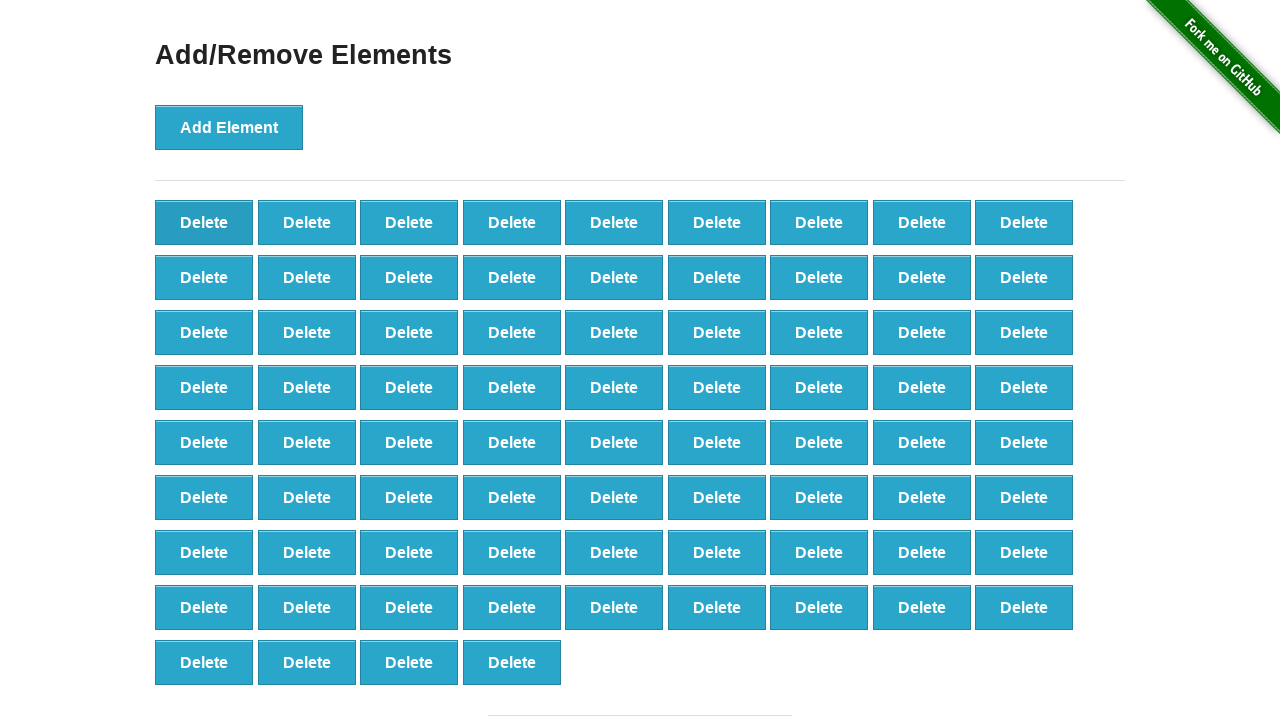

Clicked delete button to remove element (iteration 25/40) at (204, 222) on button[onclick='deleteElement()'] >> nth=0
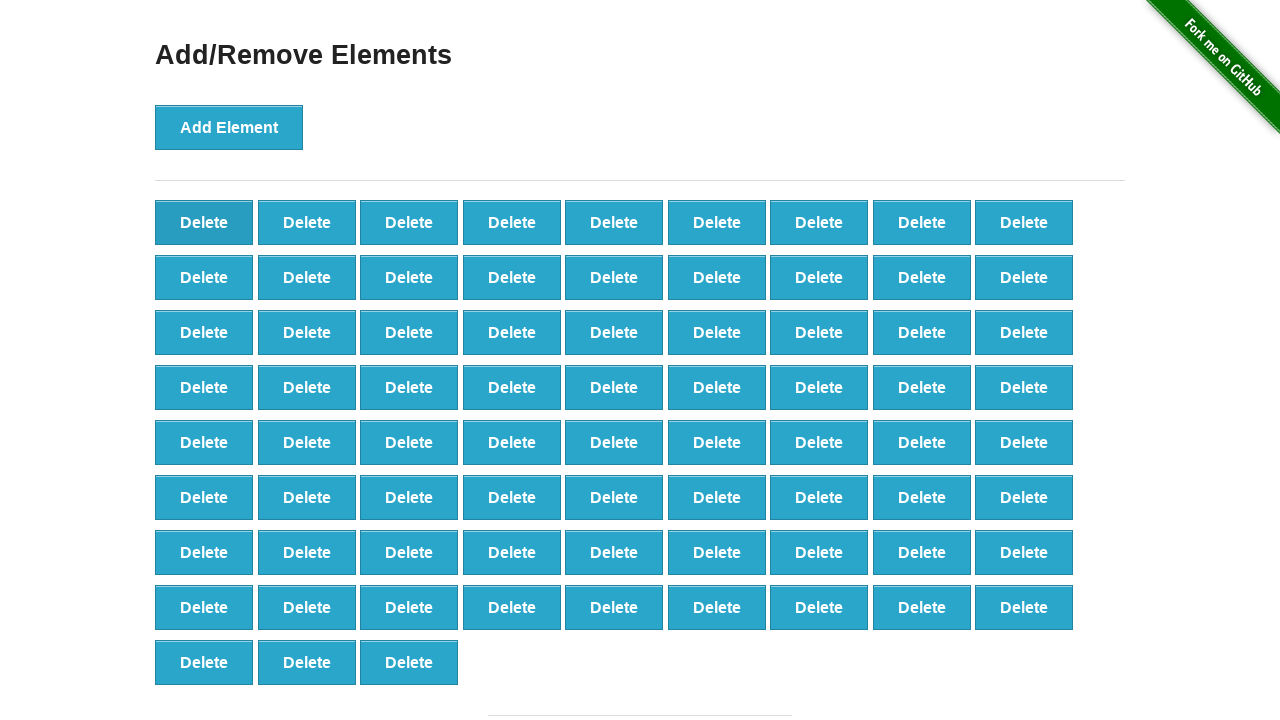

Clicked delete button to remove element (iteration 26/40) at (204, 222) on button[onclick='deleteElement()'] >> nth=0
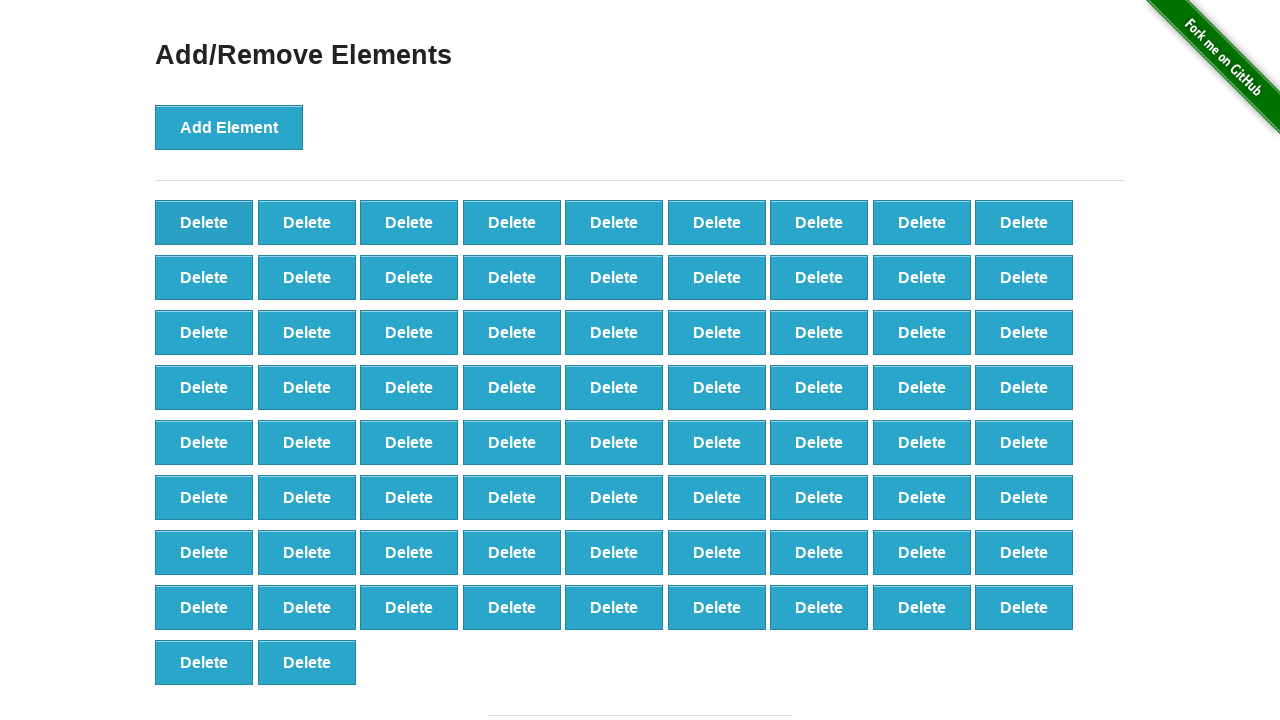

Clicked delete button to remove element (iteration 27/40) at (204, 222) on button[onclick='deleteElement()'] >> nth=0
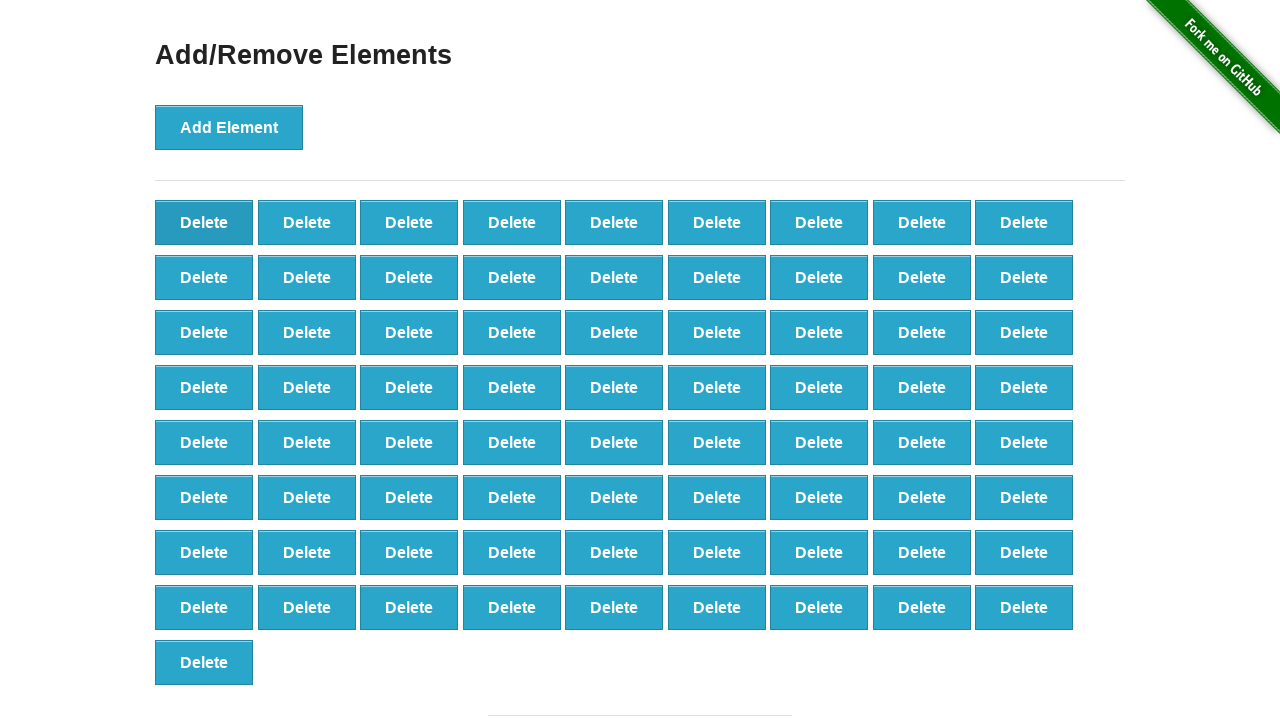

Clicked delete button to remove element (iteration 28/40) at (204, 222) on button[onclick='deleteElement()'] >> nth=0
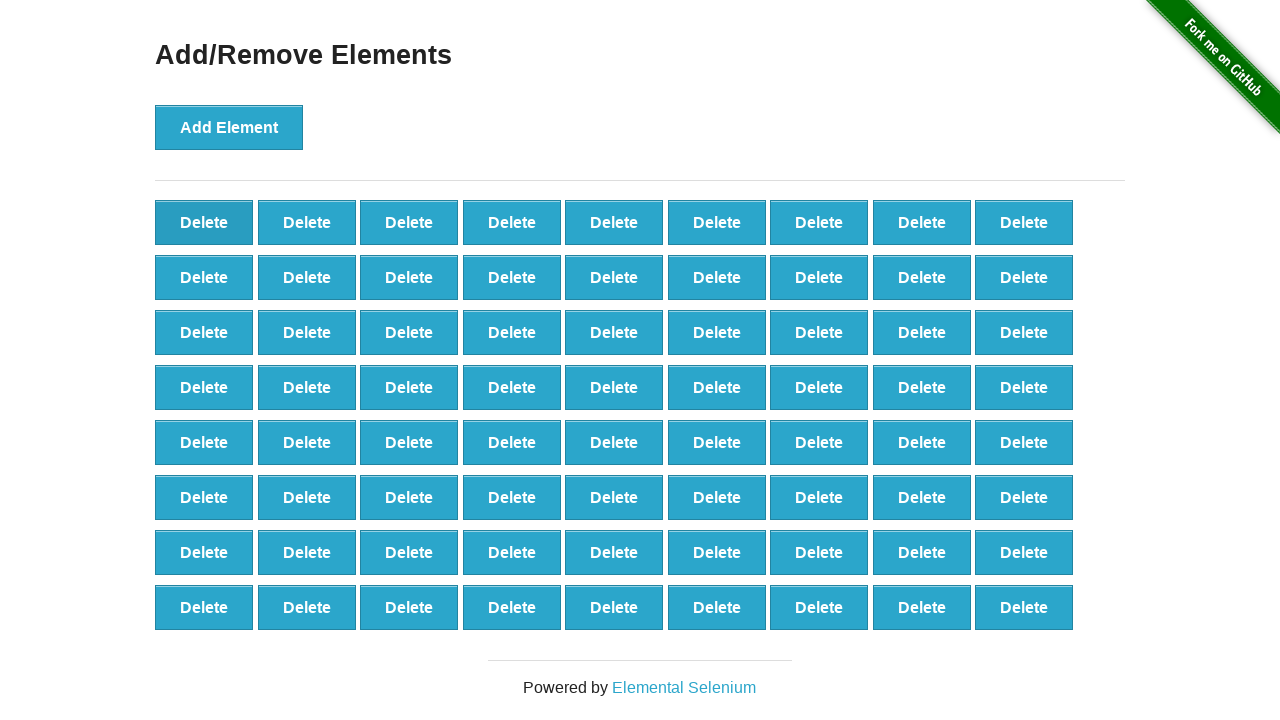

Clicked delete button to remove element (iteration 29/40) at (204, 222) on button[onclick='deleteElement()'] >> nth=0
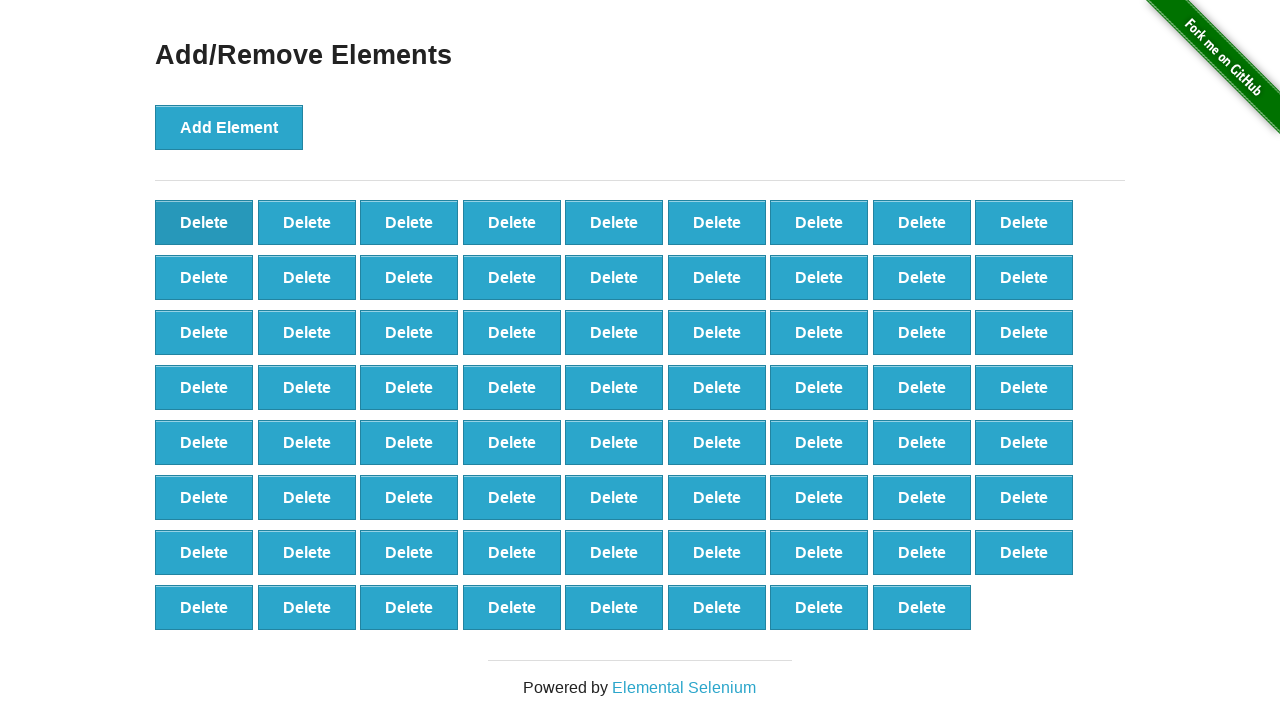

Clicked delete button to remove element (iteration 30/40) at (204, 222) on button[onclick='deleteElement()'] >> nth=0
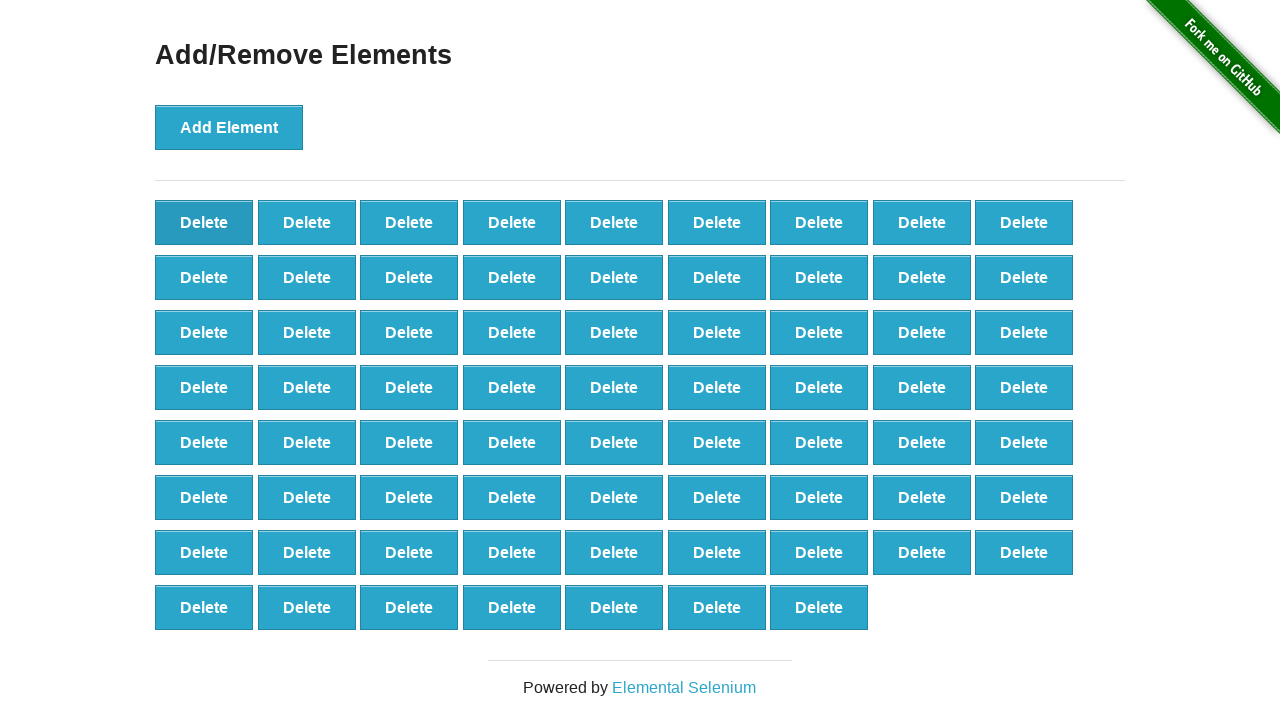

Clicked delete button to remove element (iteration 31/40) at (204, 222) on button[onclick='deleteElement()'] >> nth=0
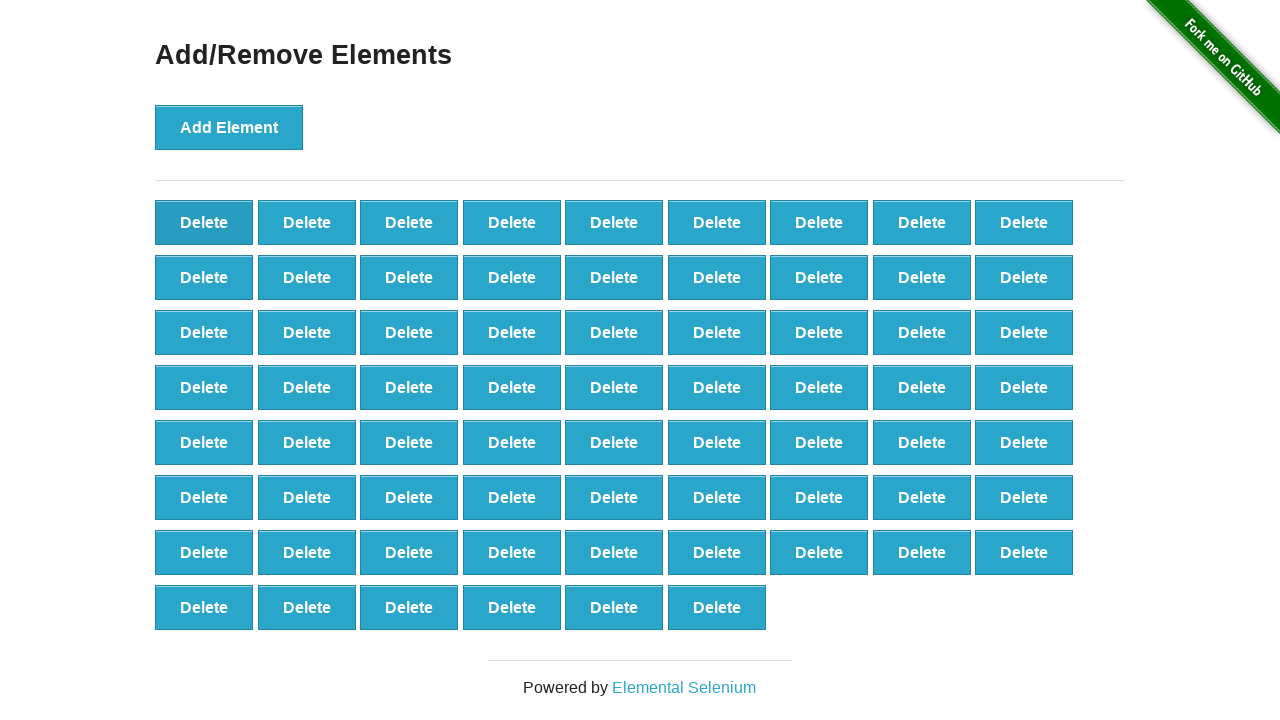

Clicked delete button to remove element (iteration 32/40) at (204, 222) on button[onclick='deleteElement()'] >> nth=0
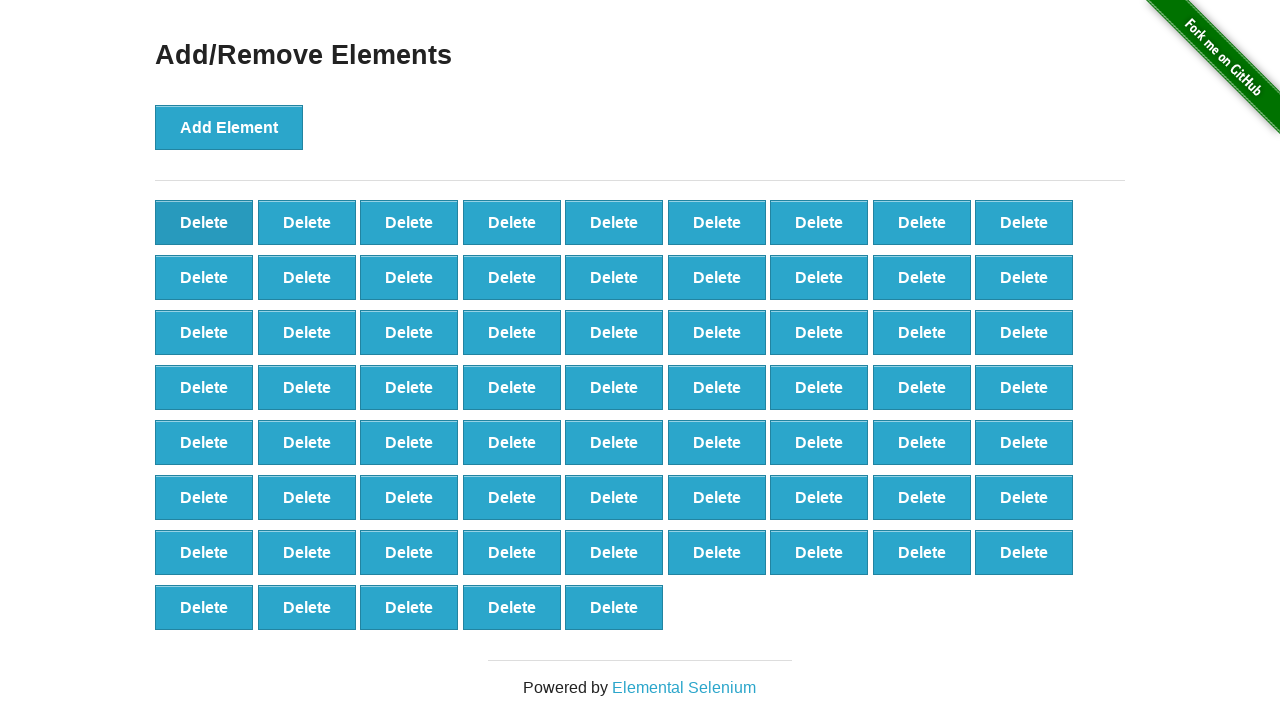

Clicked delete button to remove element (iteration 33/40) at (204, 222) on button[onclick='deleteElement()'] >> nth=0
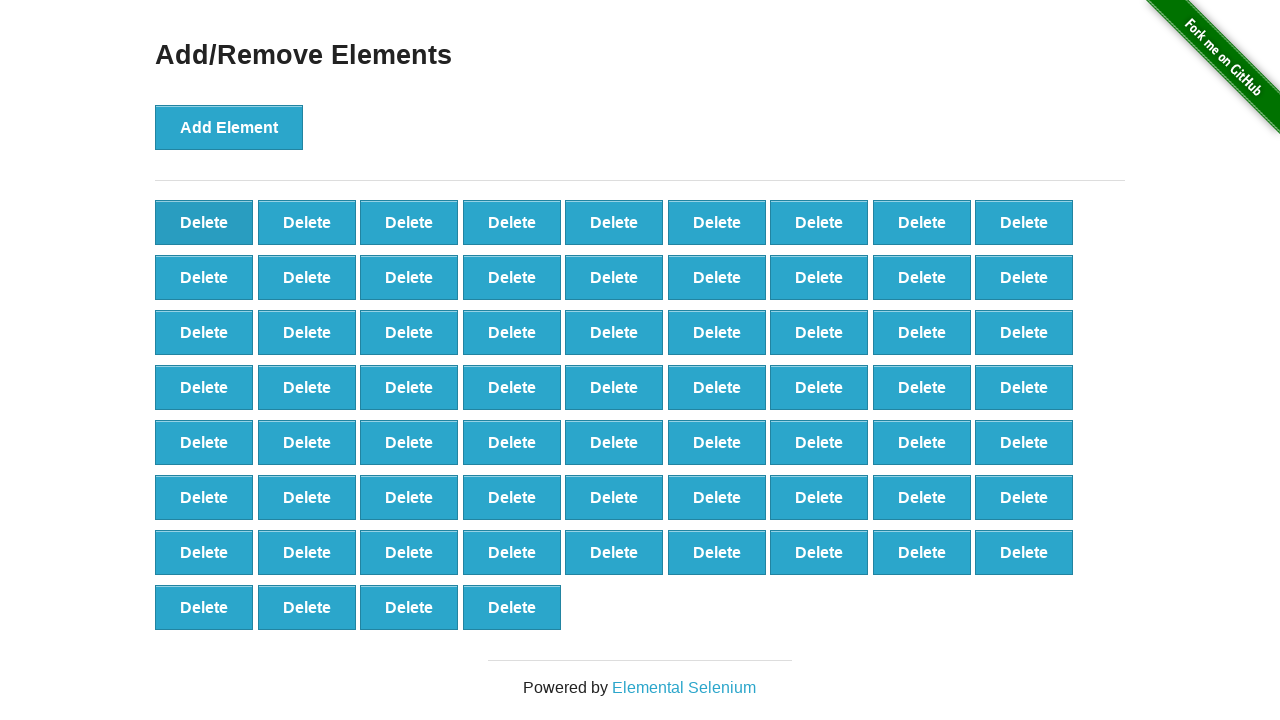

Clicked delete button to remove element (iteration 34/40) at (204, 222) on button[onclick='deleteElement()'] >> nth=0
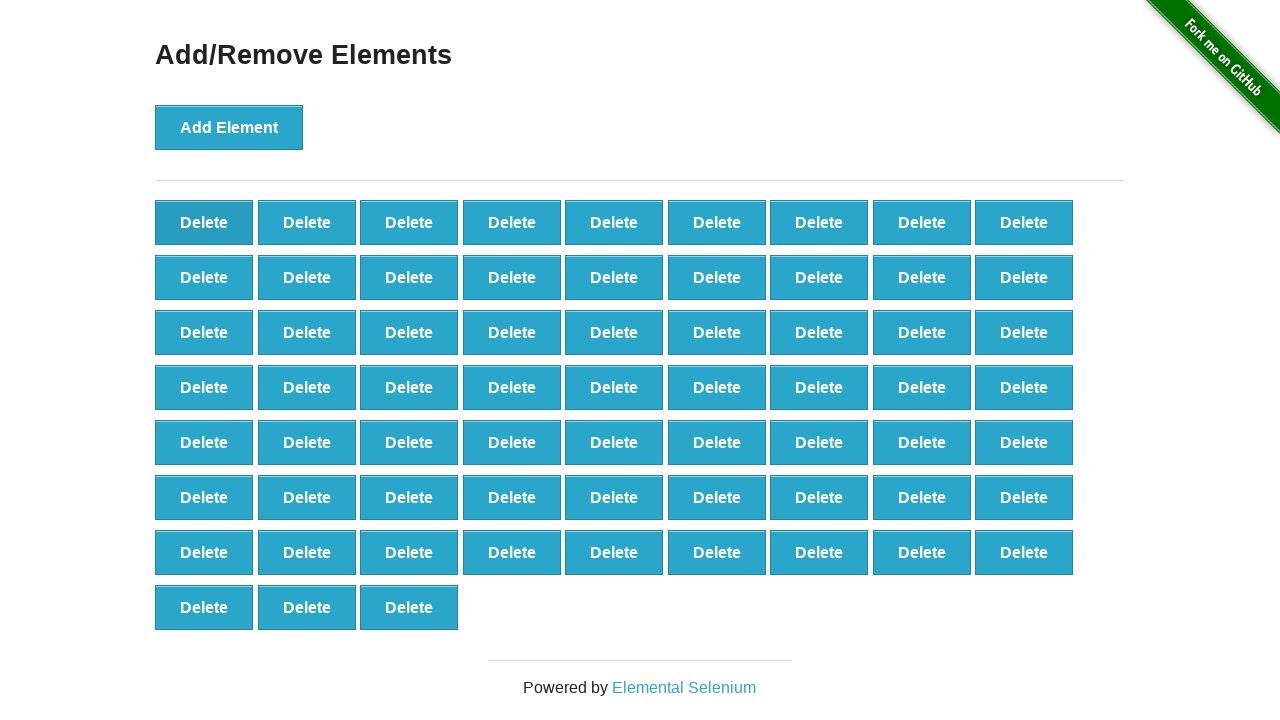

Clicked delete button to remove element (iteration 35/40) at (204, 222) on button[onclick='deleteElement()'] >> nth=0
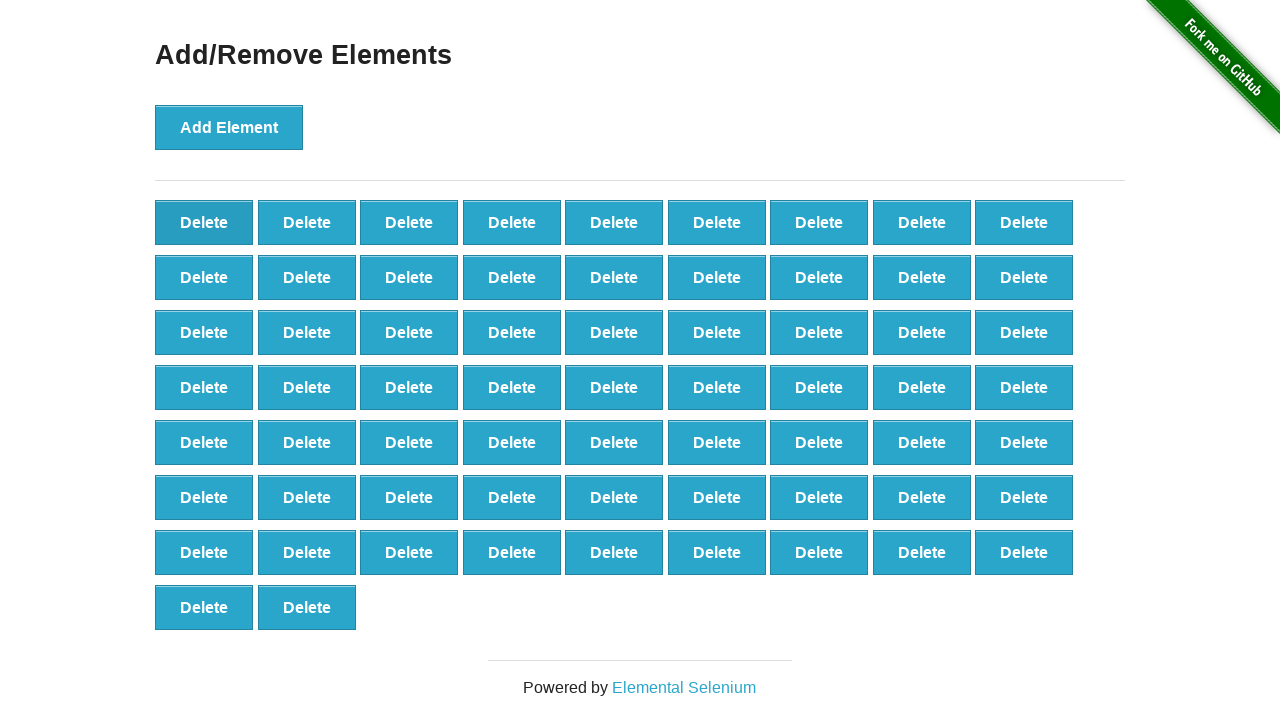

Clicked delete button to remove element (iteration 36/40) at (204, 222) on button[onclick='deleteElement()'] >> nth=0
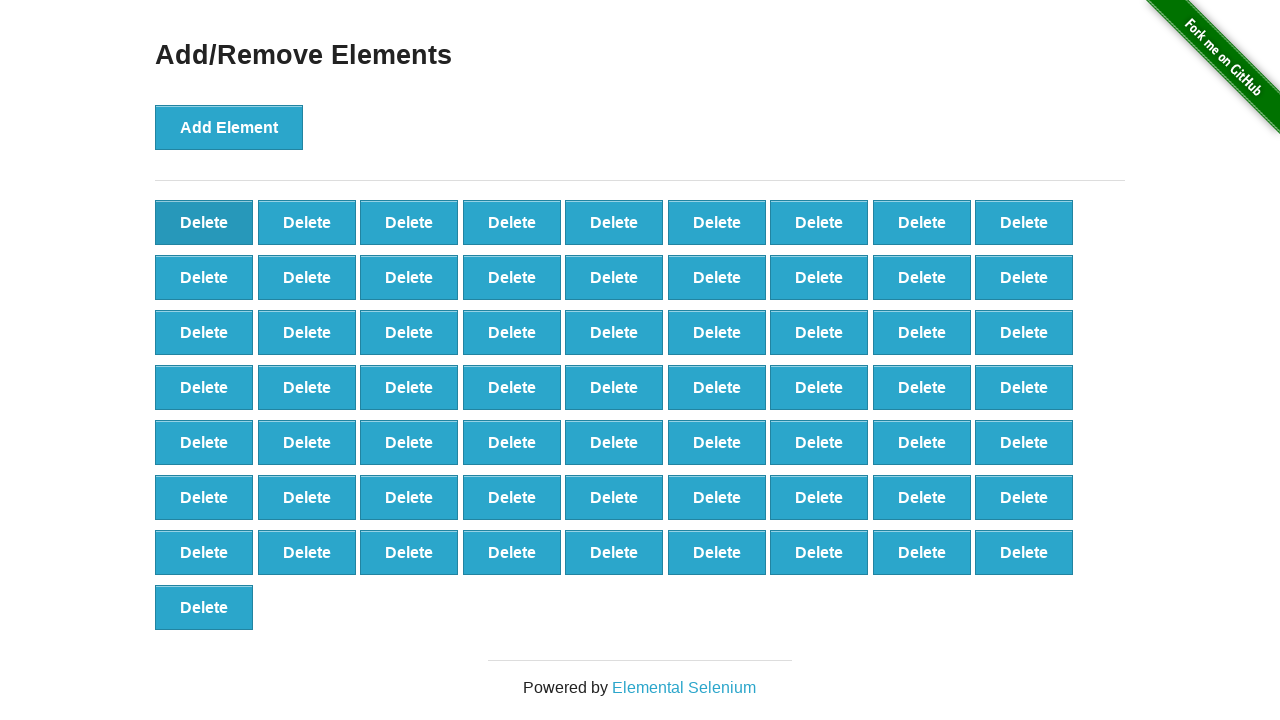

Clicked delete button to remove element (iteration 37/40) at (204, 222) on button[onclick='deleteElement()'] >> nth=0
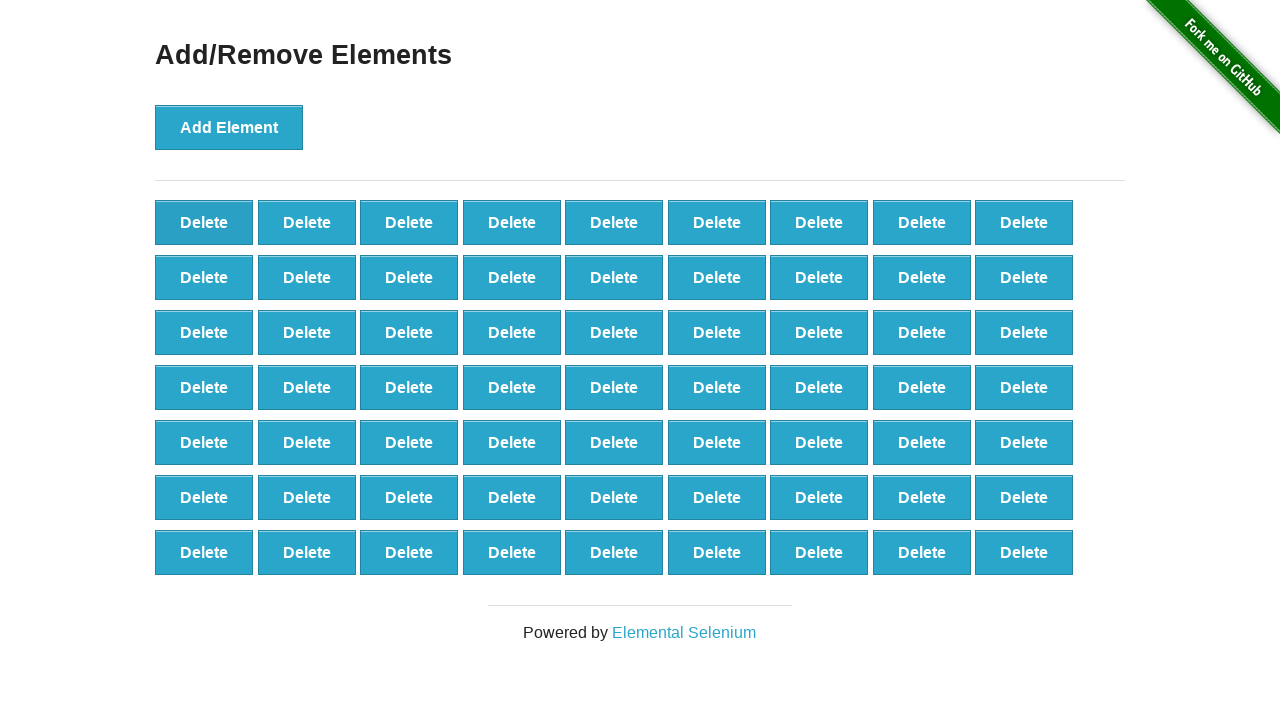

Clicked delete button to remove element (iteration 38/40) at (204, 222) on button[onclick='deleteElement()'] >> nth=0
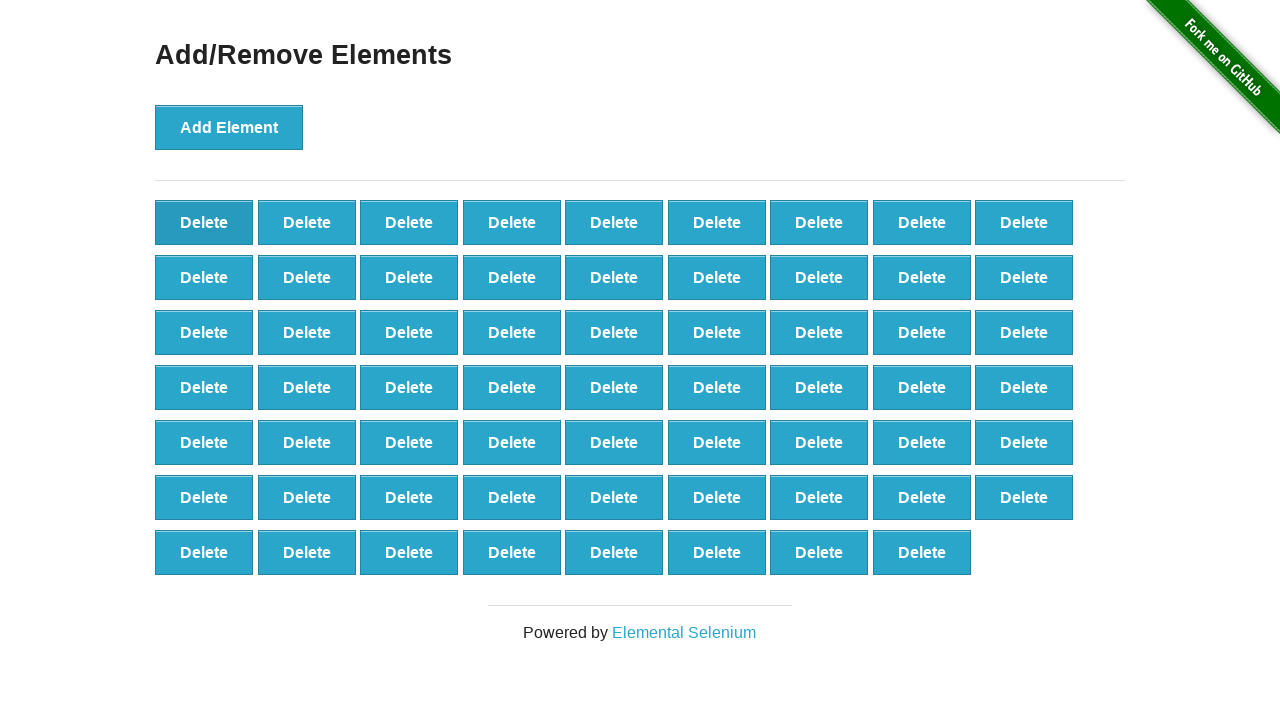

Clicked delete button to remove element (iteration 39/40) at (204, 222) on button[onclick='deleteElement()'] >> nth=0
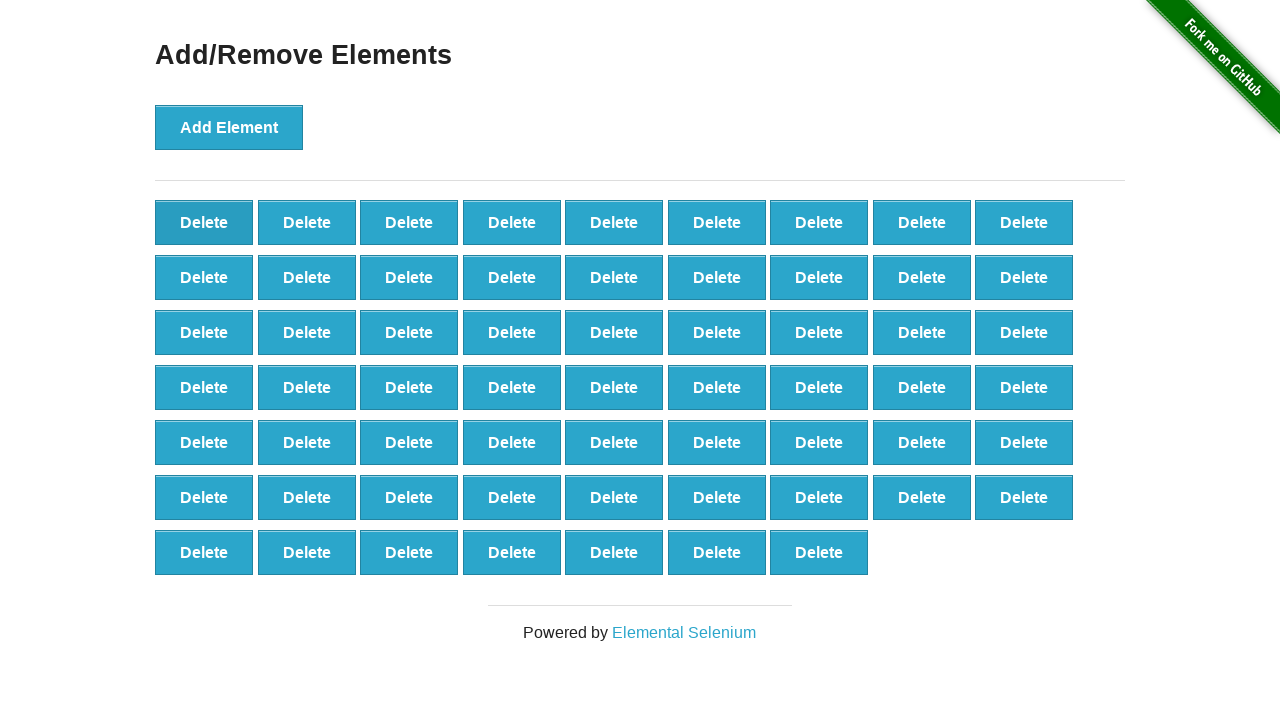

Clicked delete button to remove element (iteration 40/40) at (204, 222) on button[onclick='deleteElement()'] >> nth=0
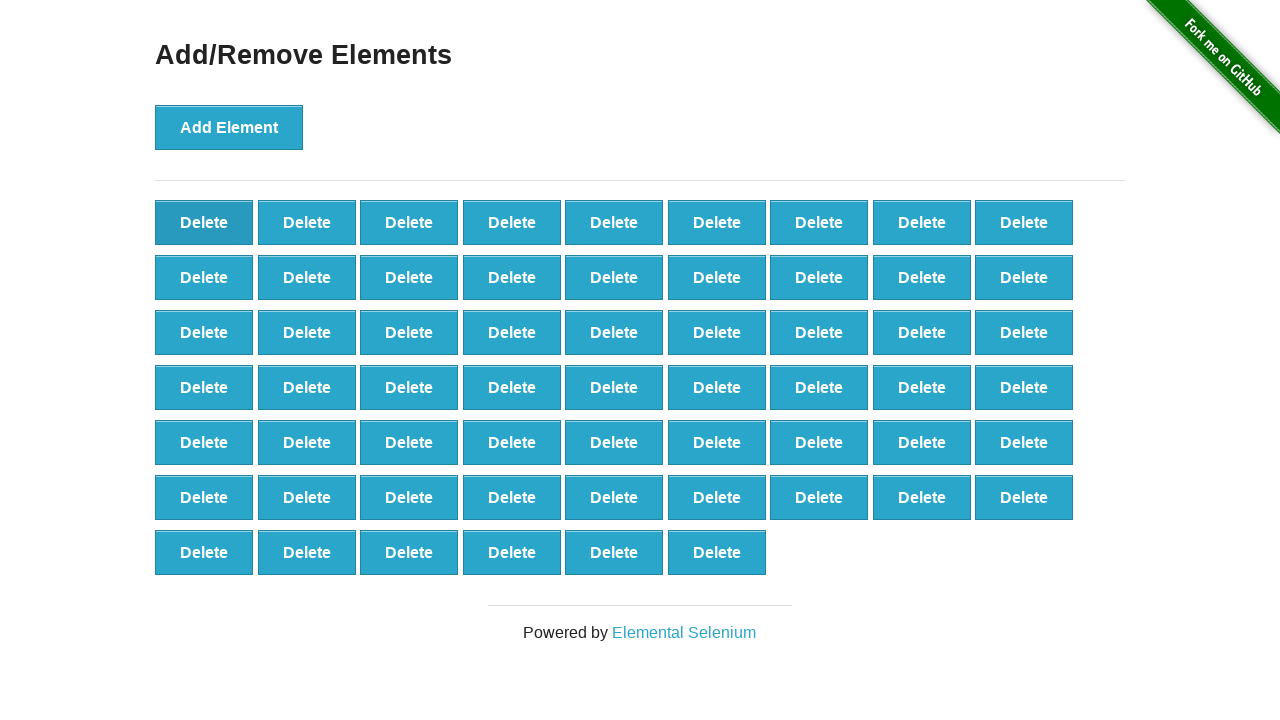

Retrieved final delete button count: 60
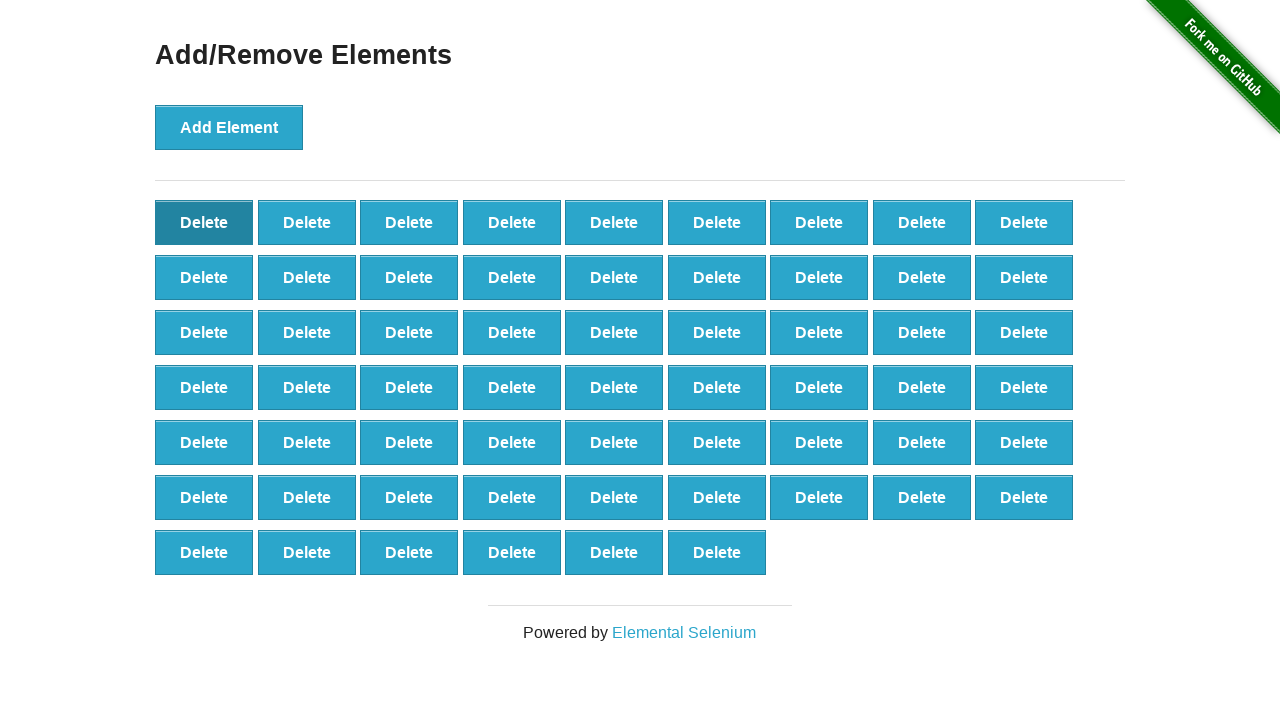

Assertion passed: 60 buttons remain (expected 60)
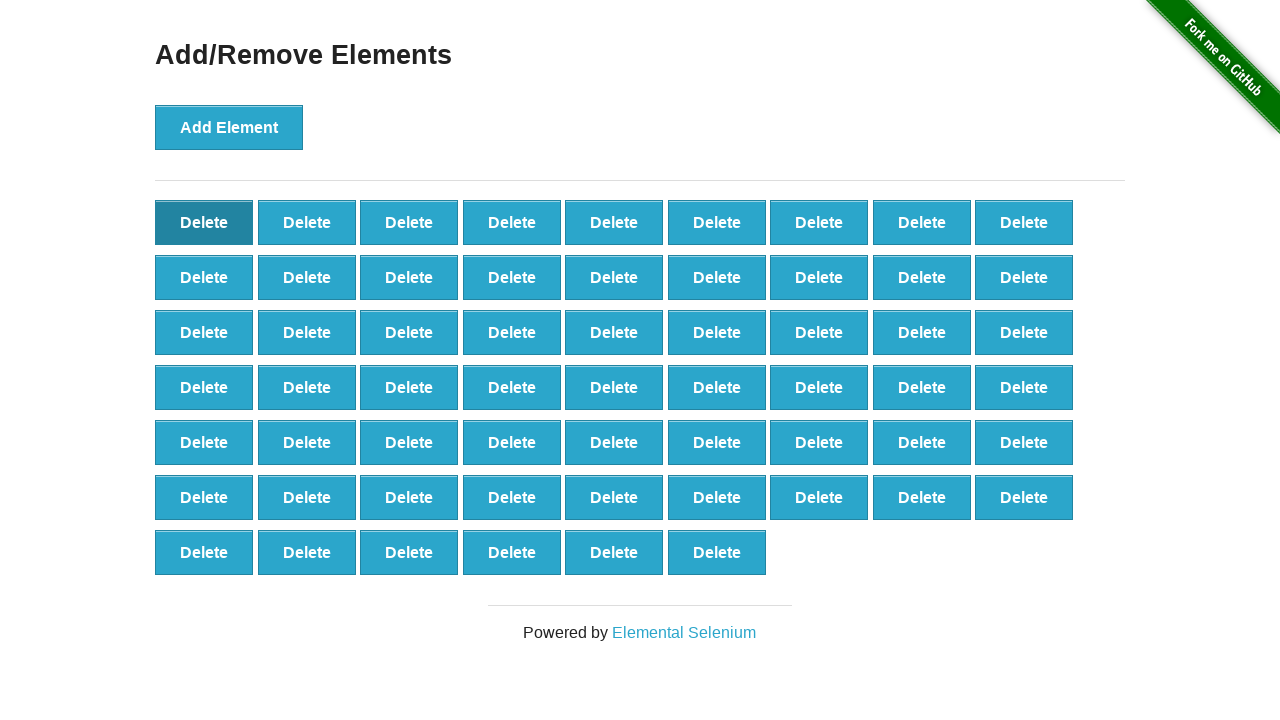

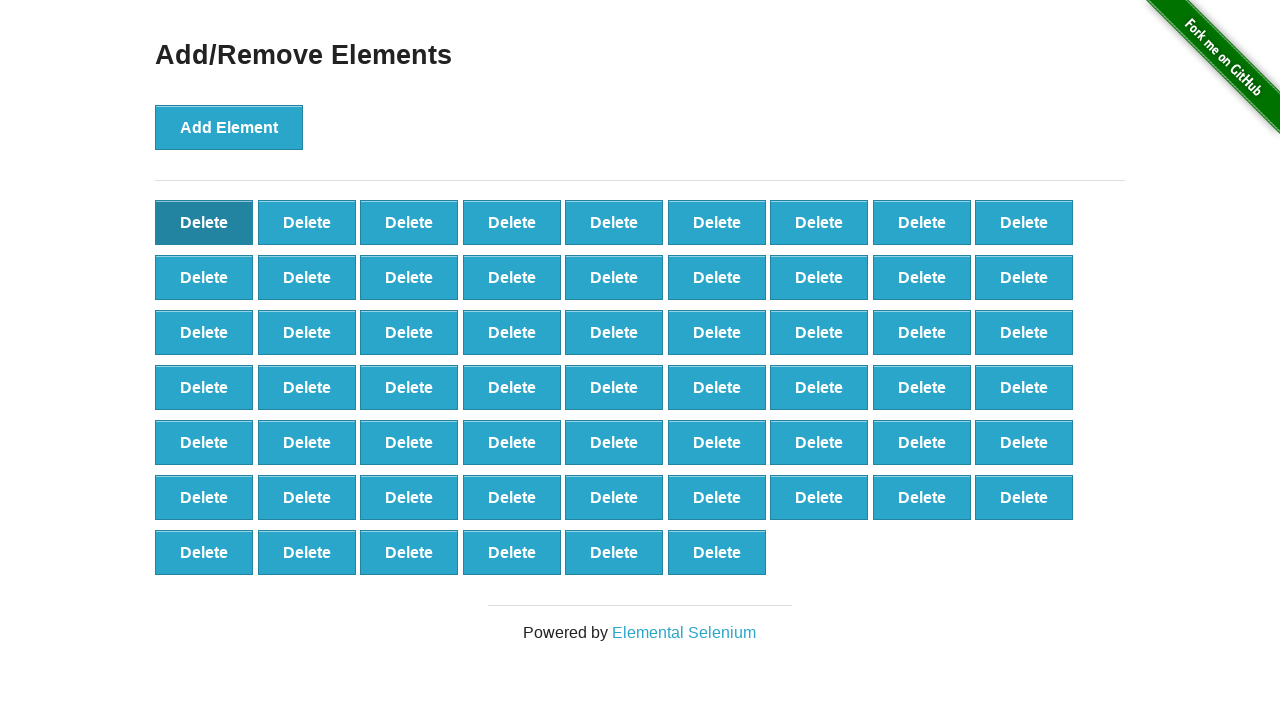